Tests filling out a large form by entering text into all input fields and clicking the submit button.

Starting URL: http://suninjuly.github.io/huge_form.html

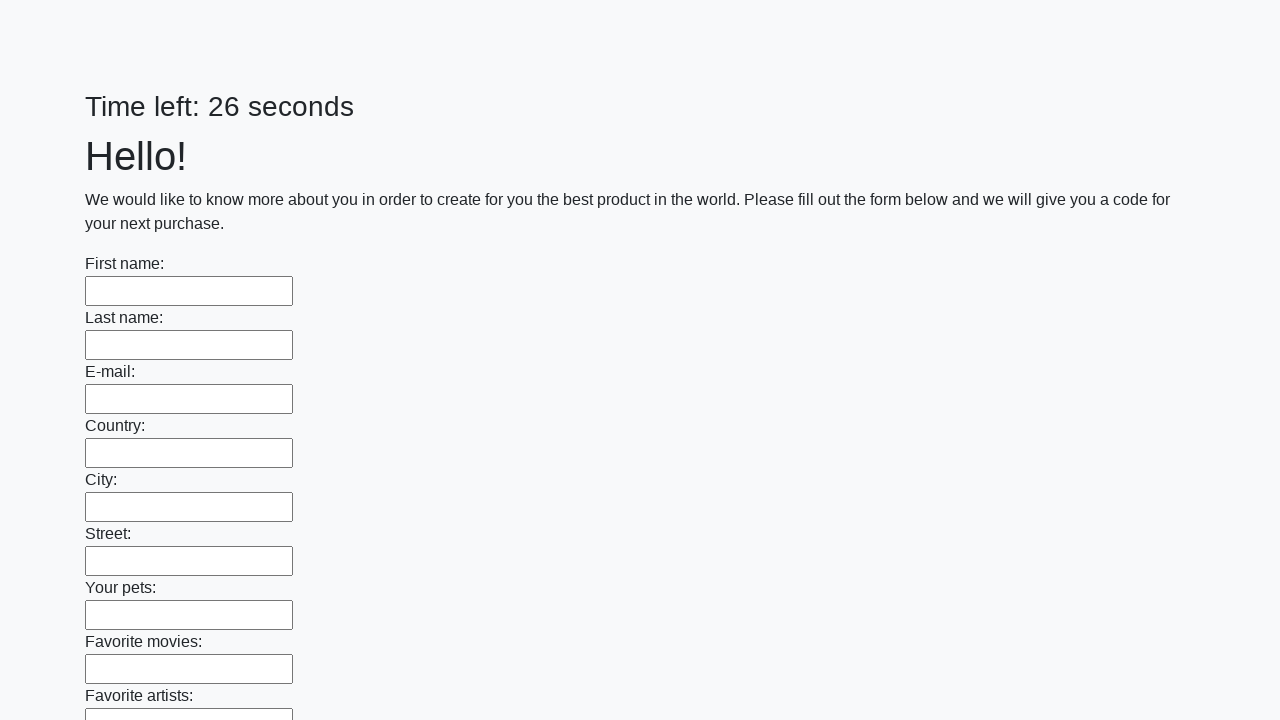

Located all input elements on the huge form
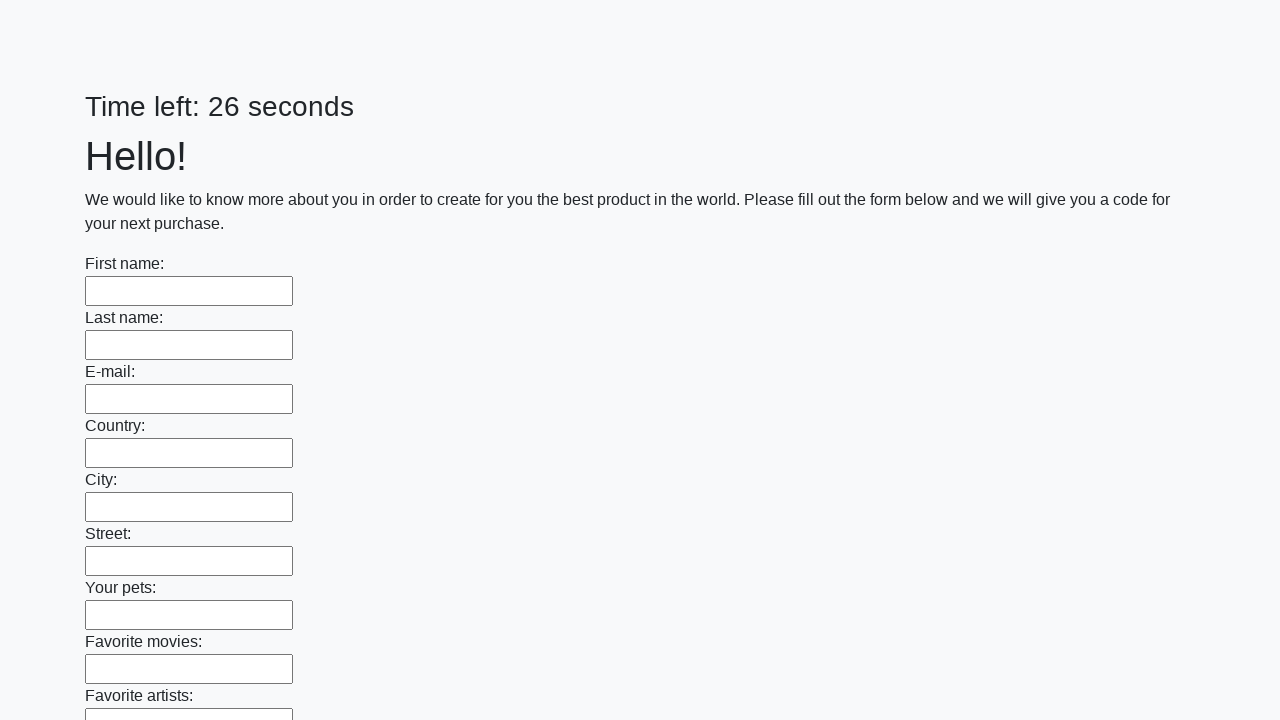

Filled input field with 'sample_text_123' on input >> nth=0
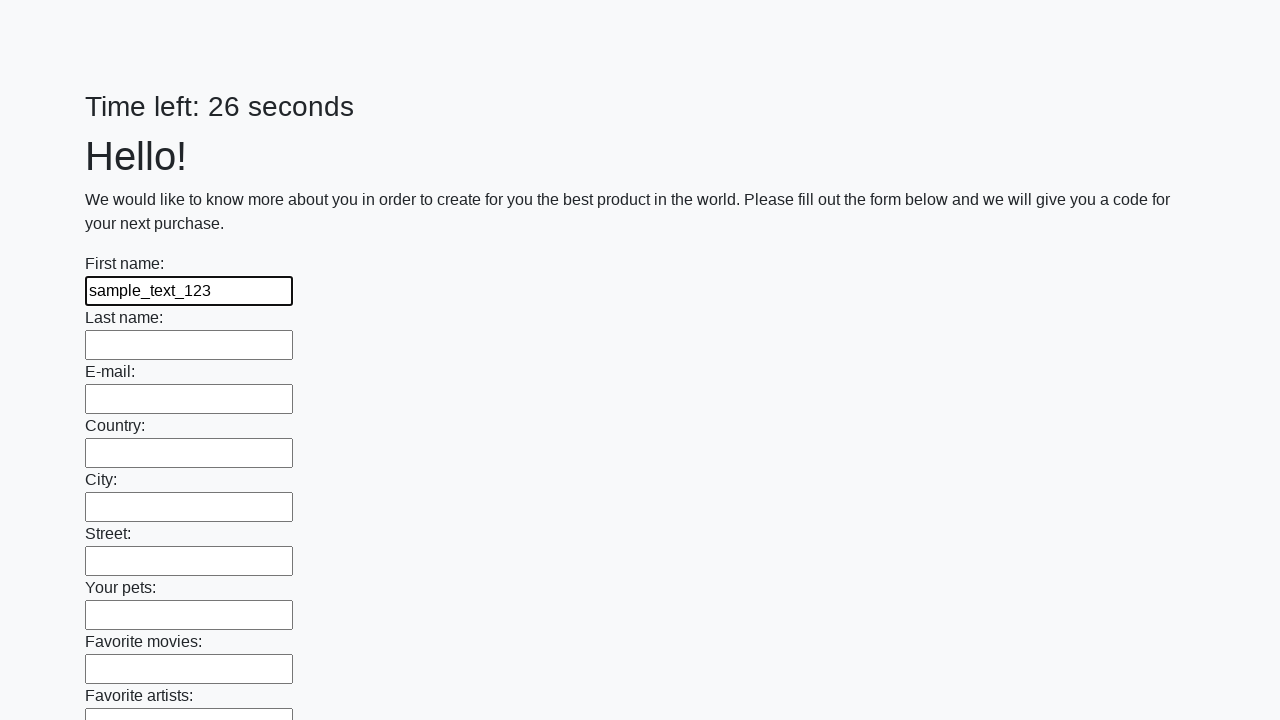

Filled input field with 'sample_text_123' on input >> nth=1
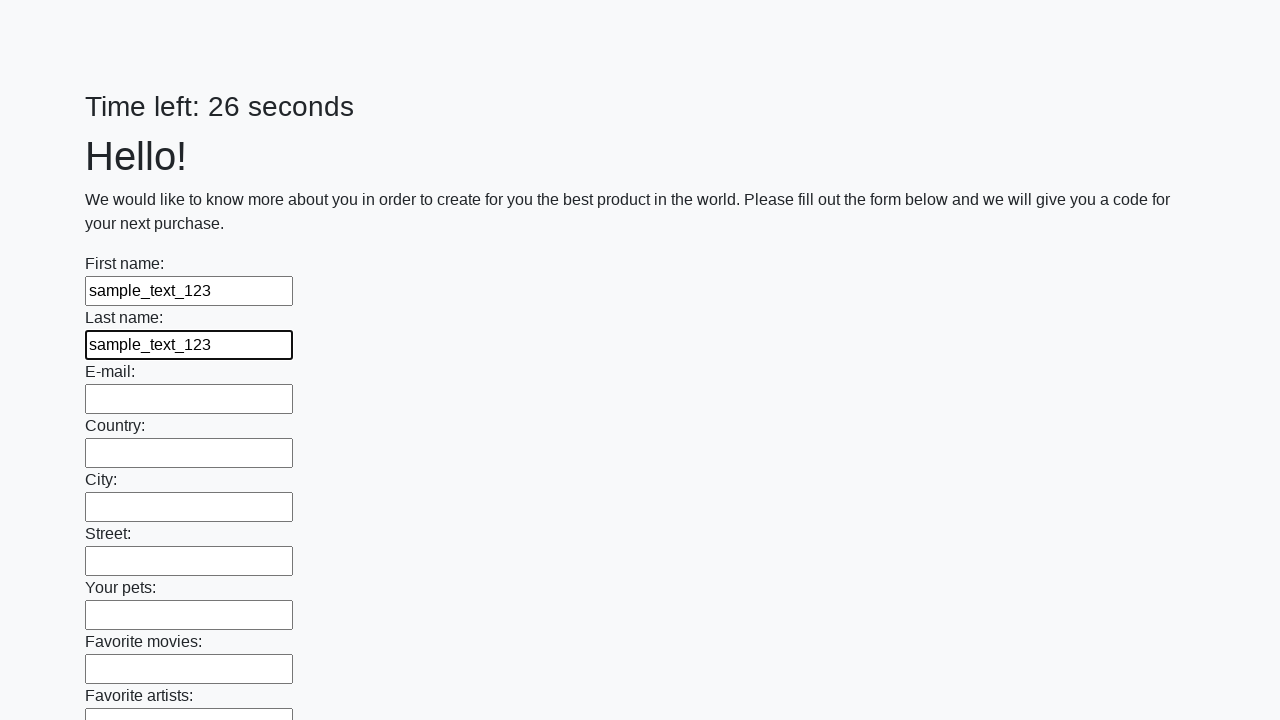

Filled input field with 'sample_text_123' on input >> nth=2
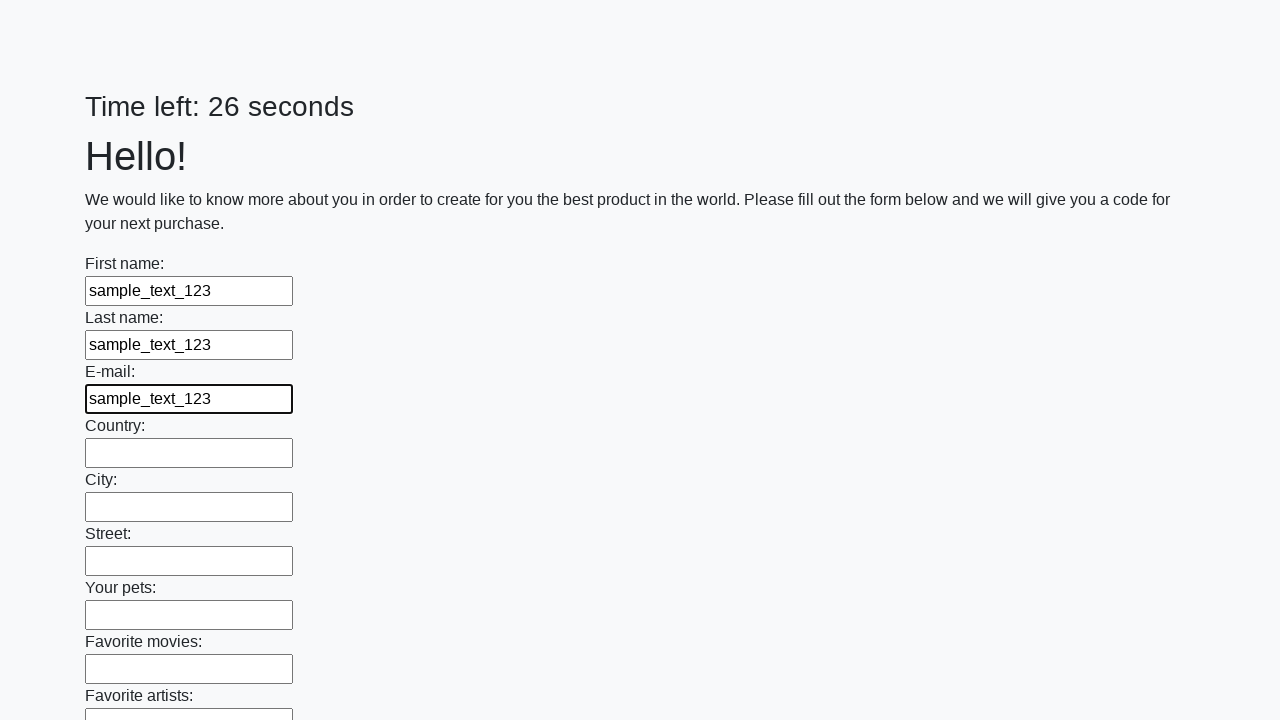

Filled input field with 'sample_text_123' on input >> nth=3
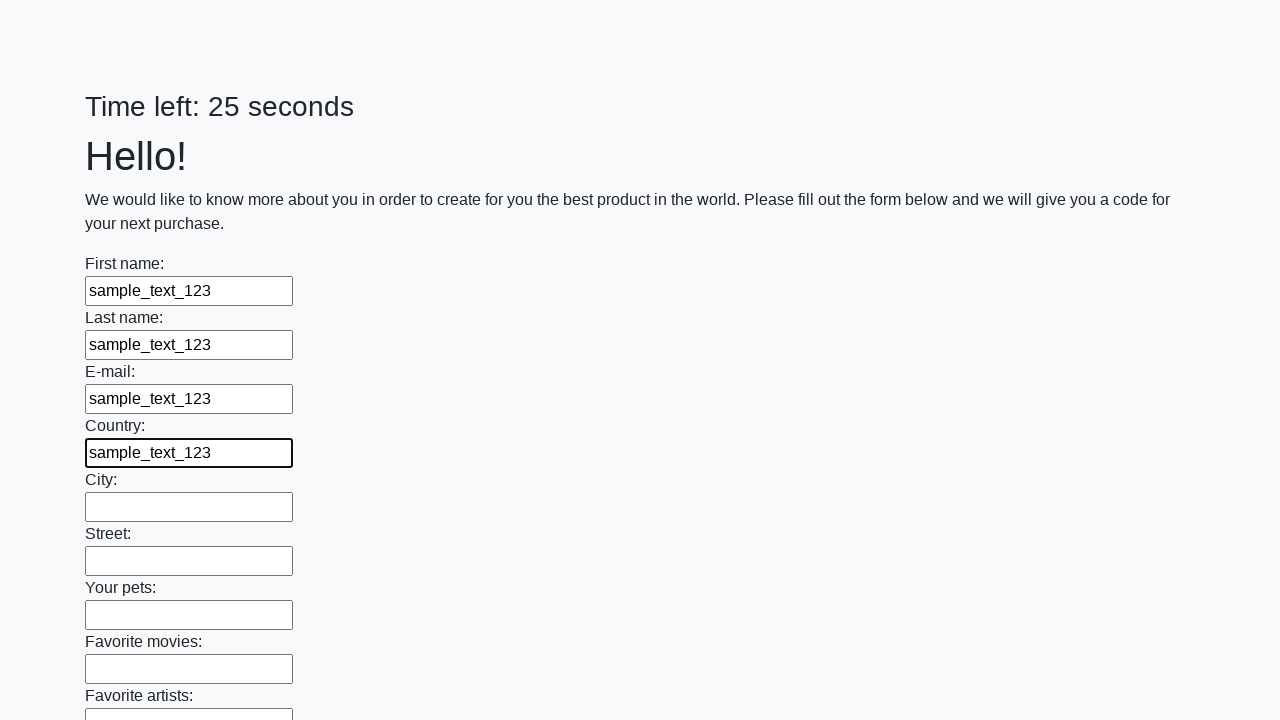

Filled input field with 'sample_text_123' on input >> nth=4
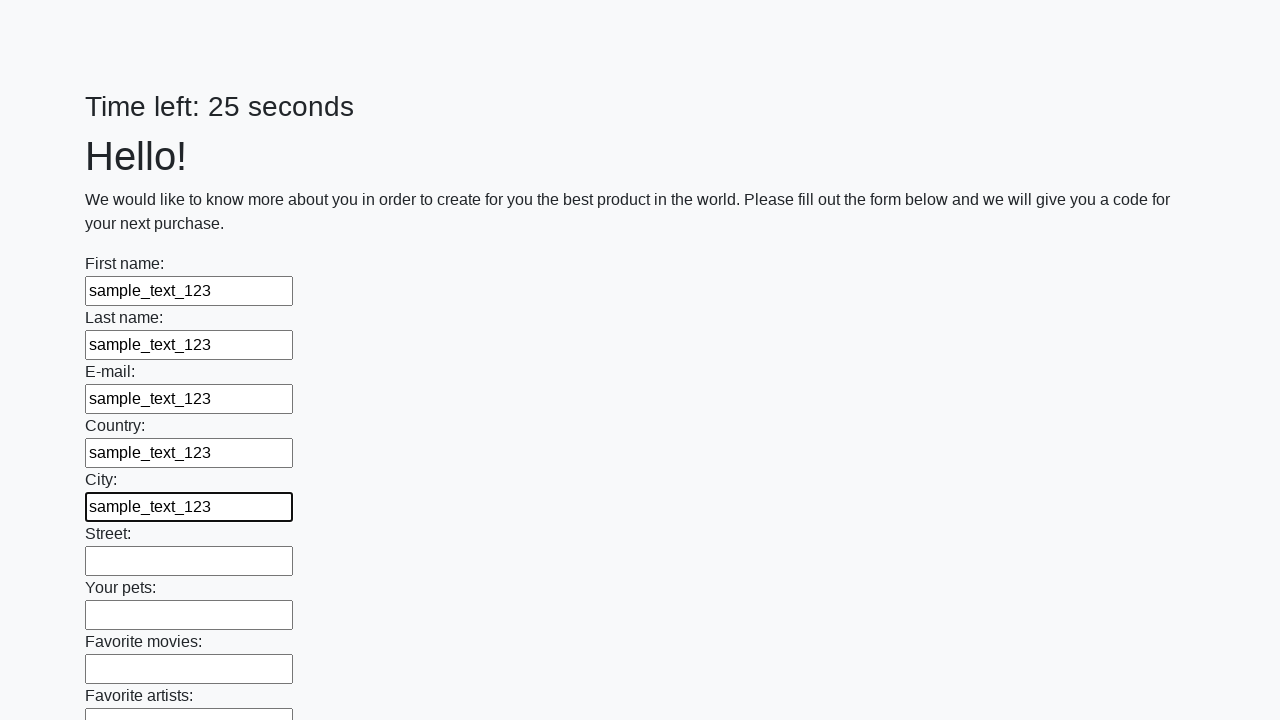

Filled input field with 'sample_text_123' on input >> nth=5
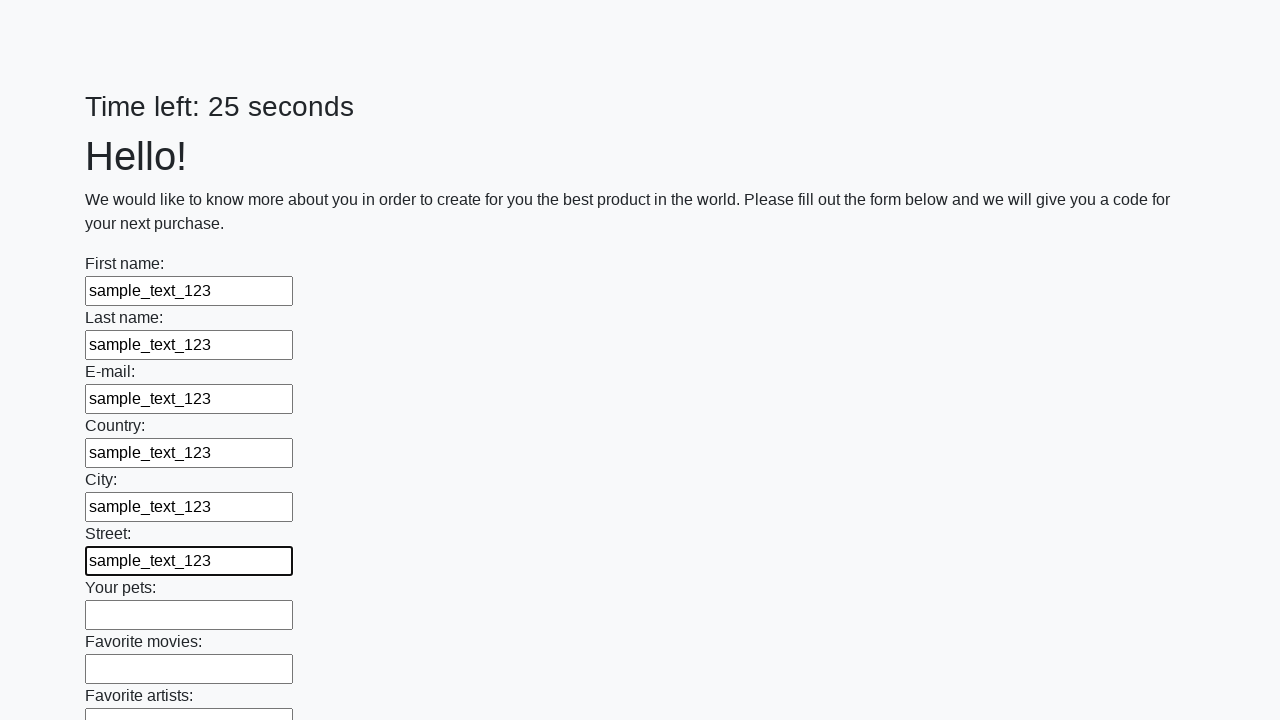

Filled input field with 'sample_text_123' on input >> nth=6
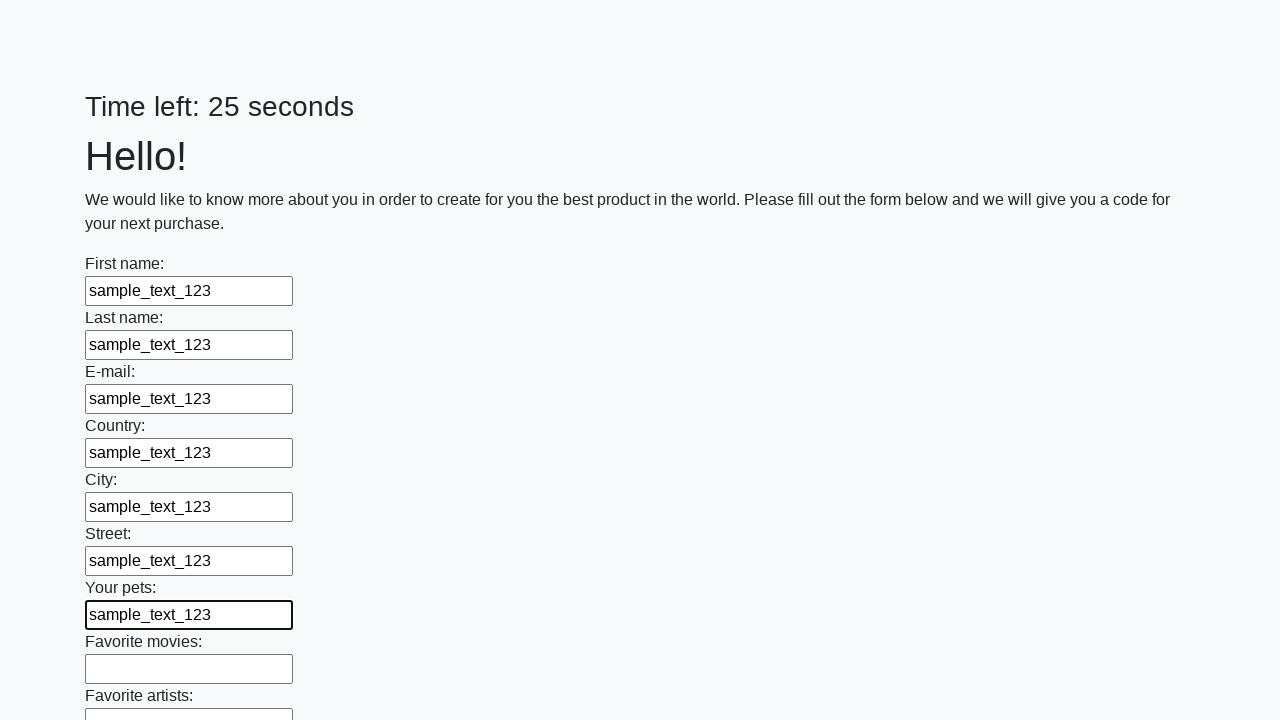

Filled input field with 'sample_text_123' on input >> nth=7
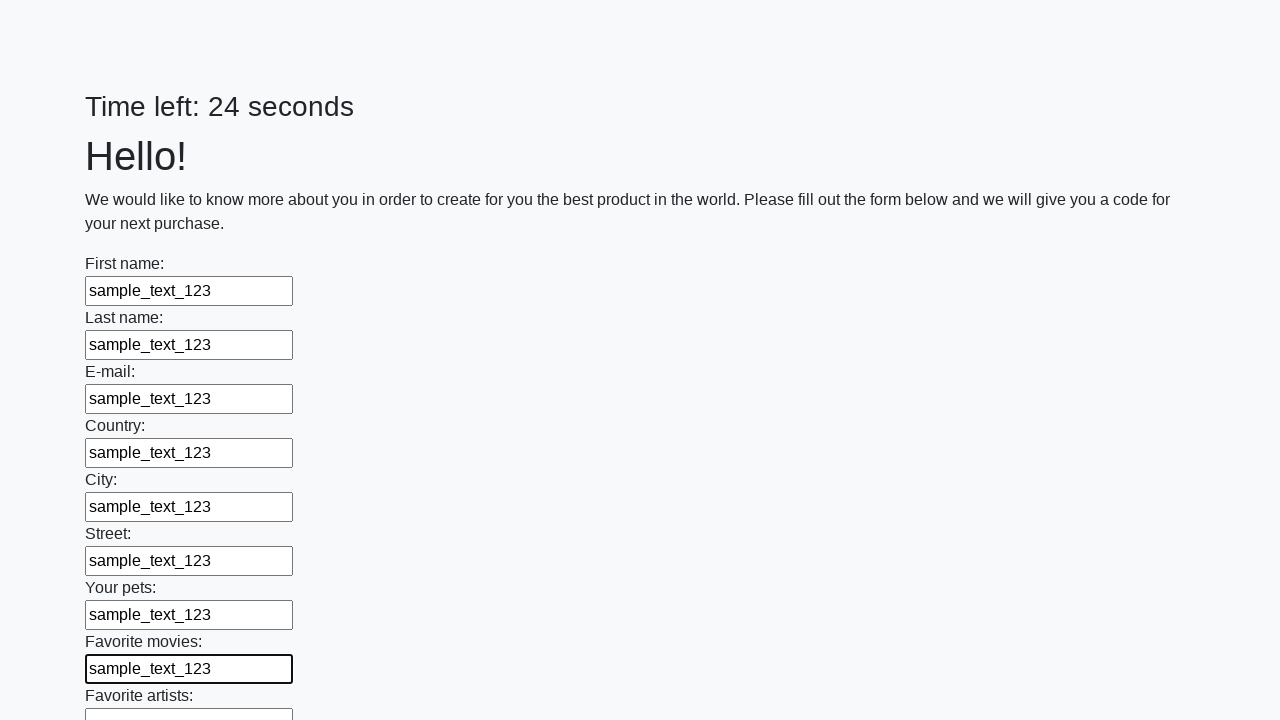

Filled input field with 'sample_text_123' on input >> nth=8
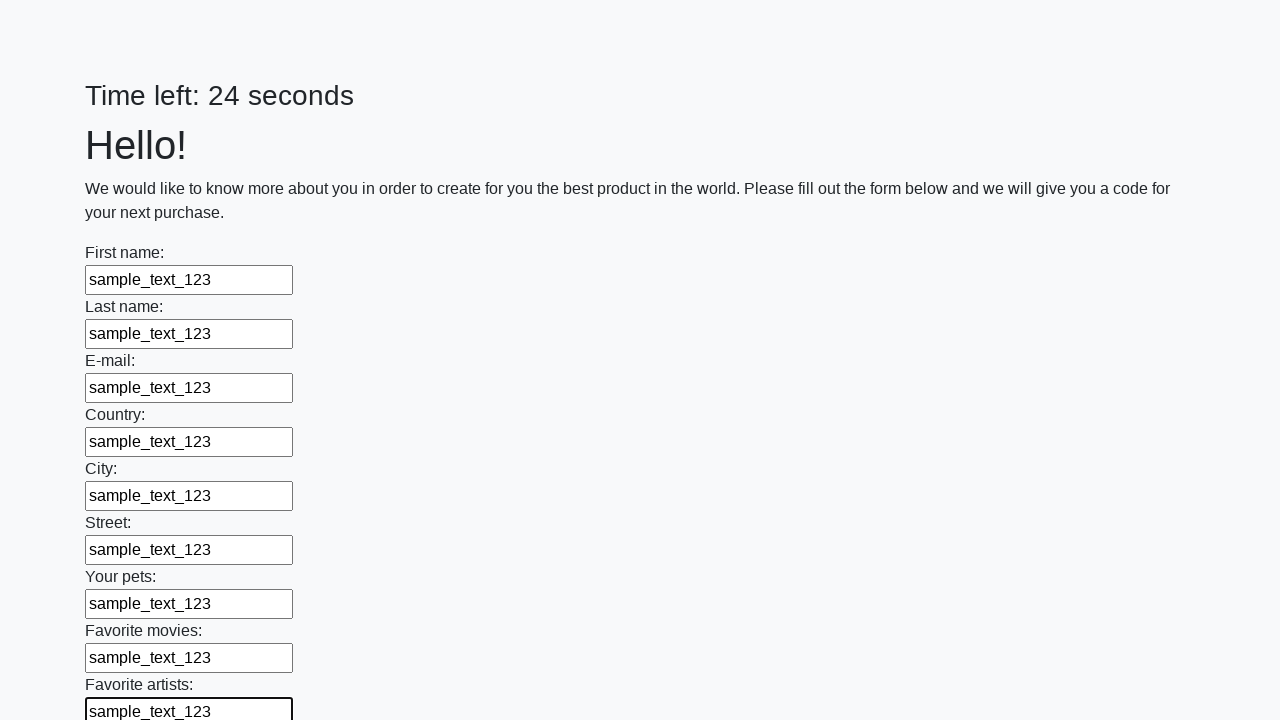

Filled input field with 'sample_text_123' on input >> nth=9
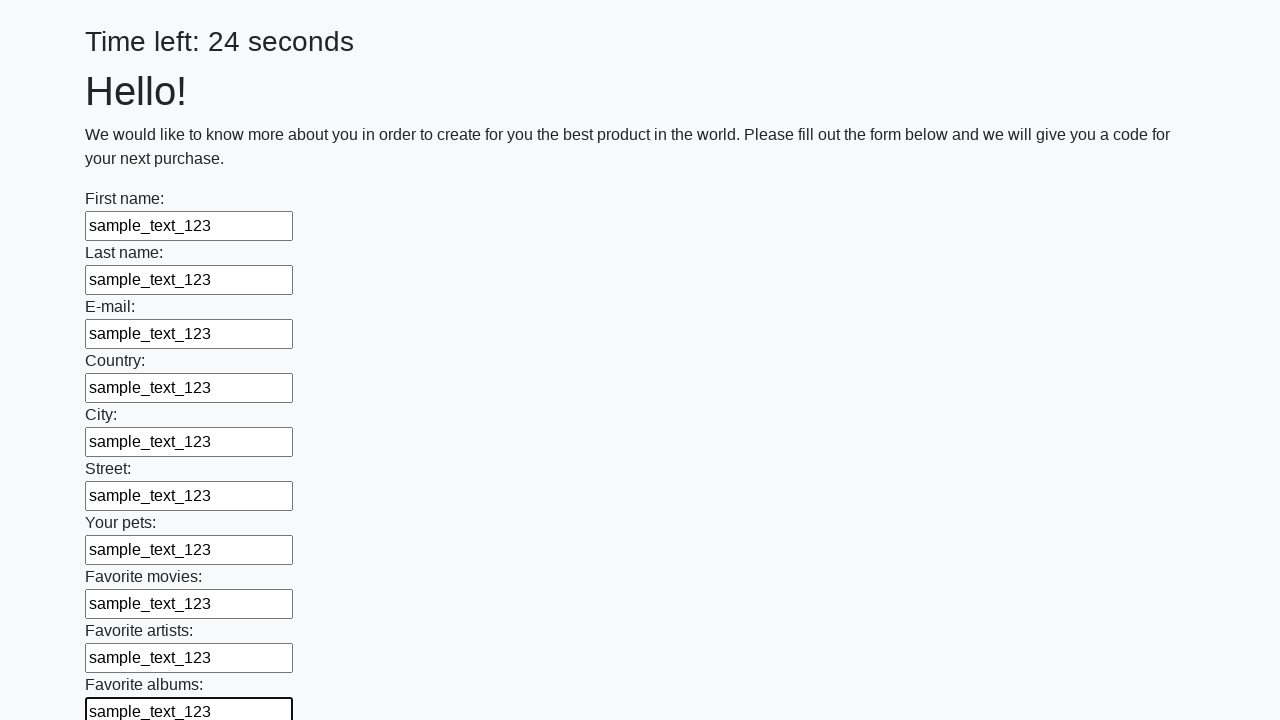

Filled input field with 'sample_text_123' on input >> nth=10
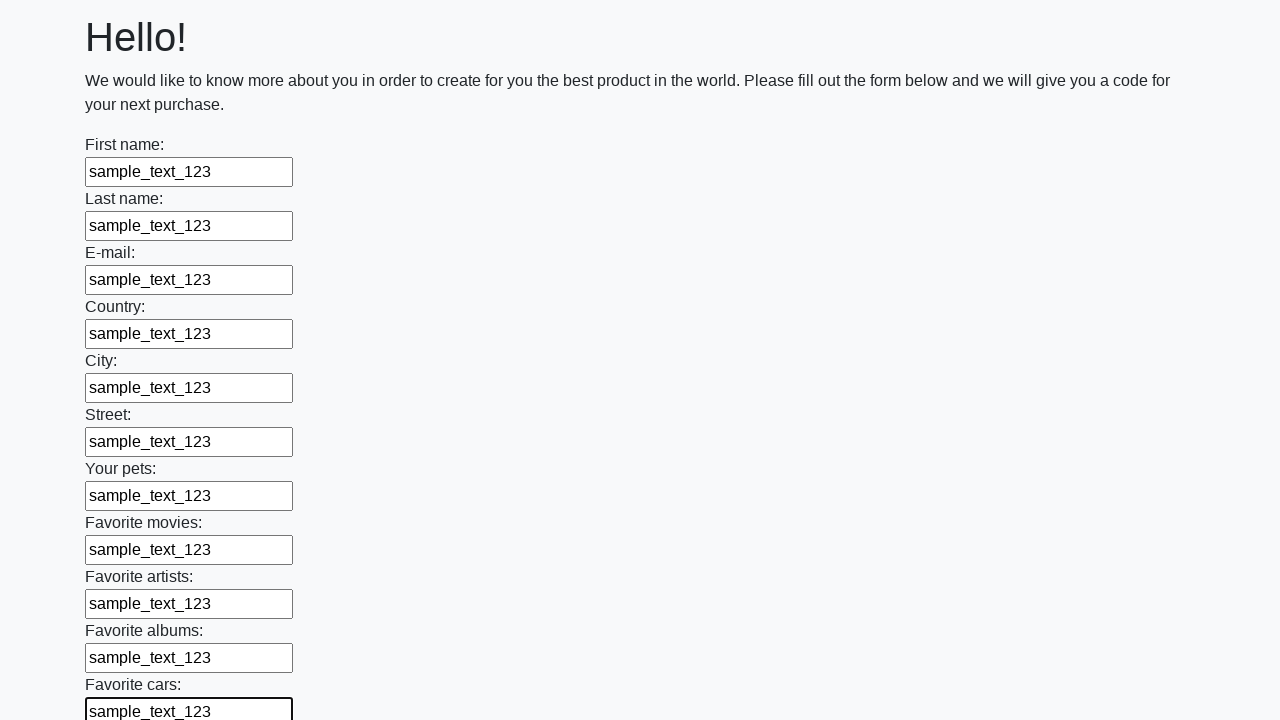

Filled input field with 'sample_text_123' on input >> nth=11
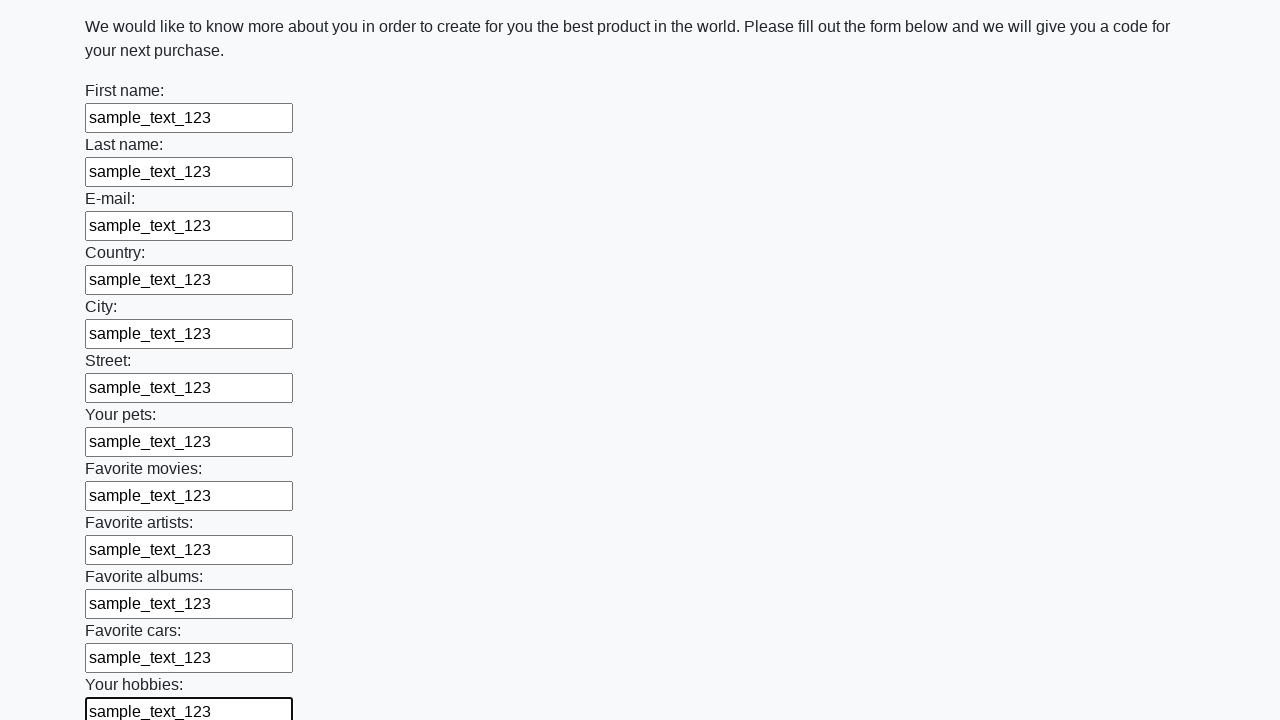

Filled input field with 'sample_text_123' on input >> nth=12
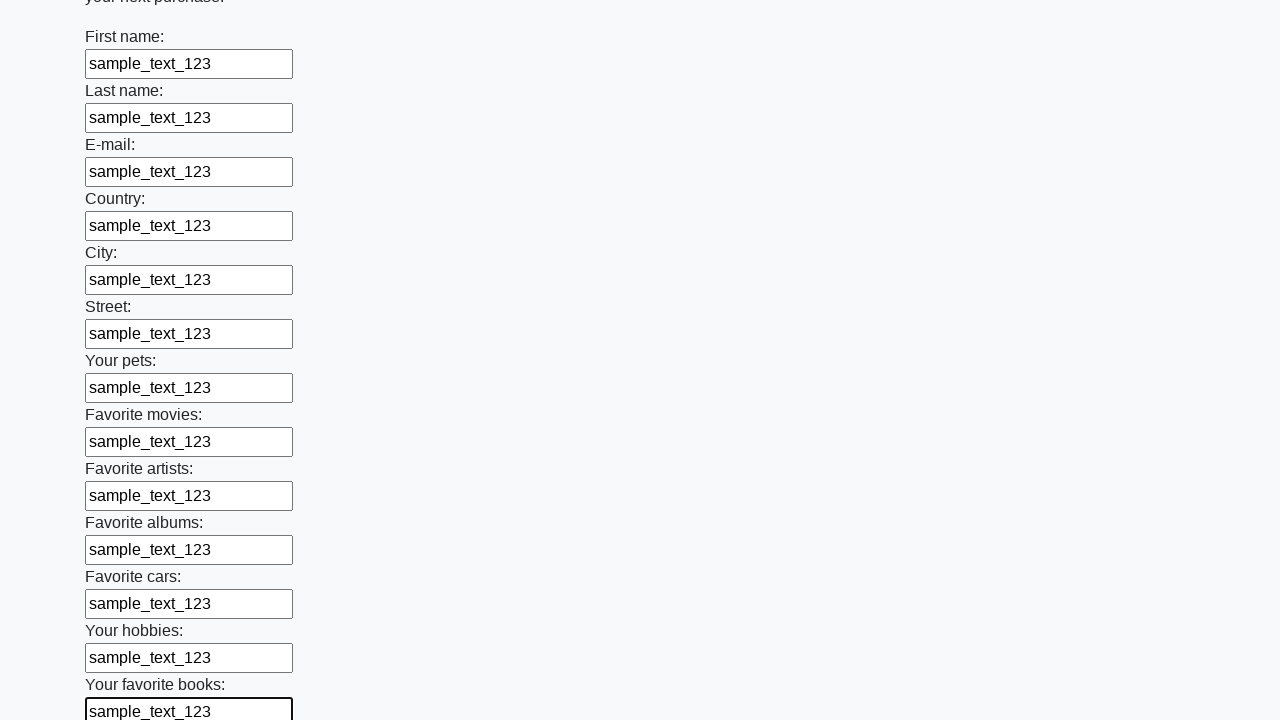

Filled input field with 'sample_text_123' on input >> nth=13
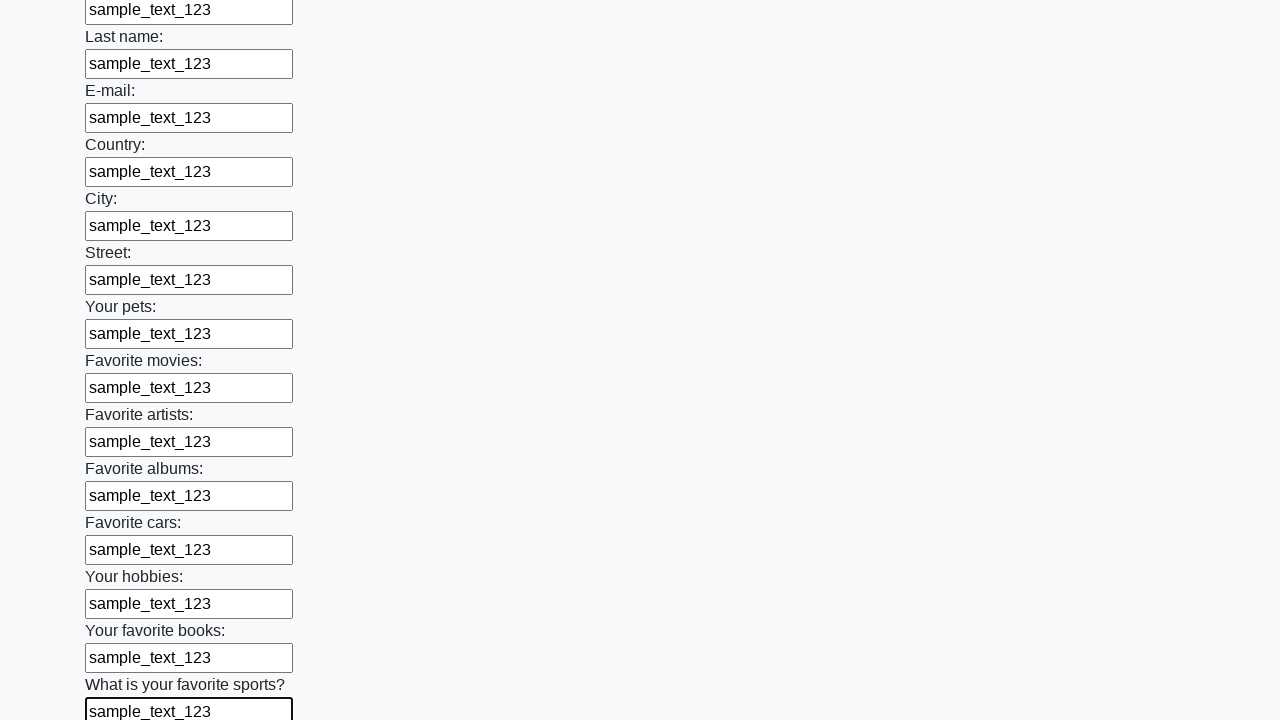

Filled input field with 'sample_text_123' on input >> nth=14
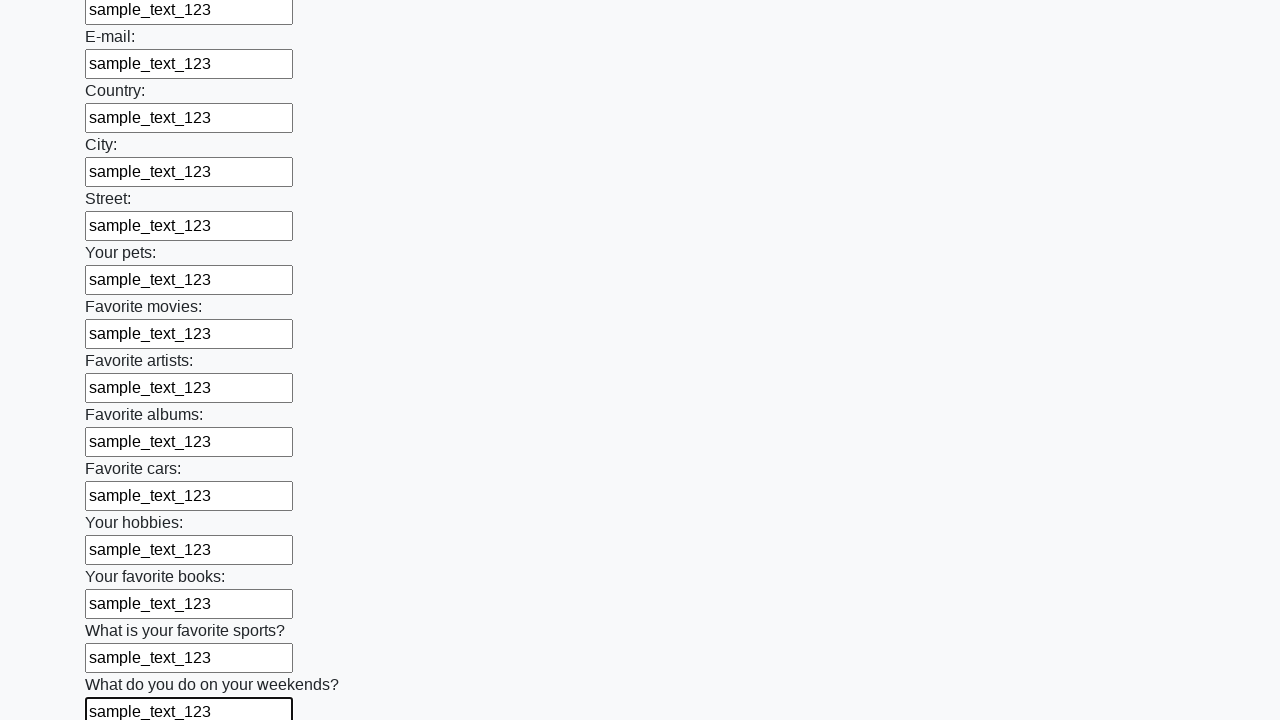

Filled input field with 'sample_text_123' on input >> nth=15
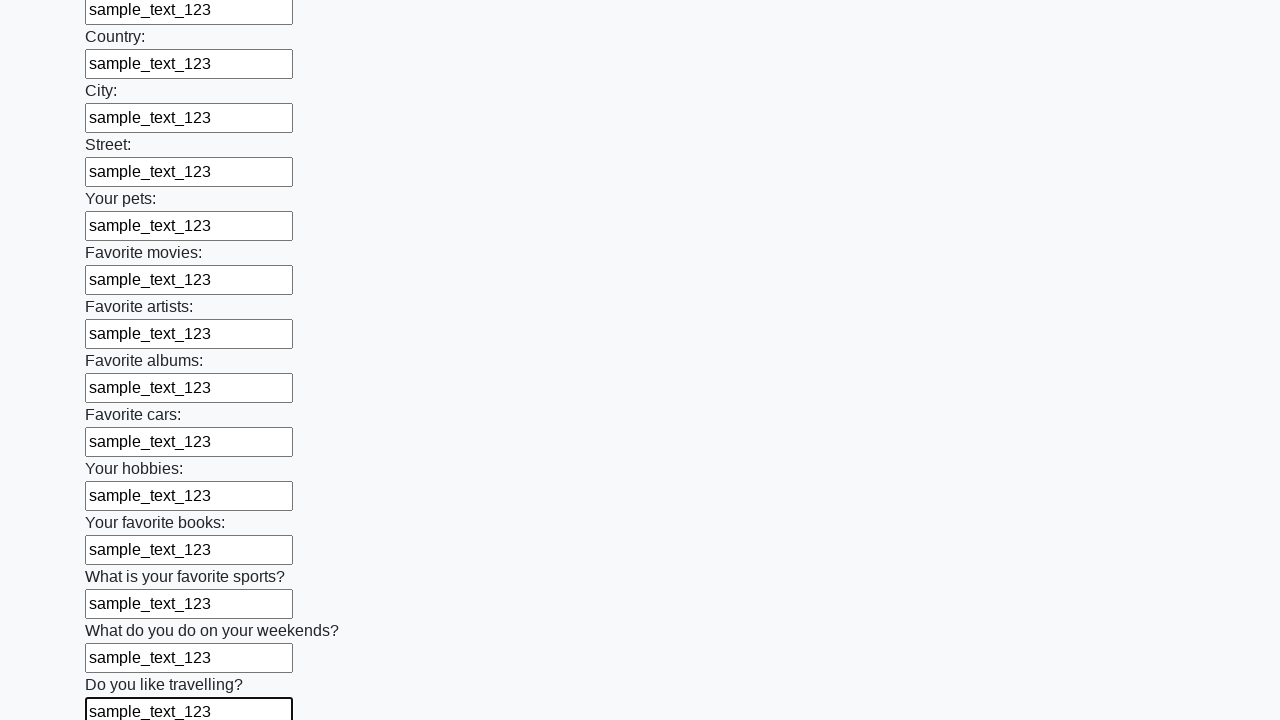

Filled input field with 'sample_text_123' on input >> nth=16
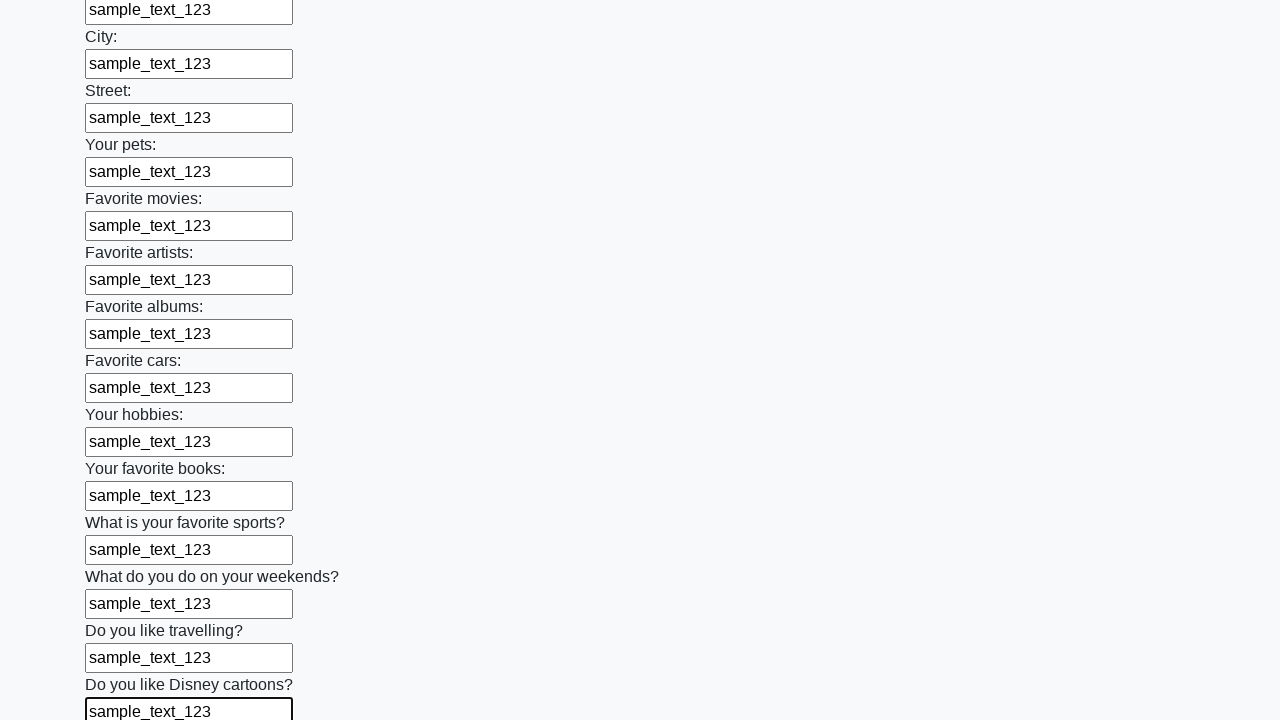

Filled input field with 'sample_text_123' on input >> nth=17
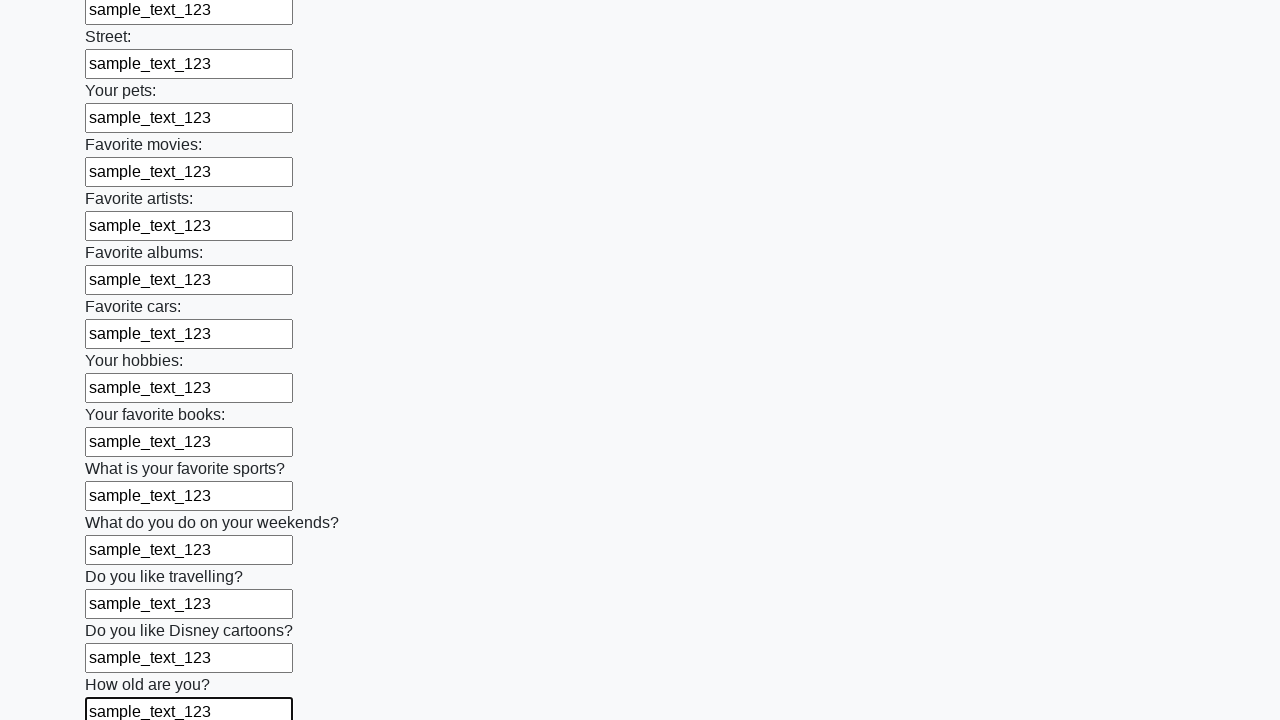

Filled input field with 'sample_text_123' on input >> nth=18
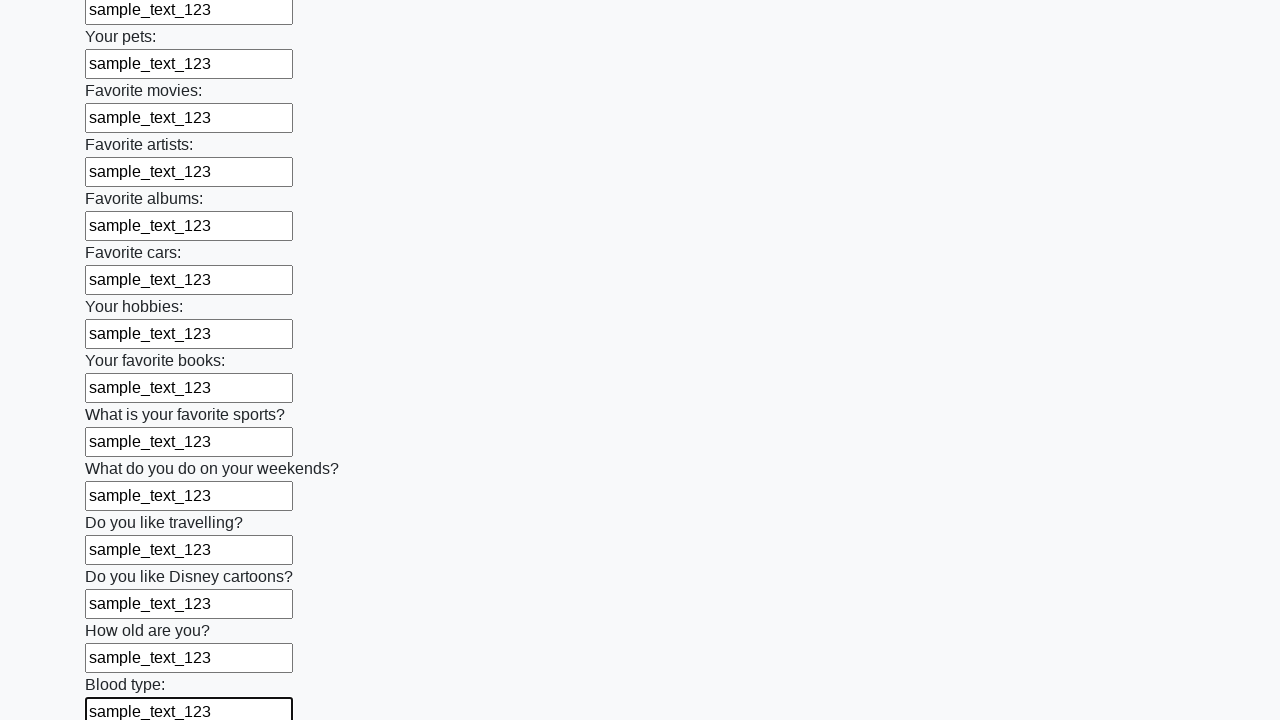

Filled input field with 'sample_text_123' on input >> nth=19
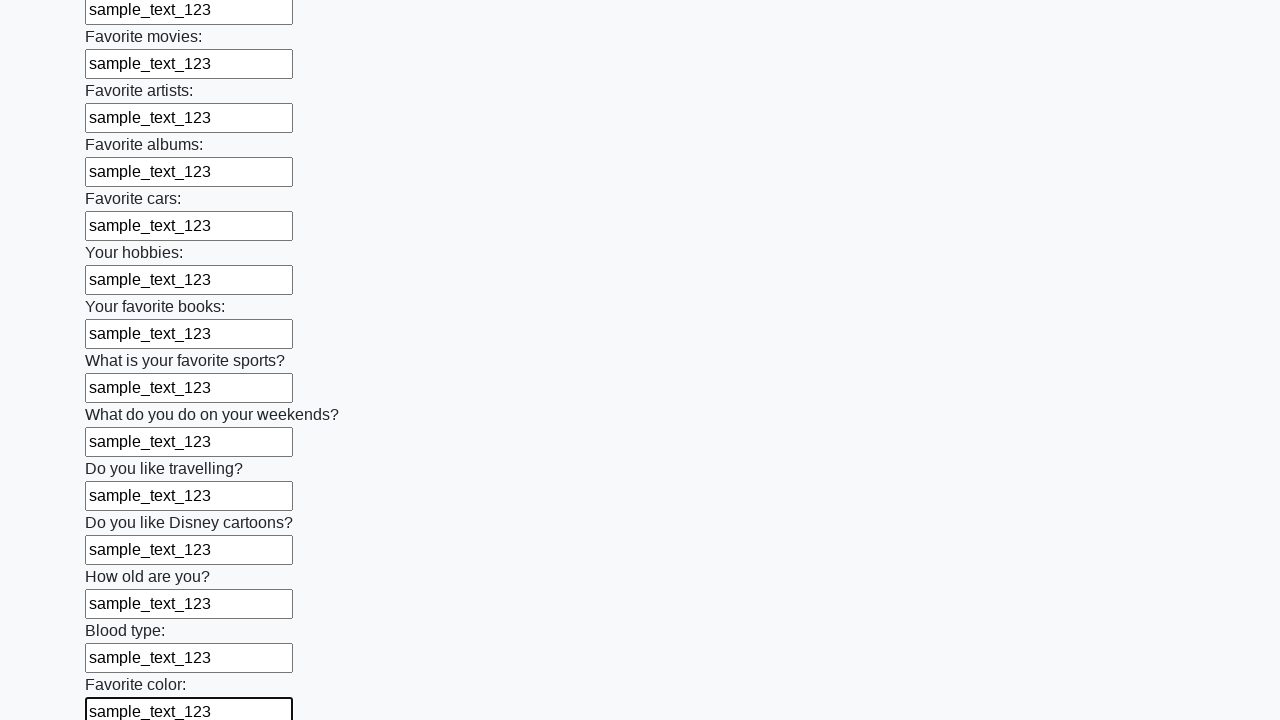

Filled input field with 'sample_text_123' on input >> nth=20
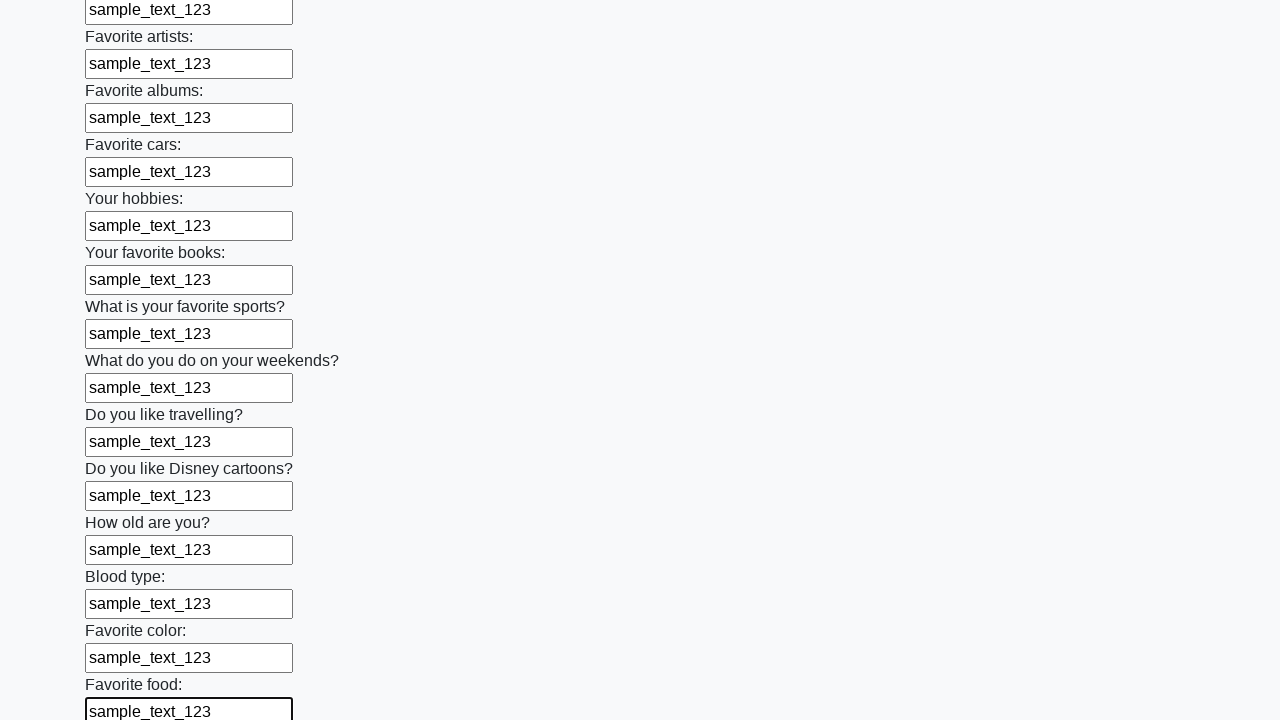

Filled input field with 'sample_text_123' on input >> nth=21
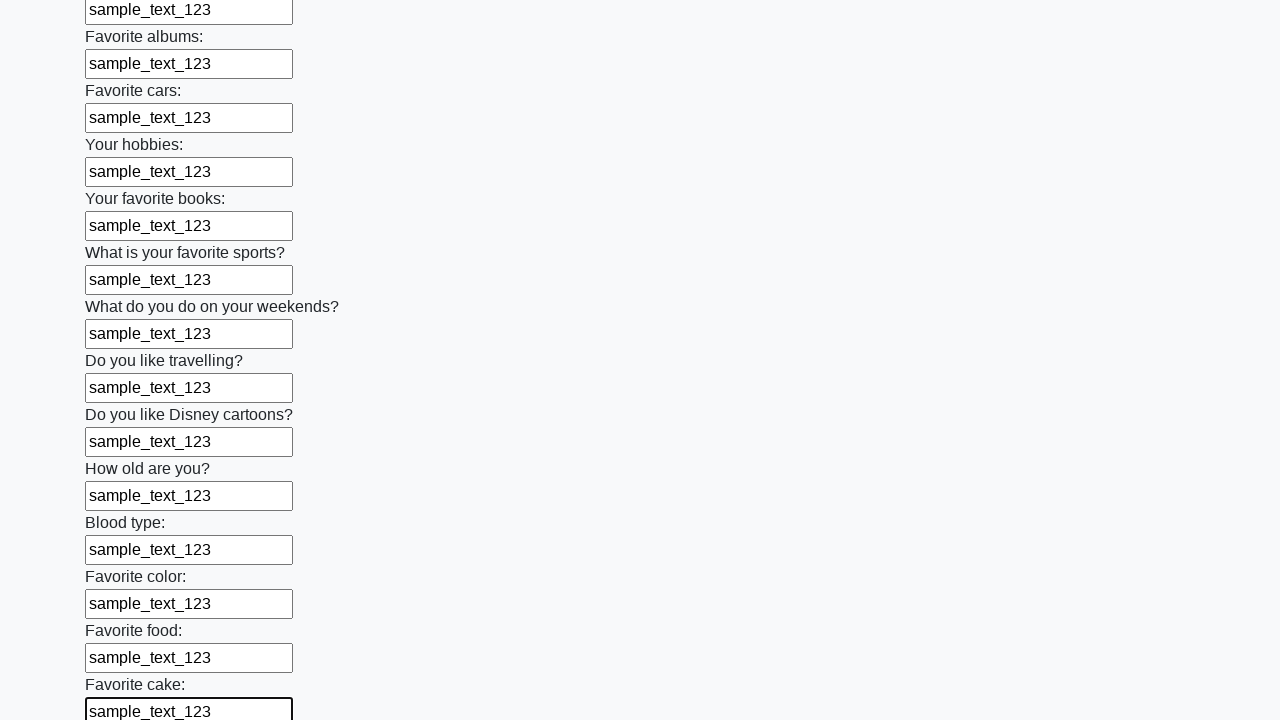

Filled input field with 'sample_text_123' on input >> nth=22
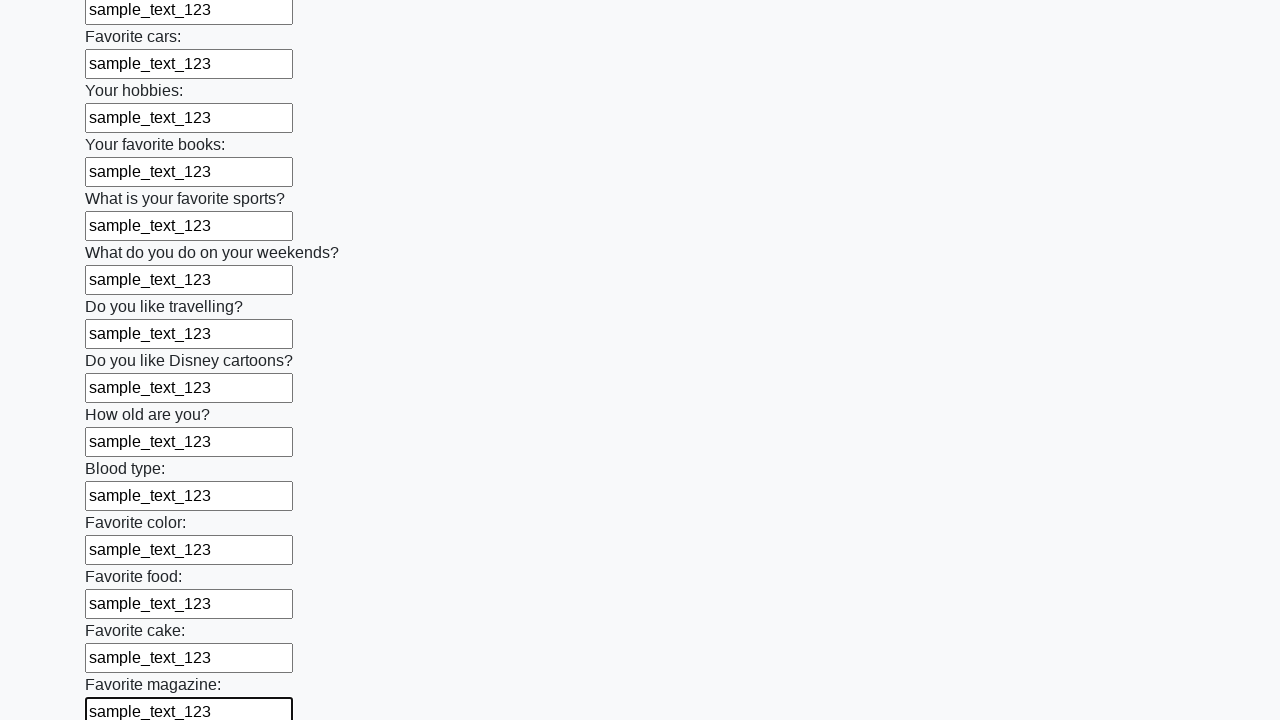

Filled input field with 'sample_text_123' on input >> nth=23
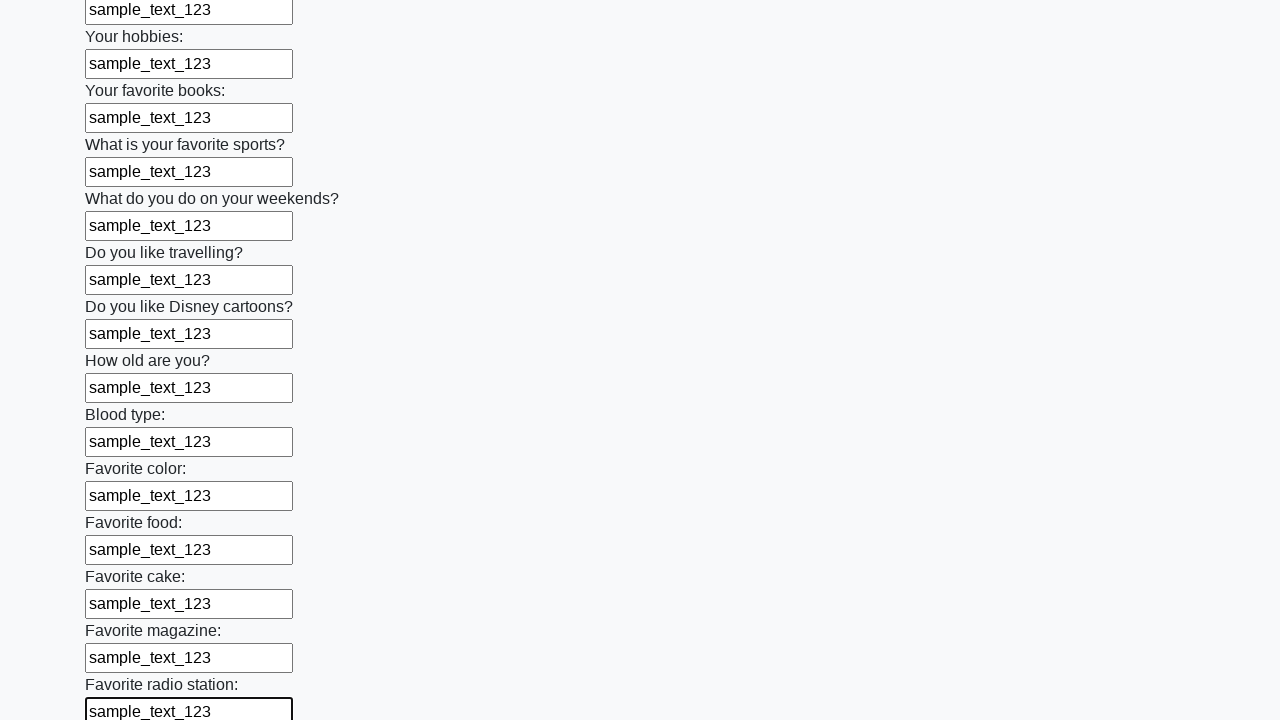

Filled input field with 'sample_text_123' on input >> nth=24
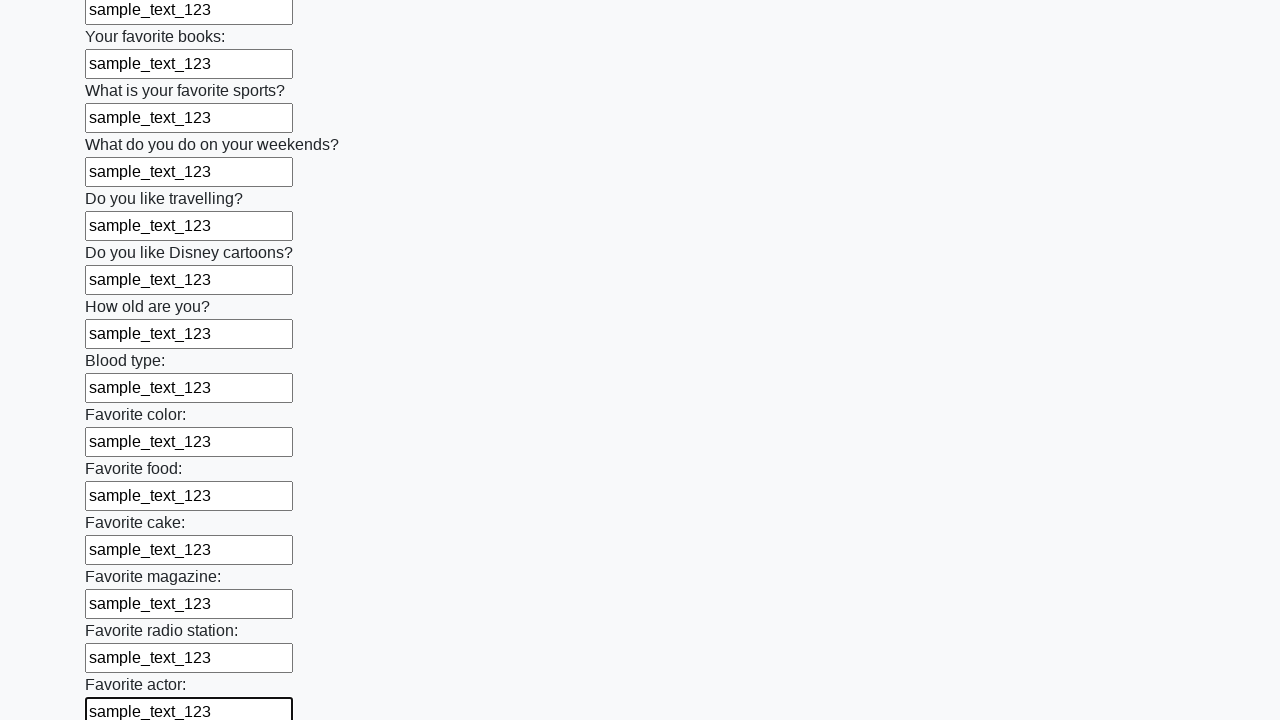

Filled input field with 'sample_text_123' on input >> nth=25
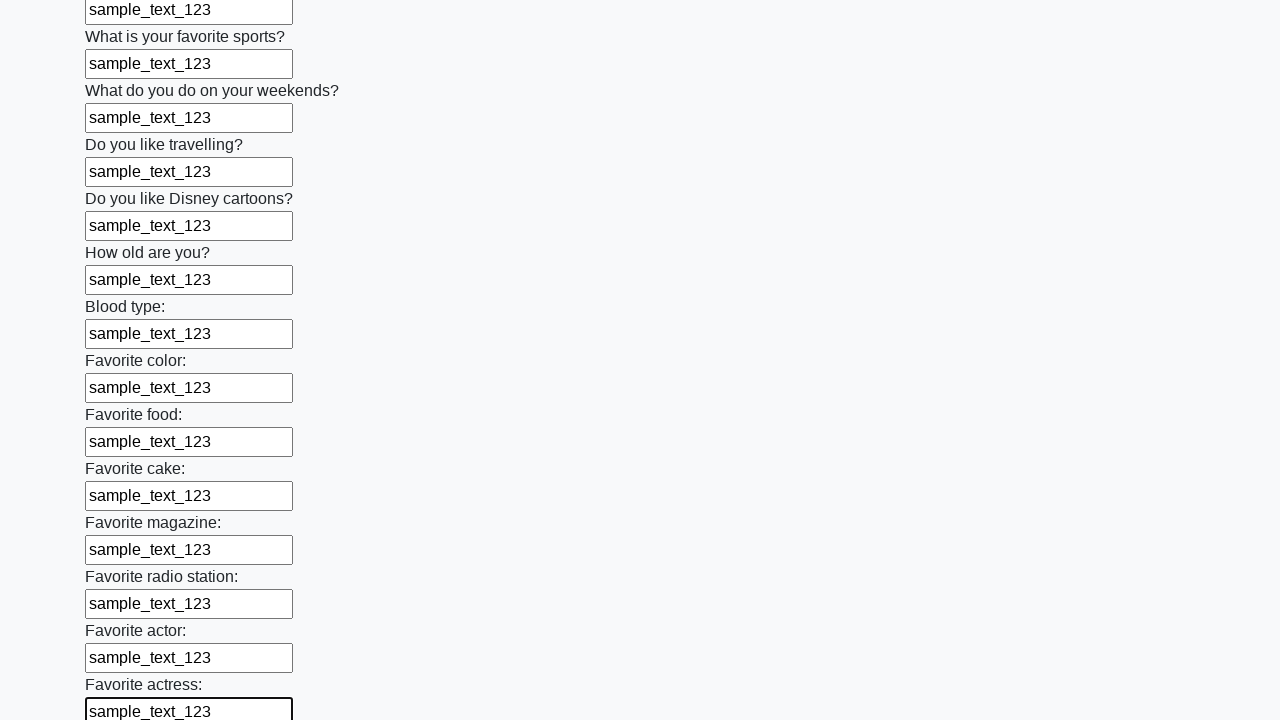

Filled input field with 'sample_text_123' on input >> nth=26
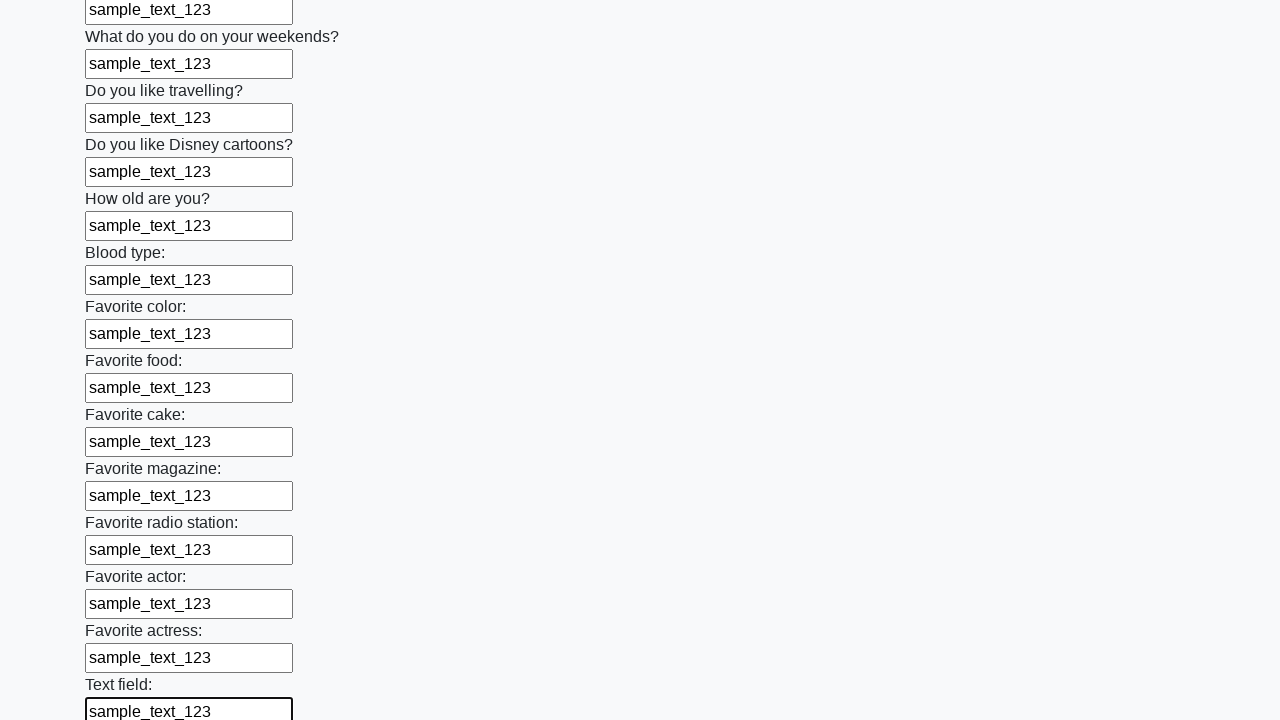

Filled input field with 'sample_text_123' on input >> nth=27
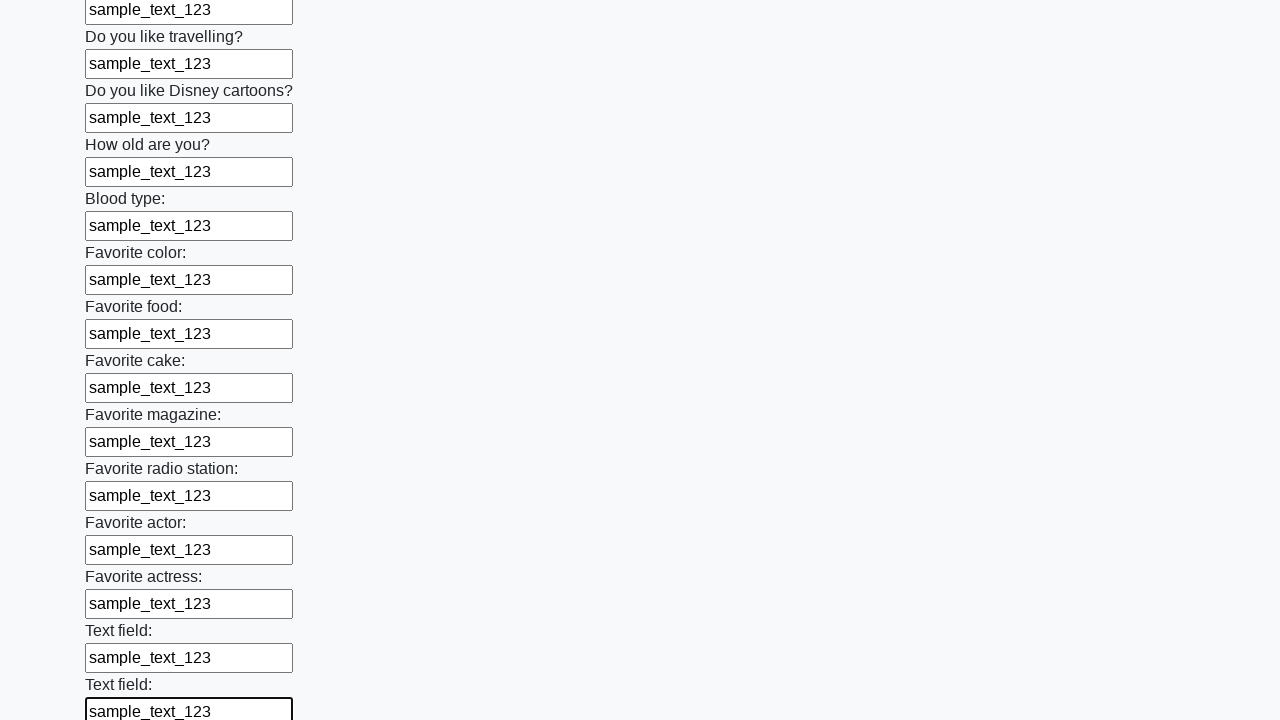

Filled input field with 'sample_text_123' on input >> nth=28
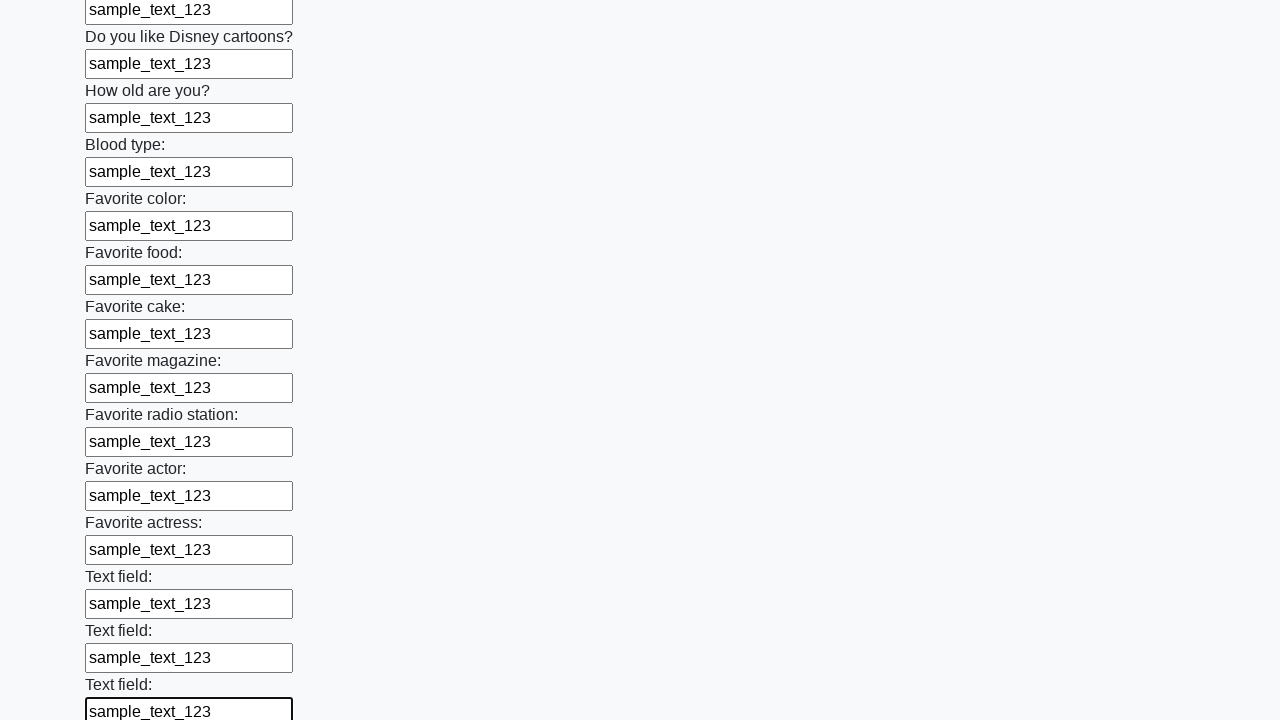

Filled input field with 'sample_text_123' on input >> nth=29
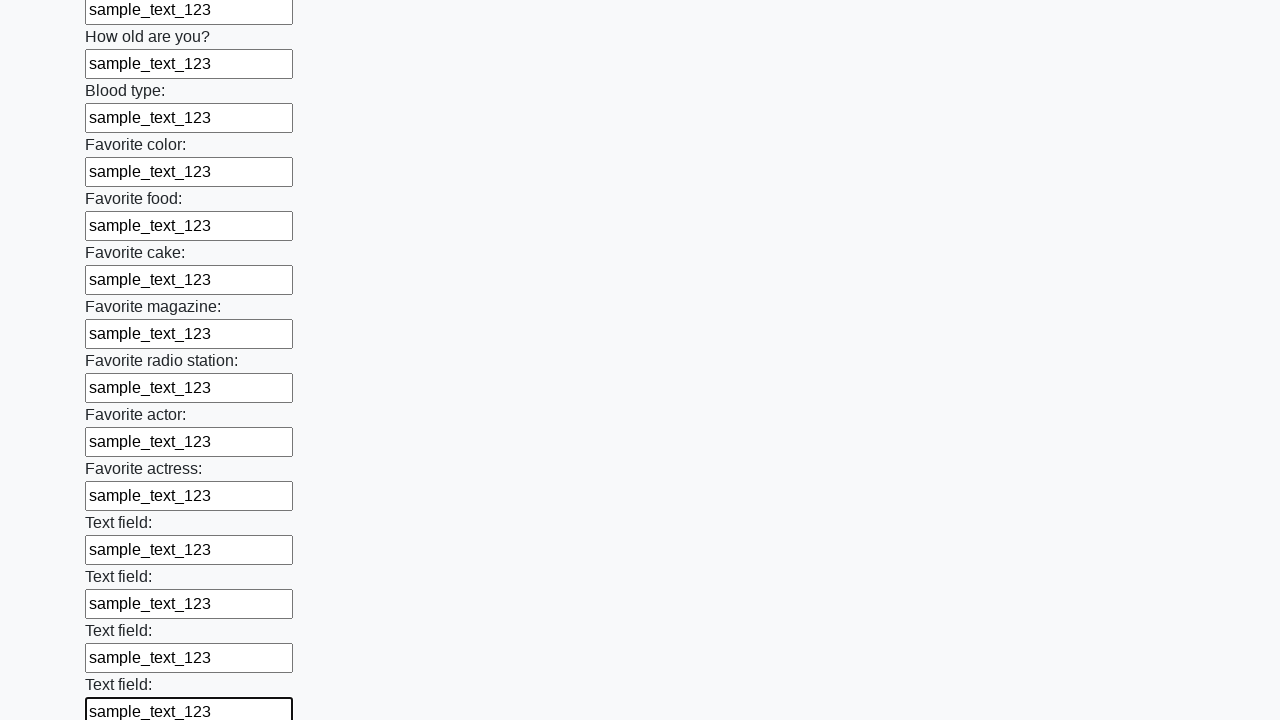

Filled input field with 'sample_text_123' on input >> nth=30
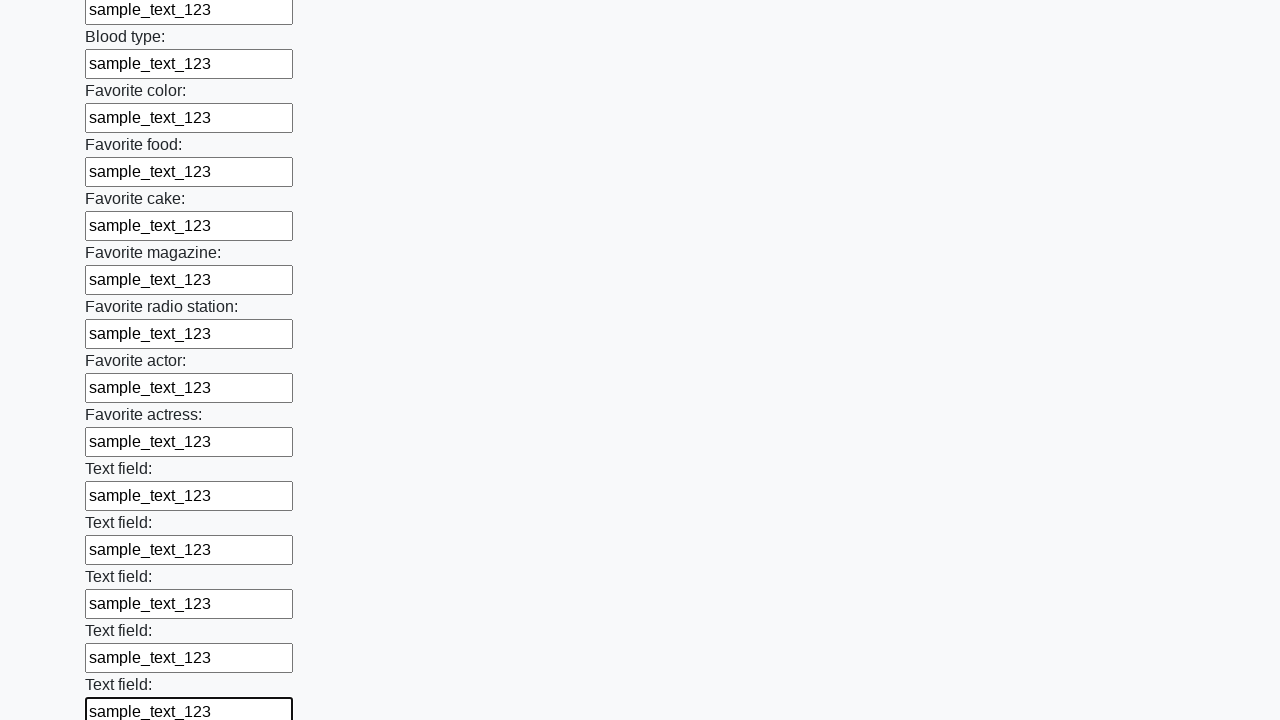

Filled input field with 'sample_text_123' on input >> nth=31
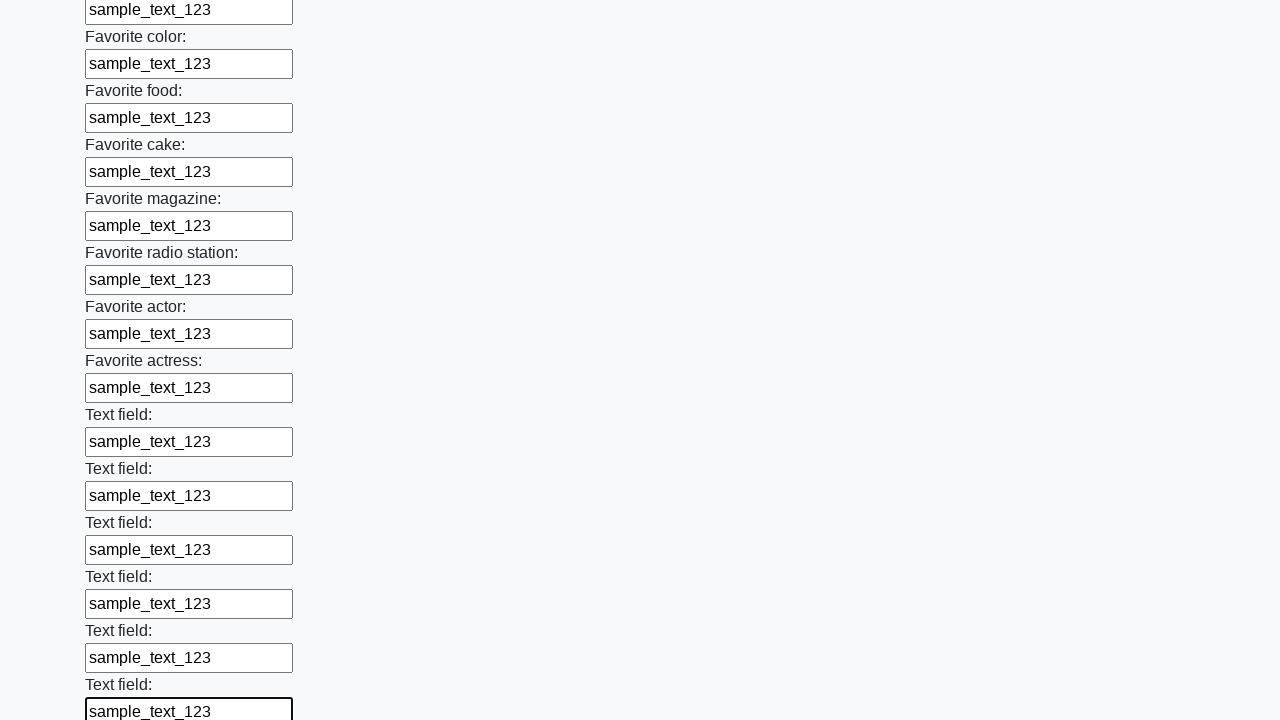

Filled input field with 'sample_text_123' on input >> nth=32
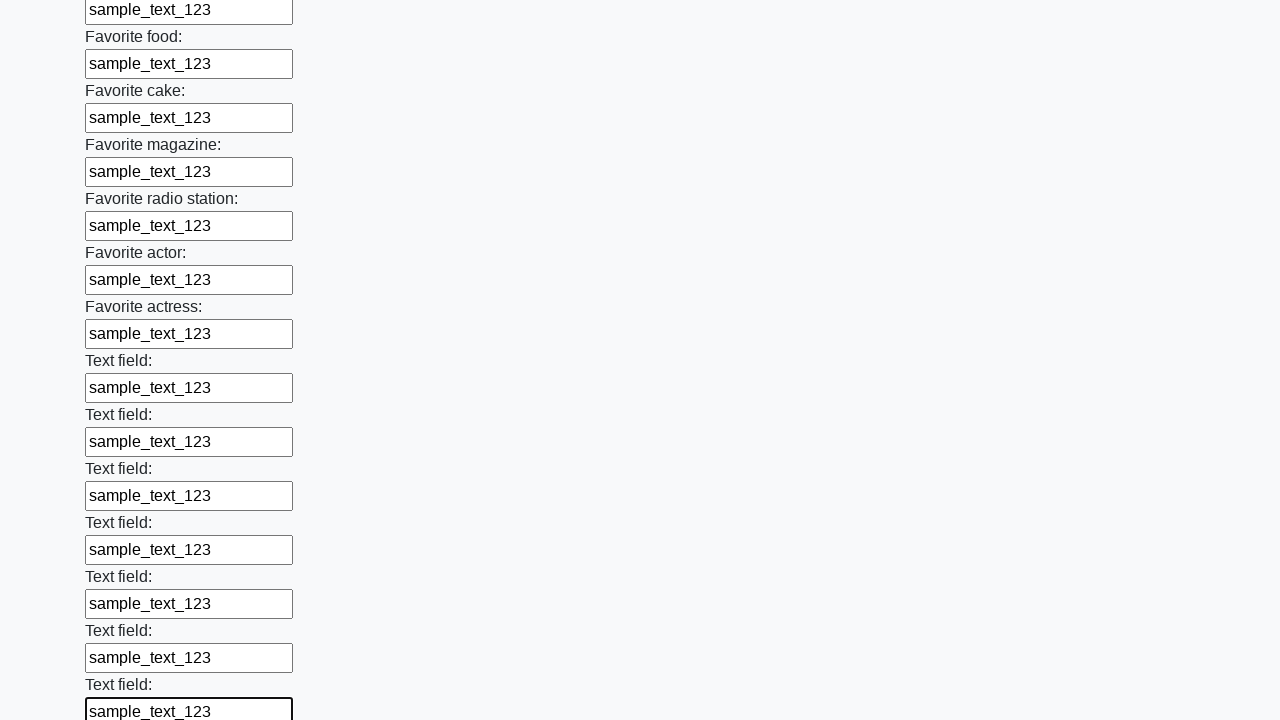

Filled input field with 'sample_text_123' on input >> nth=33
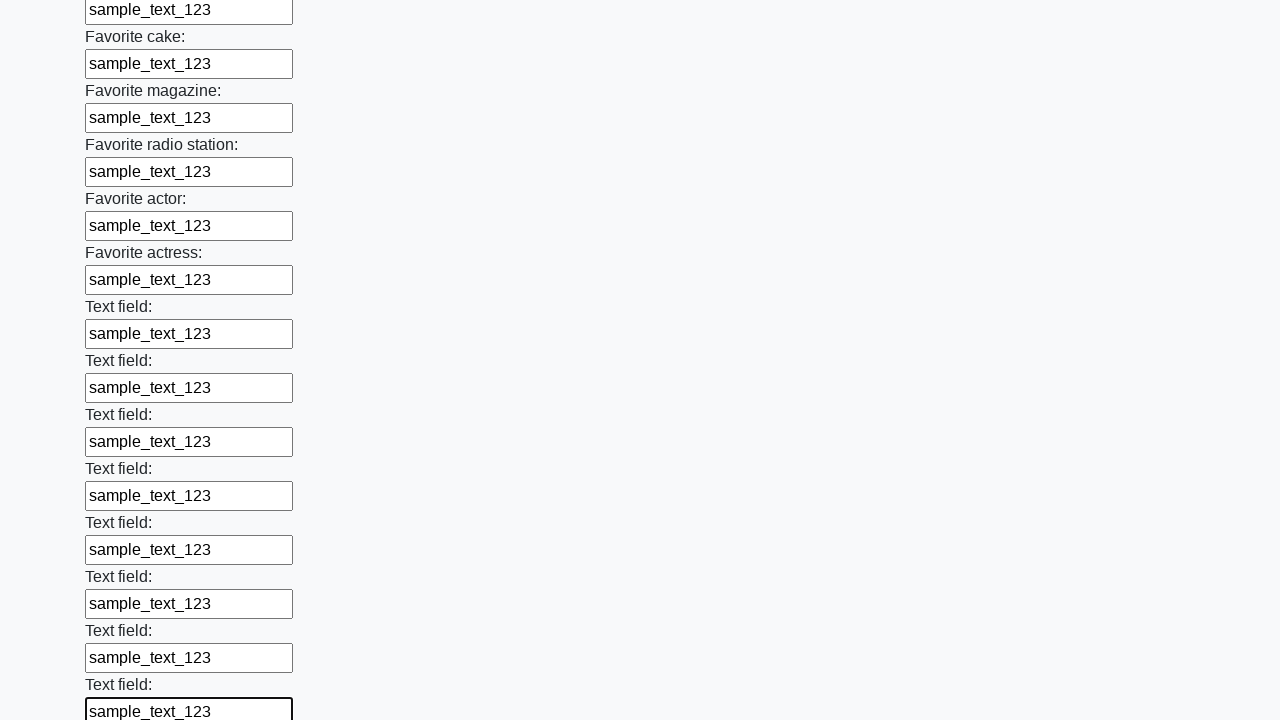

Filled input field with 'sample_text_123' on input >> nth=34
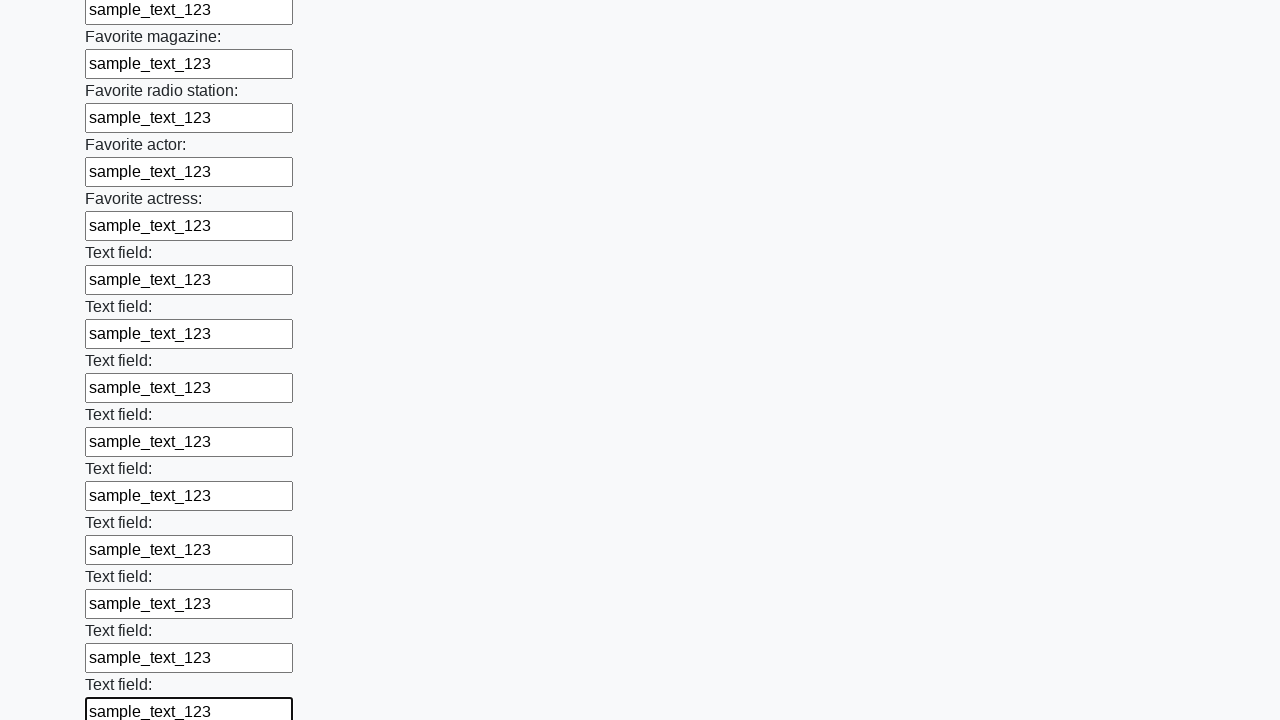

Filled input field with 'sample_text_123' on input >> nth=35
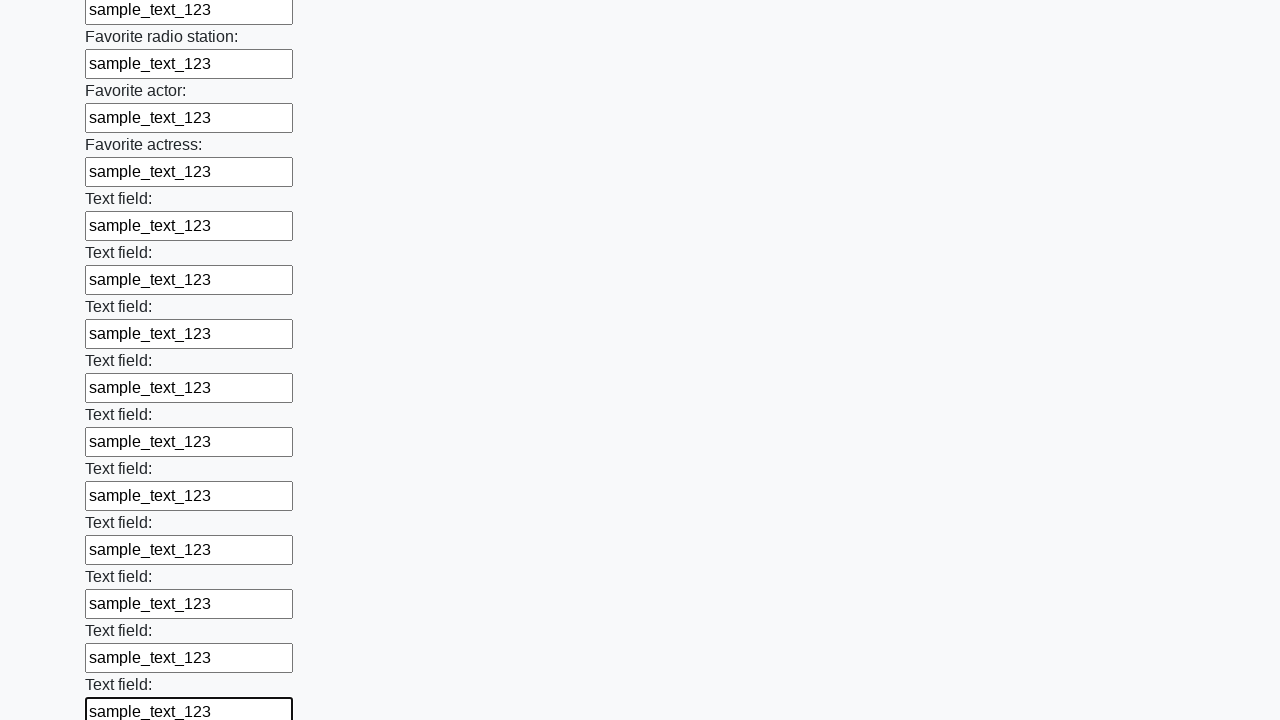

Filled input field with 'sample_text_123' on input >> nth=36
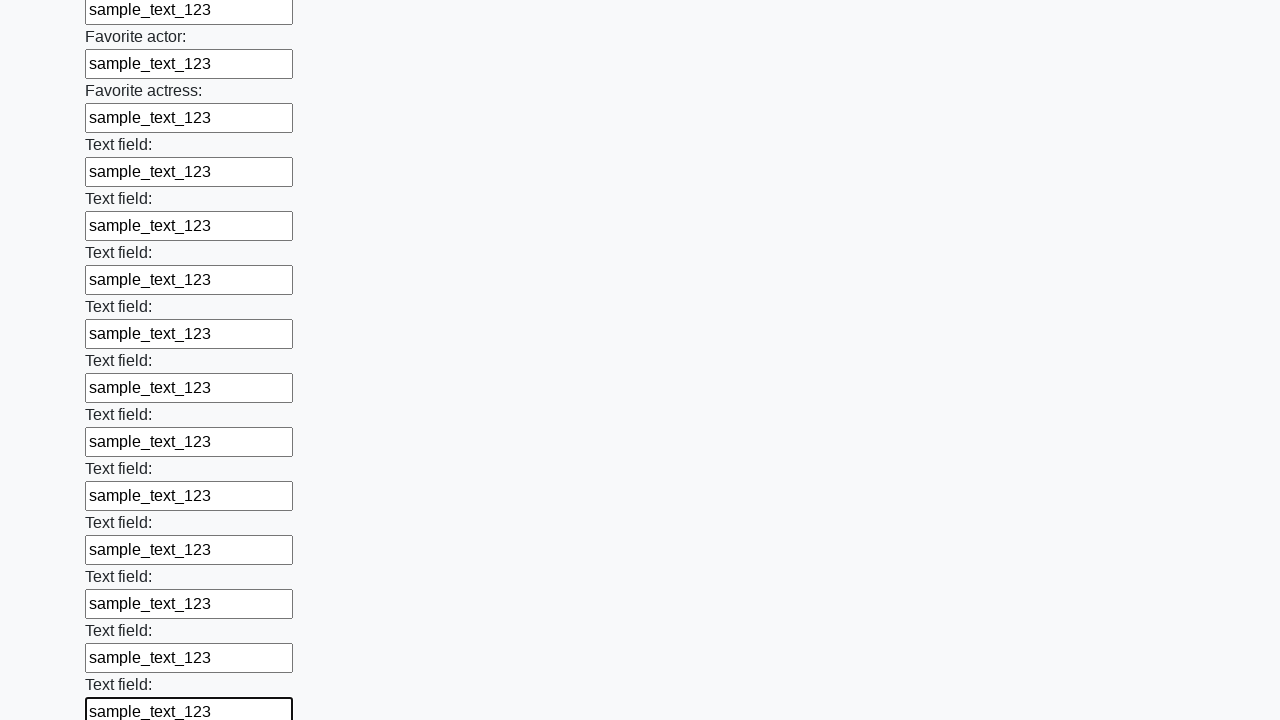

Filled input field with 'sample_text_123' on input >> nth=37
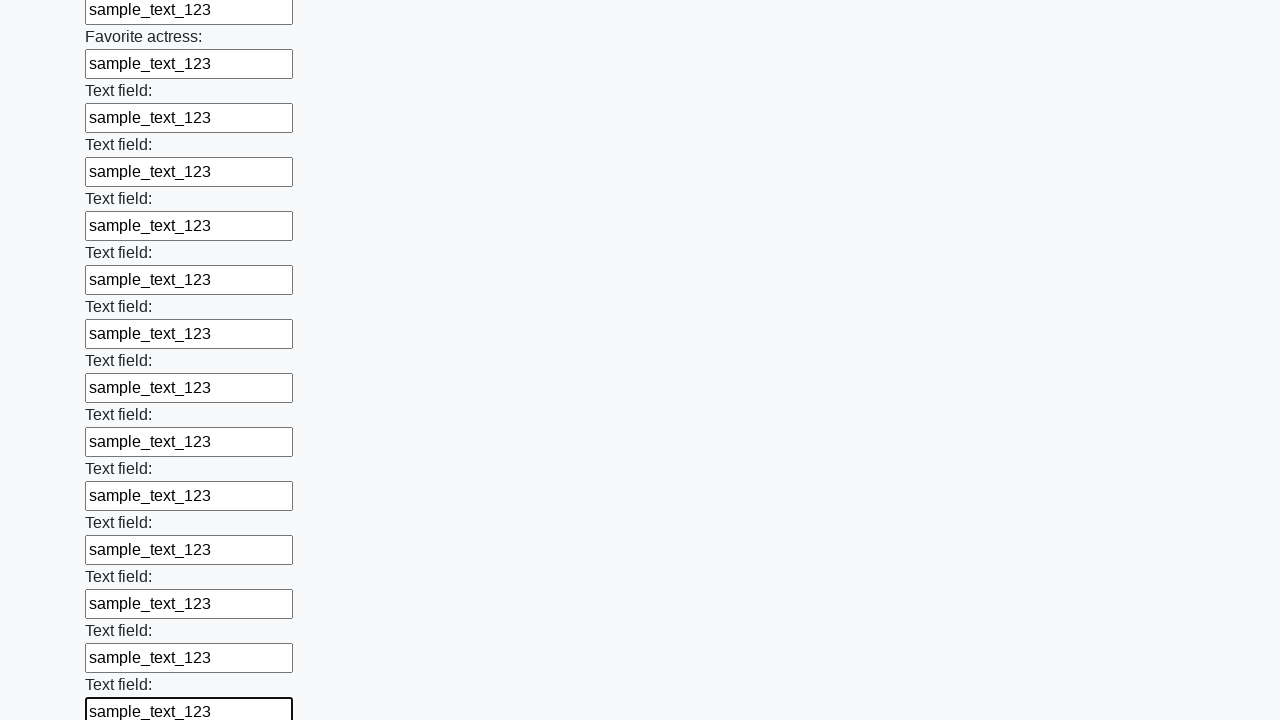

Filled input field with 'sample_text_123' on input >> nth=38
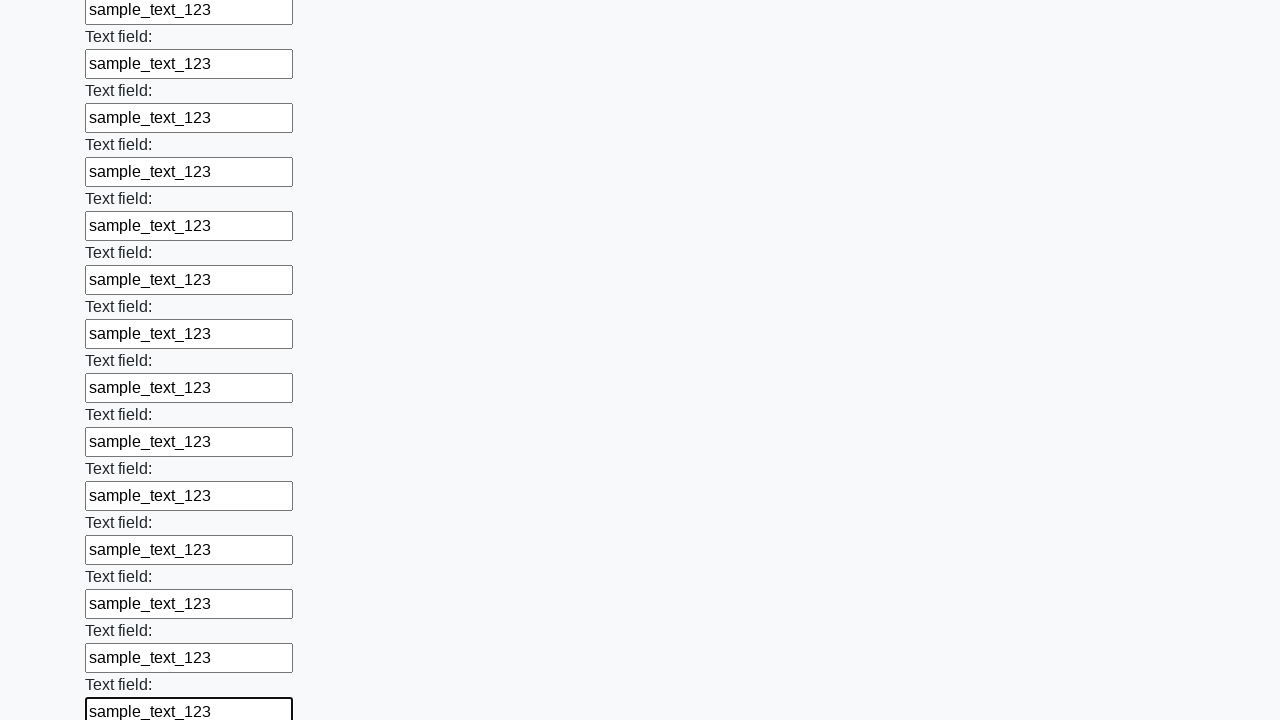

Filled input field with 'sample_text_123' on input >> nth=39
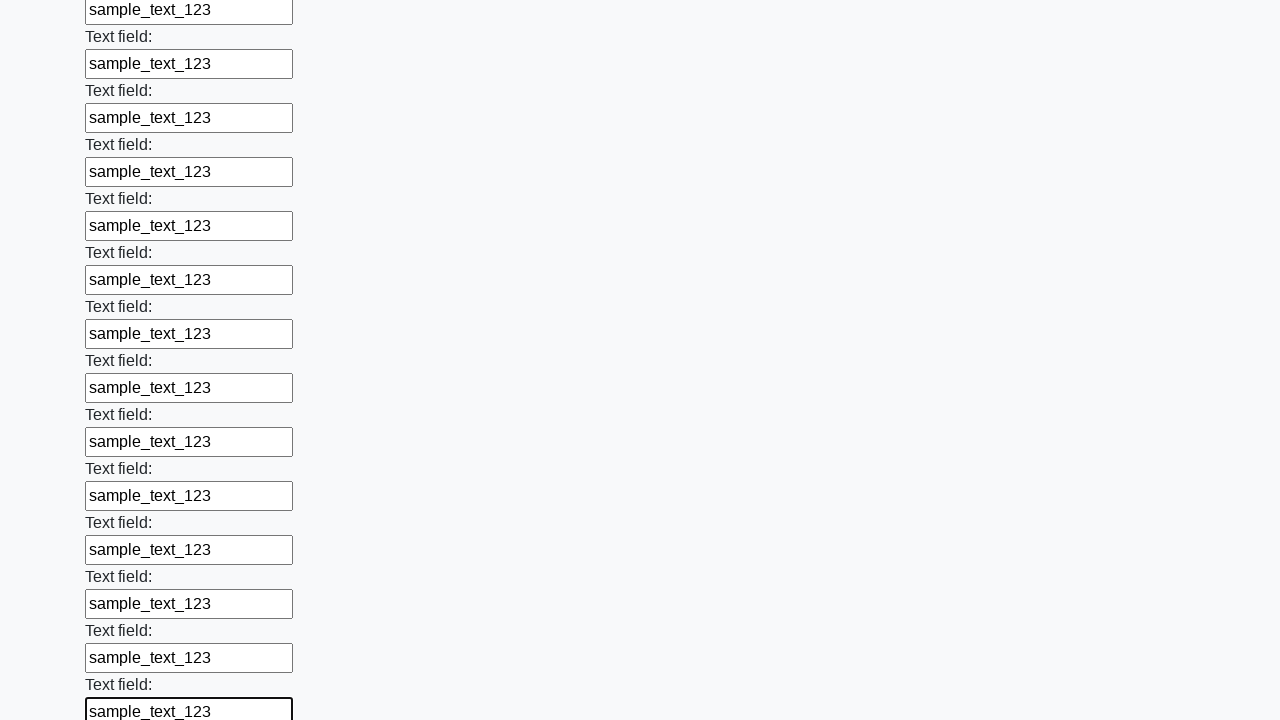

Filled input field with 'sample_text_123' on input >> nth=40
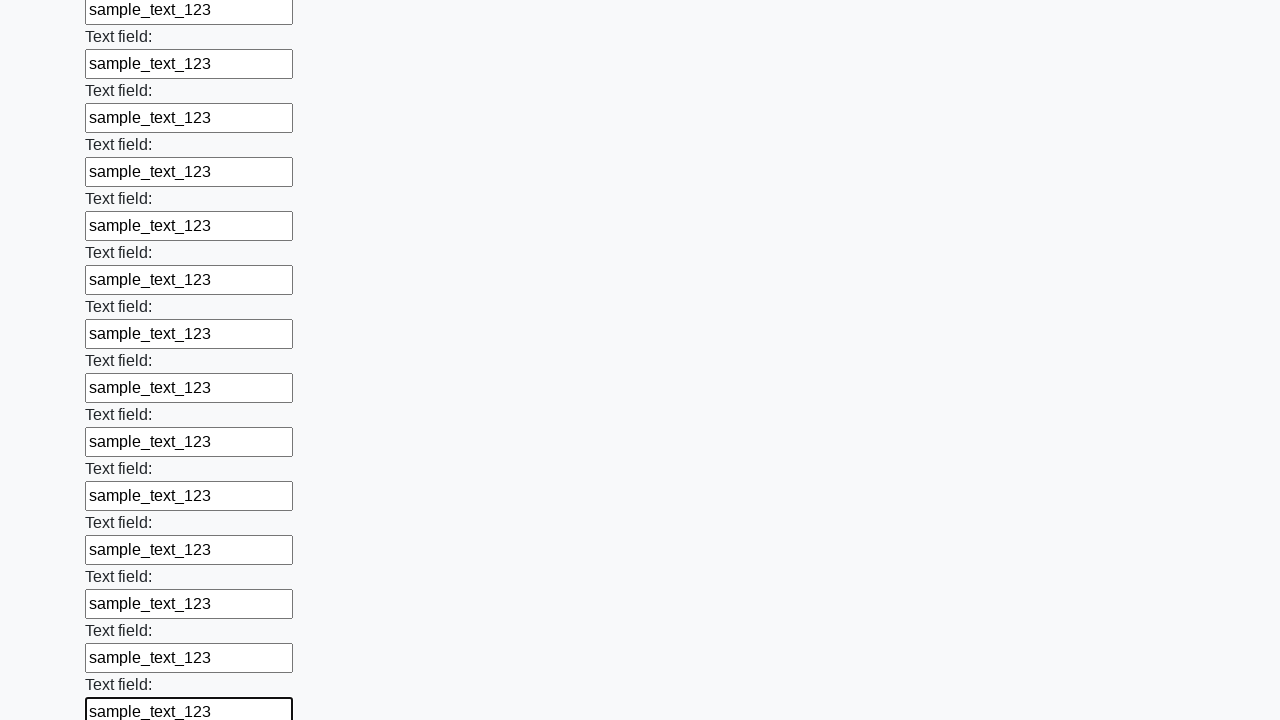

Filled input field with 'sample_text_123' on input >> nth=41
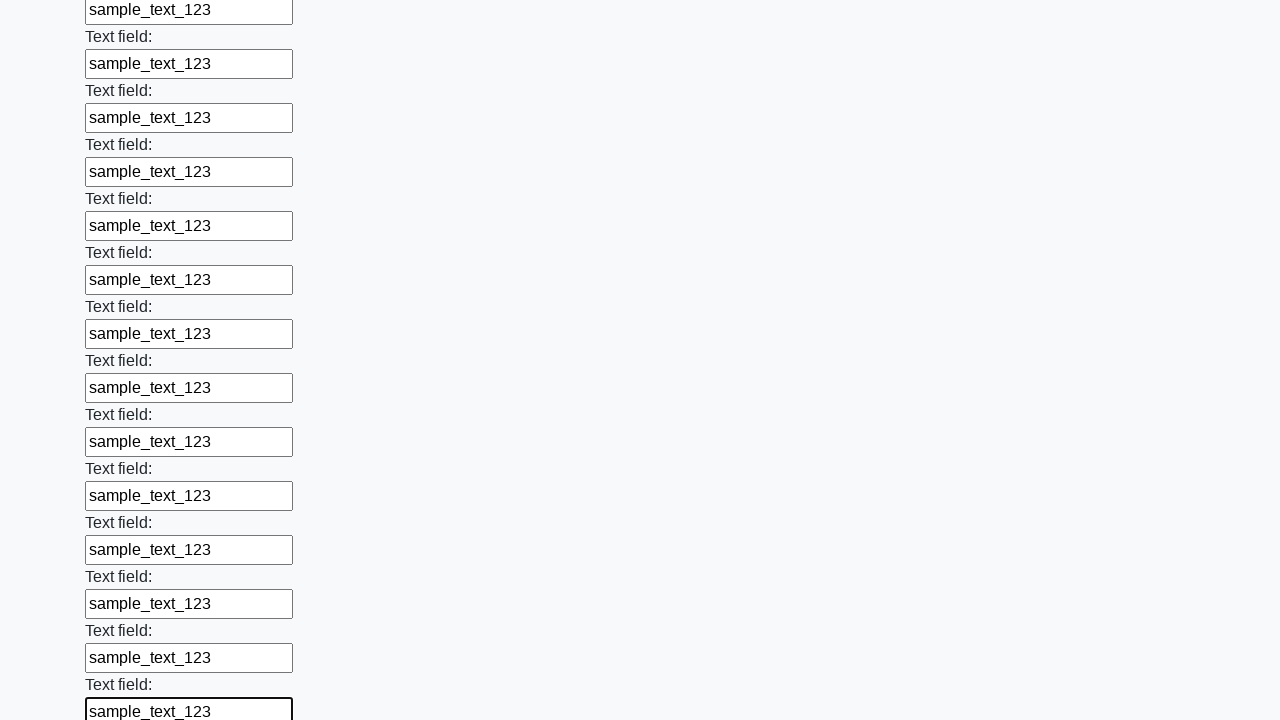

Filled input field with 'sample_text_123' on input >> nth=42
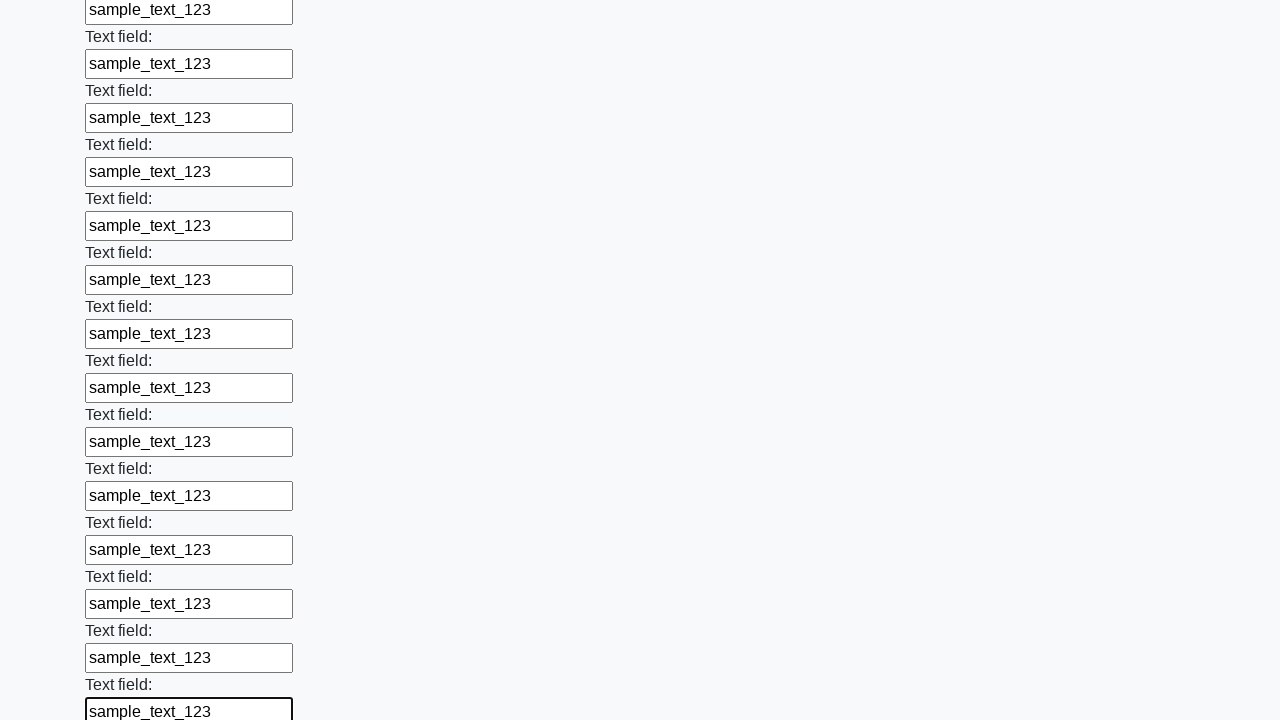

Filled input field with 'sample_text_123' on input >> nth=43
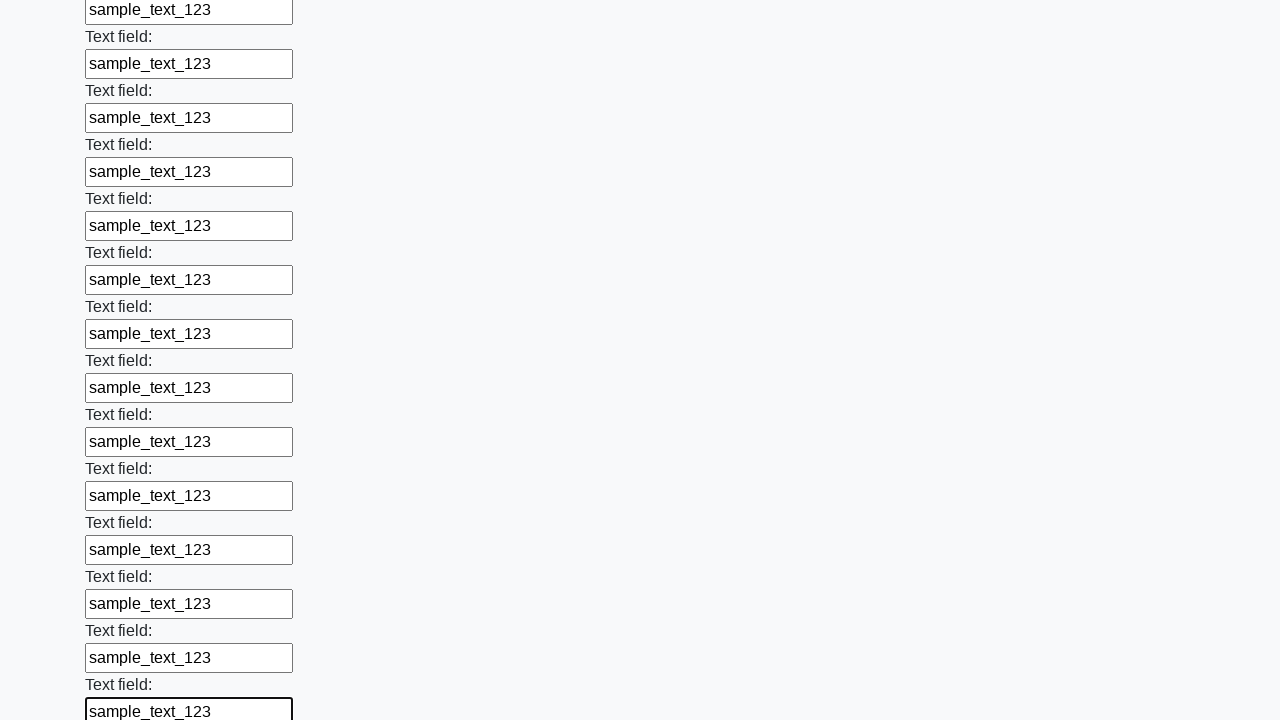

Filled input field with 'sample_text_123' on input >> nth=44
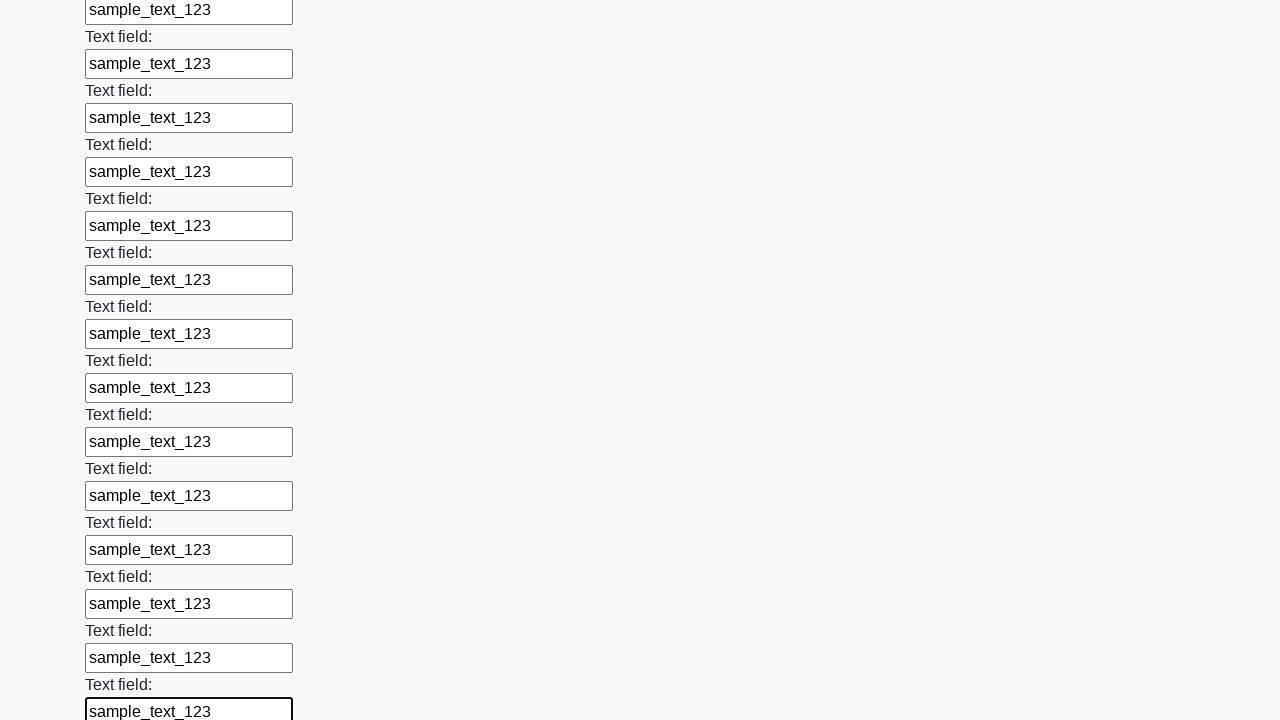

Filled input field with 'sample_text_123' on input >> nth=45
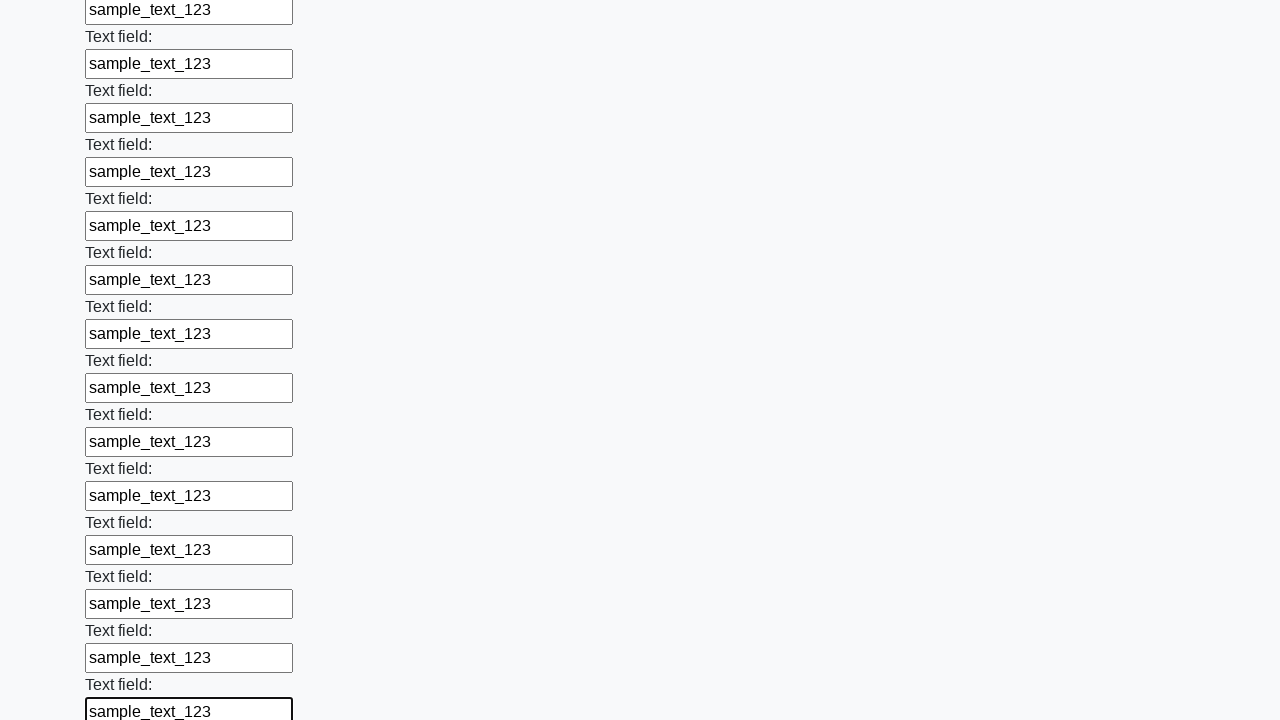

Filled input field with 'sample_text_123' on input >> nth=46
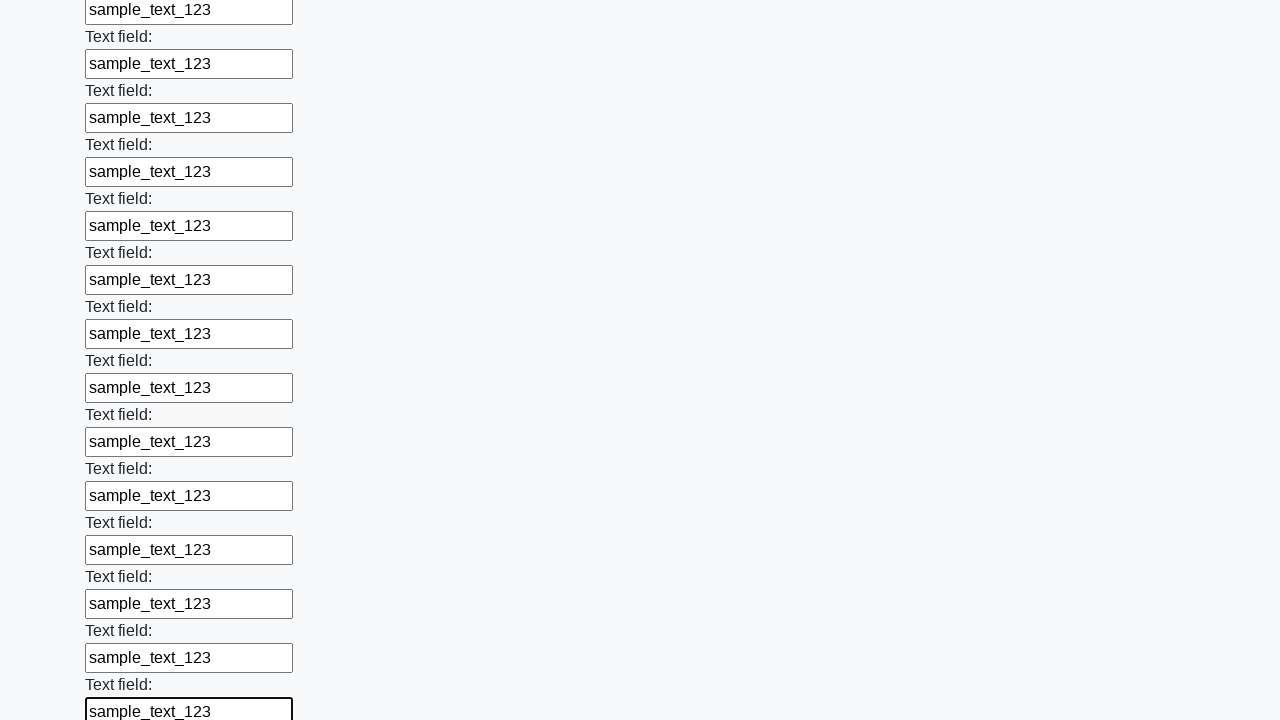

Filled input field with 'sample_text_123' on input >> nth=47
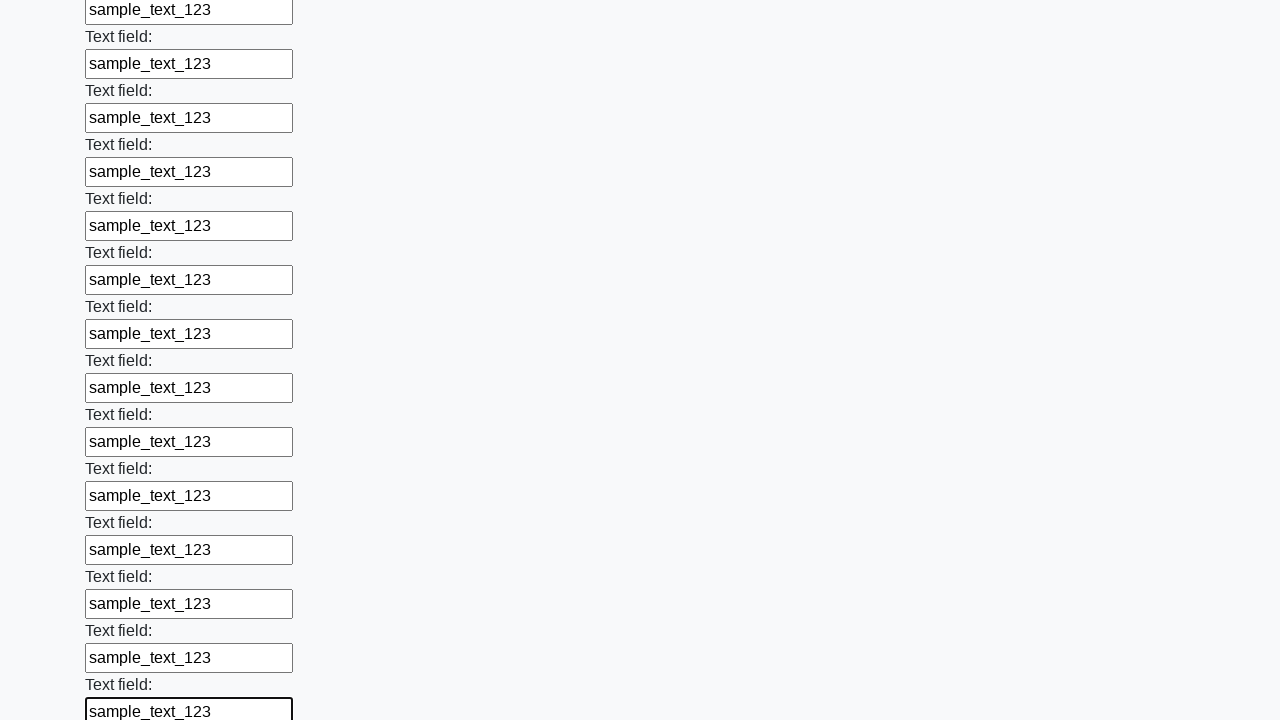

Filled input field with 'sample_text_123' on input >> nth=48
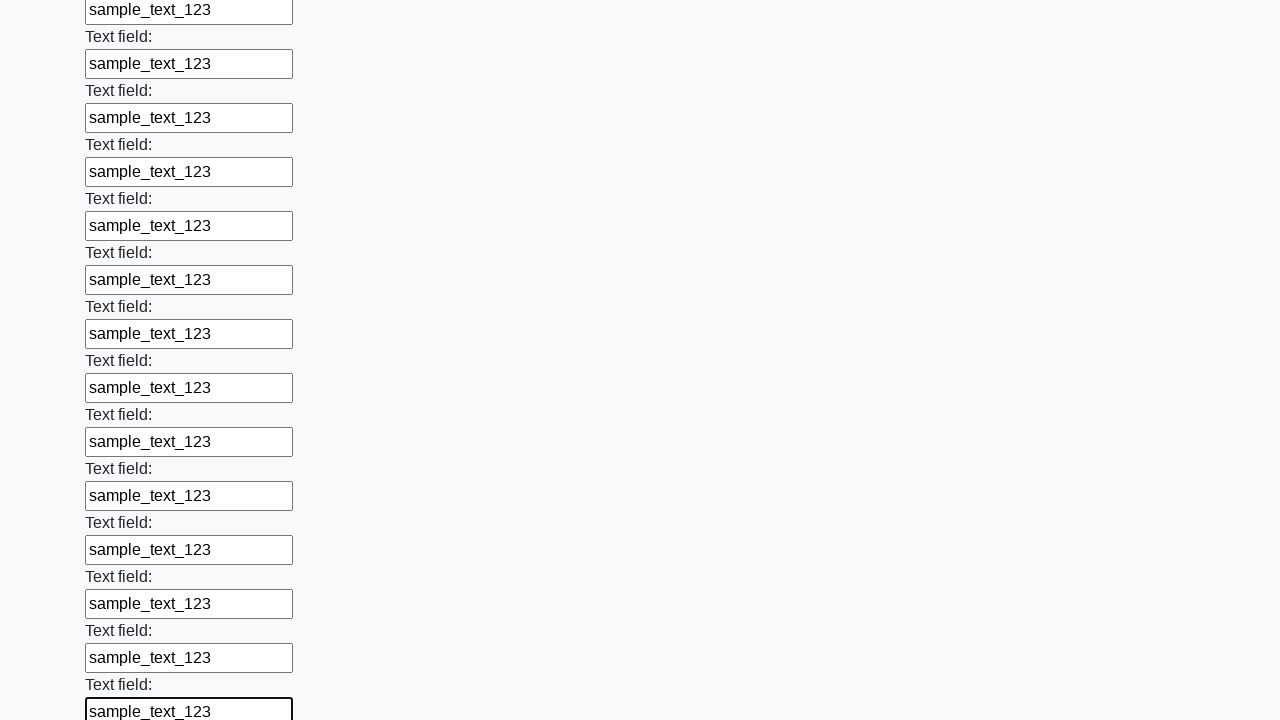

Filled input field with 'sample_text_123' on input >> nth=49
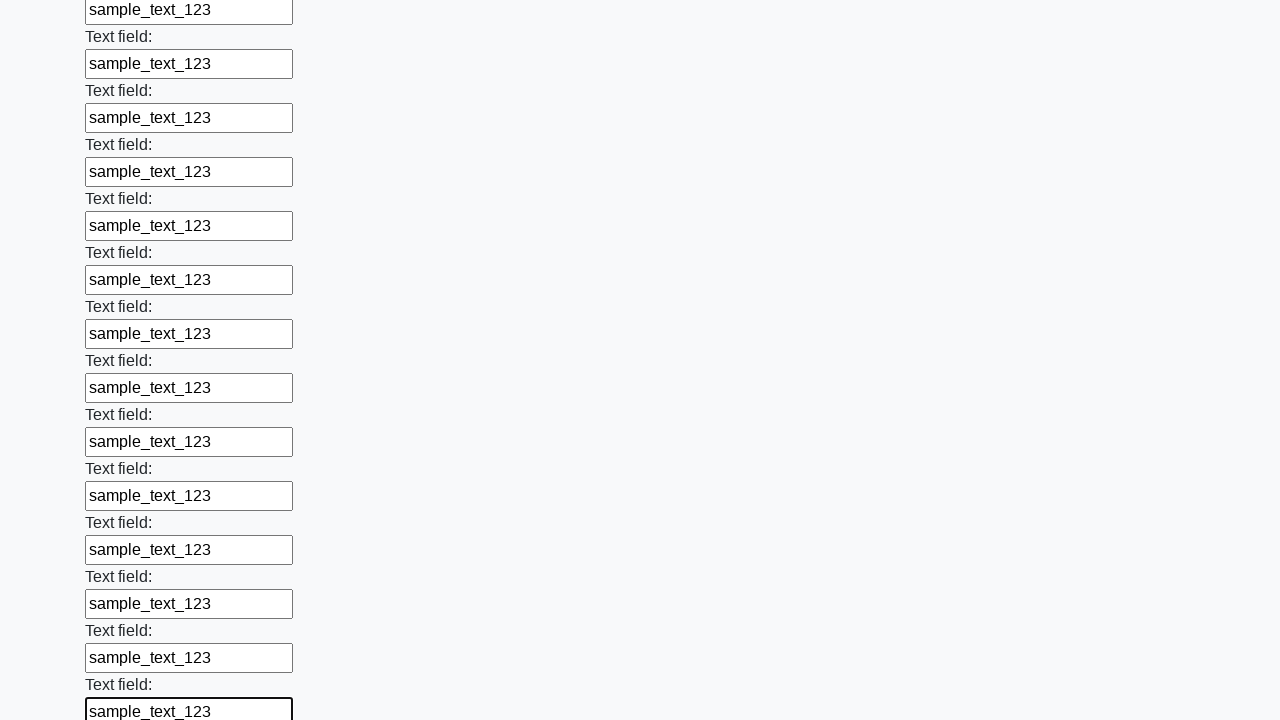

Filled input field with 'sample_text_123' on input >> nth=50
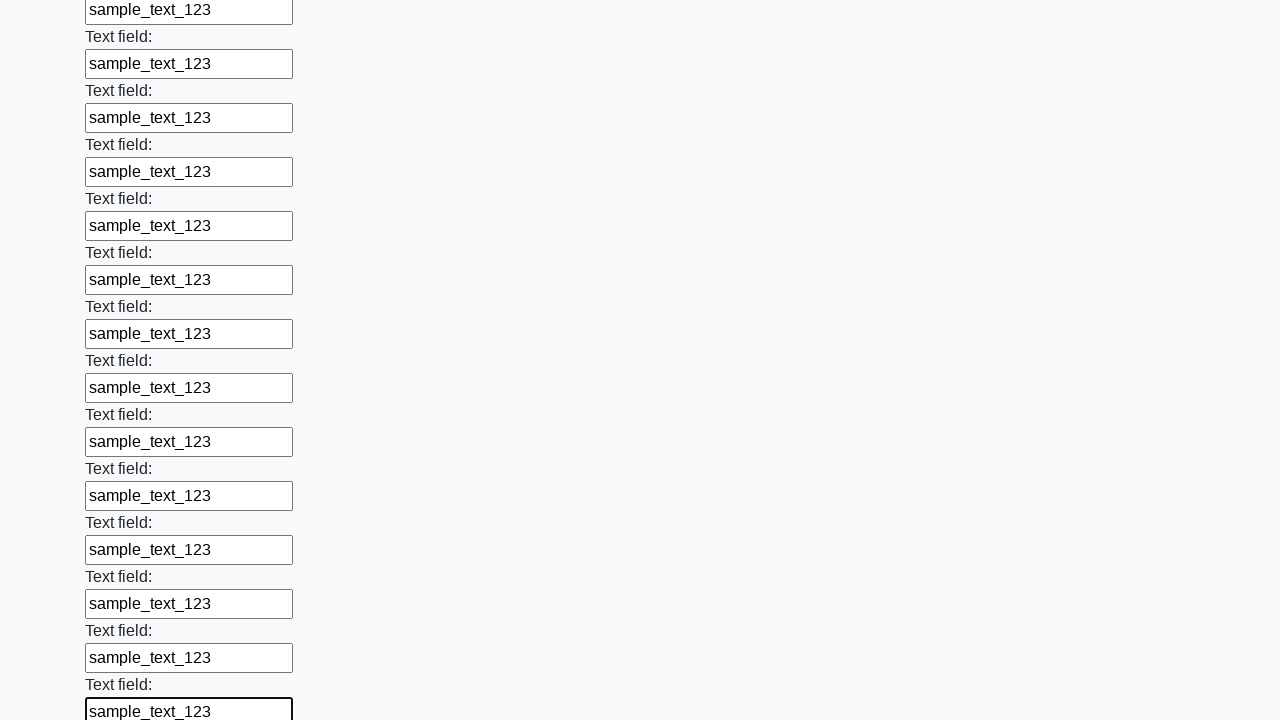

Filled input field with 'sample_text_123' on input >> nth=51
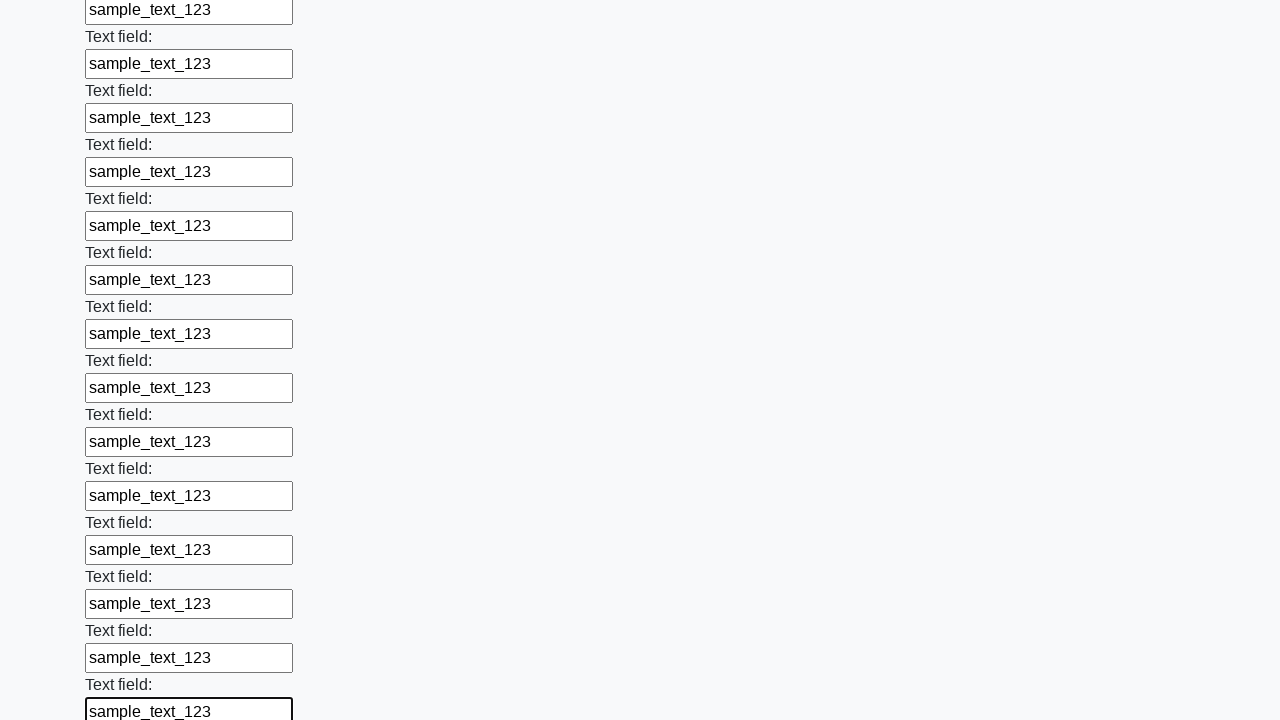

Filled input field with 'sample_text_123' on input >> nth=52
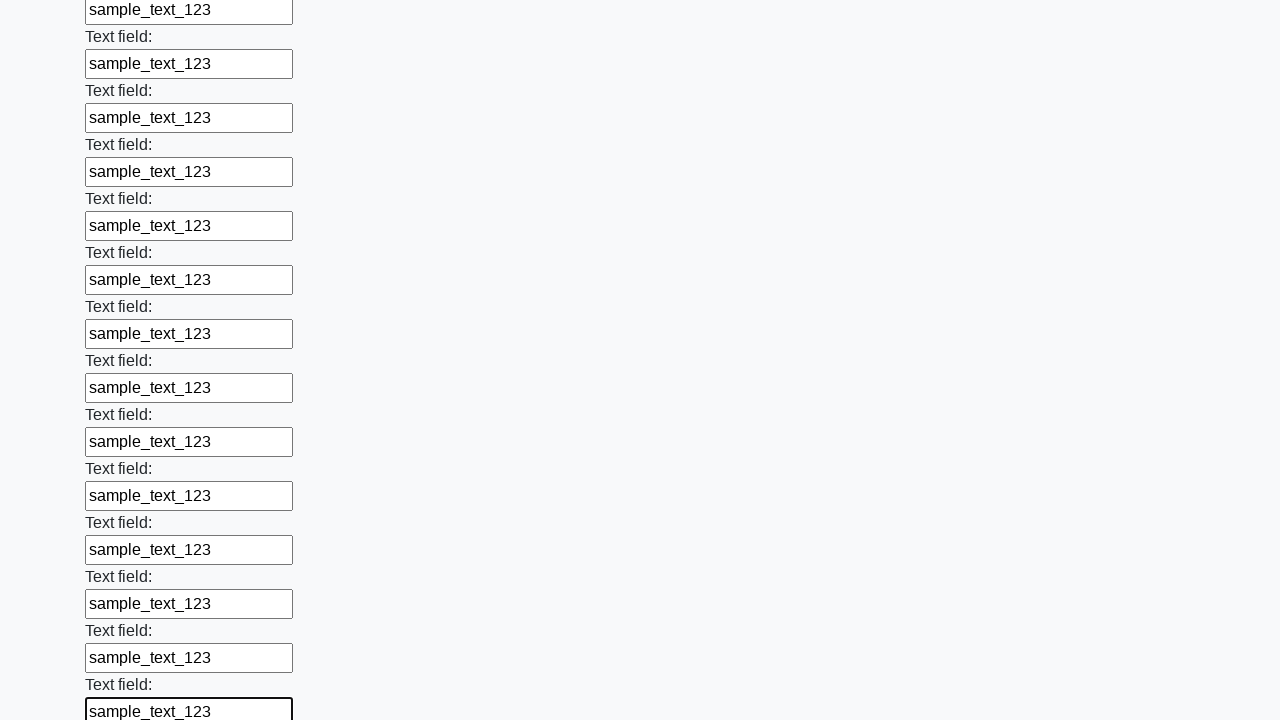

Filled input field with 'sample_text_123' on input >> nth=53
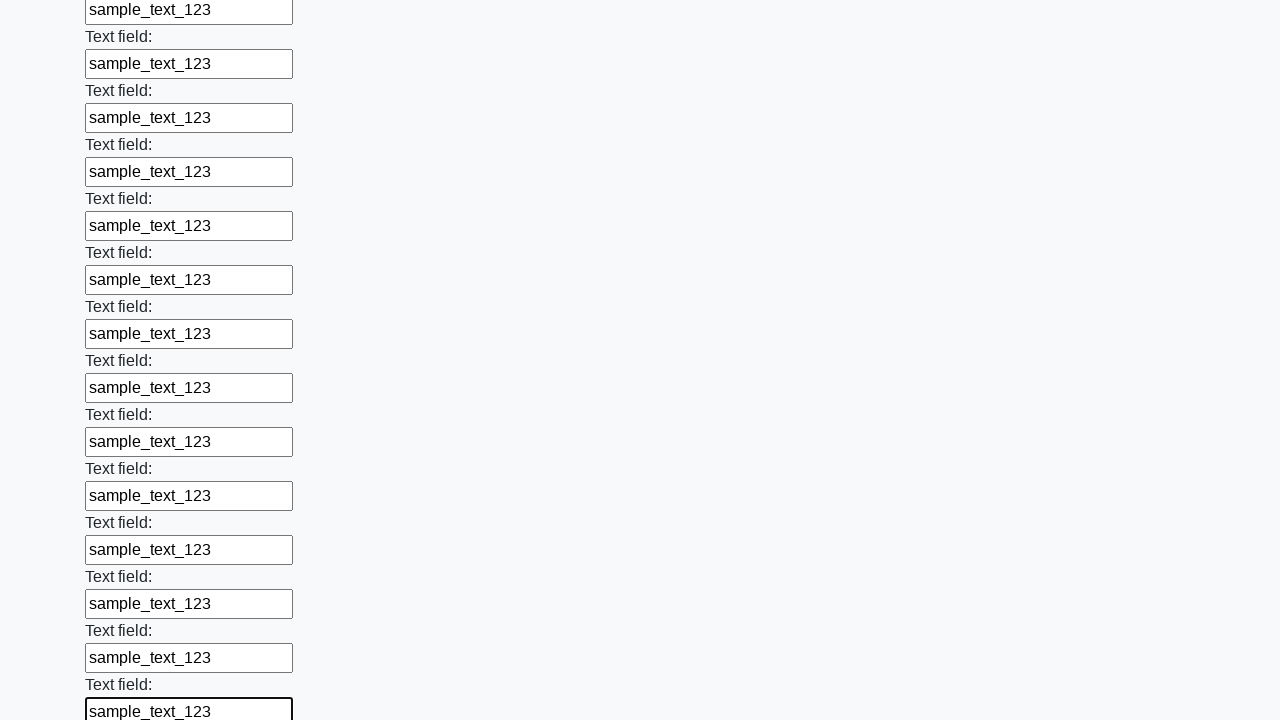

Filled input field with 'sample_text_123' on input >> nth=54
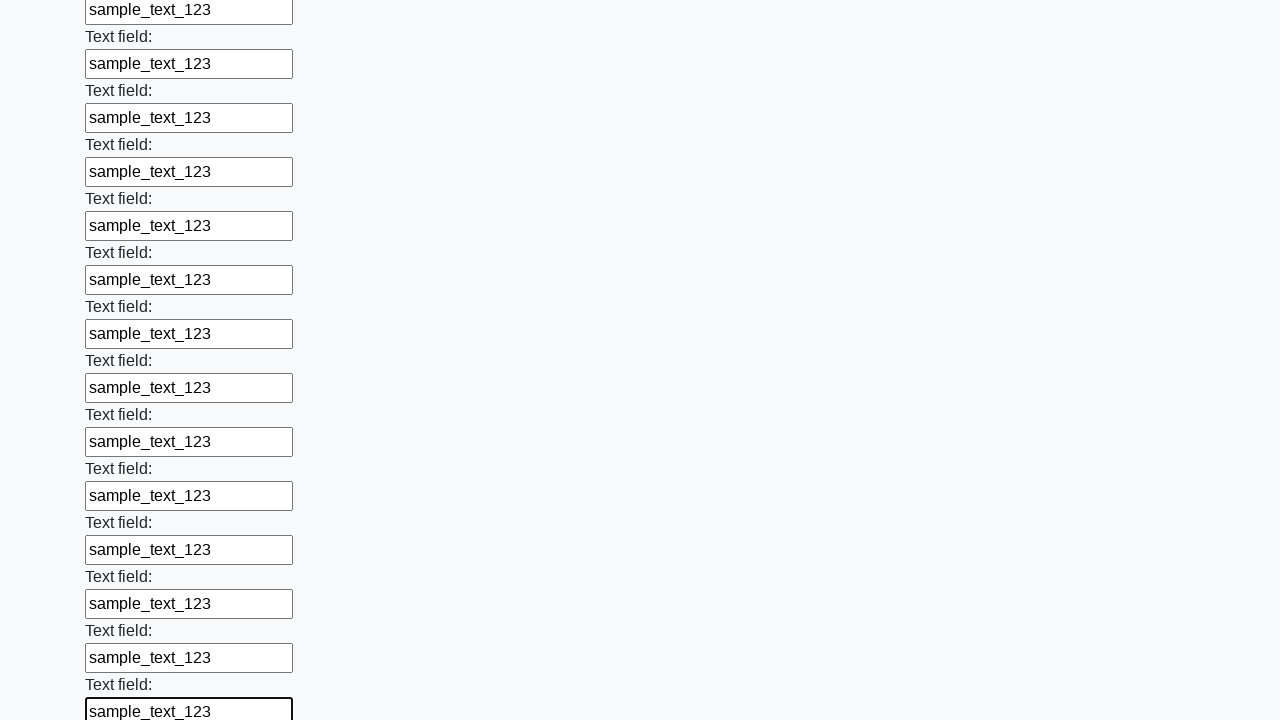

Filled input field with 'sample_text_123' on input >> nth=55
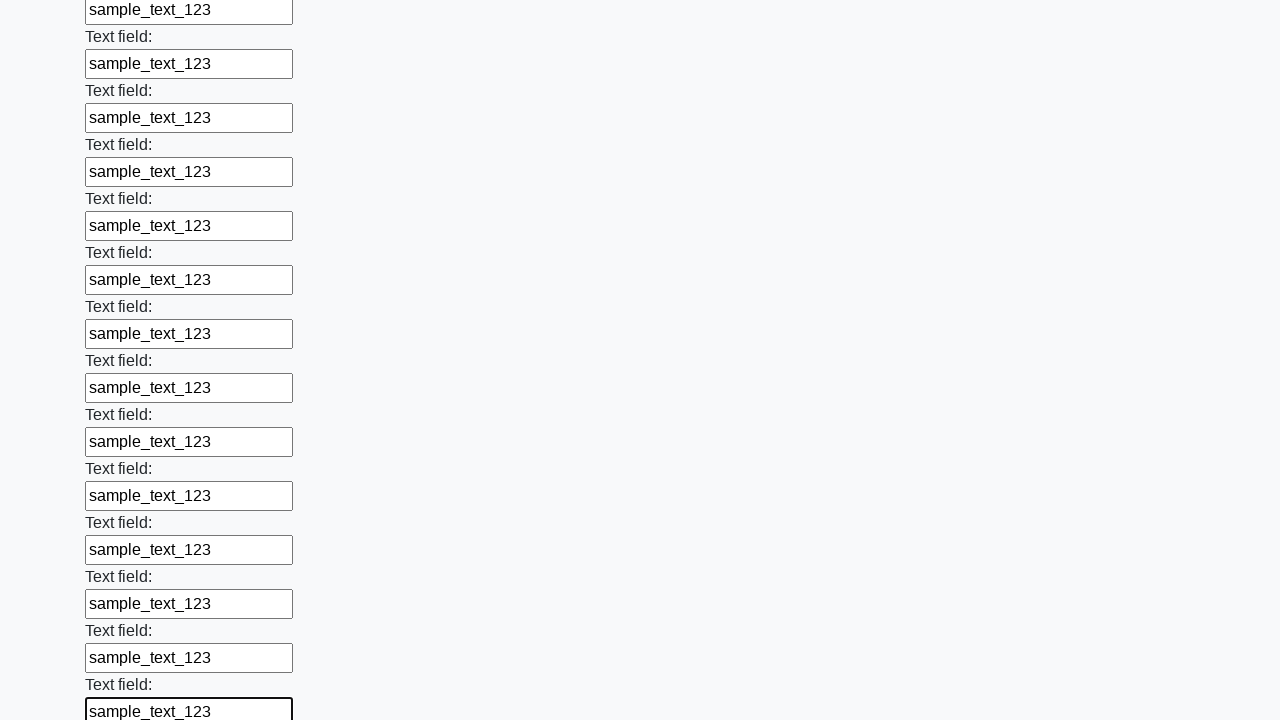

Filled input field with 'sample_text_123' on input >> nth=56
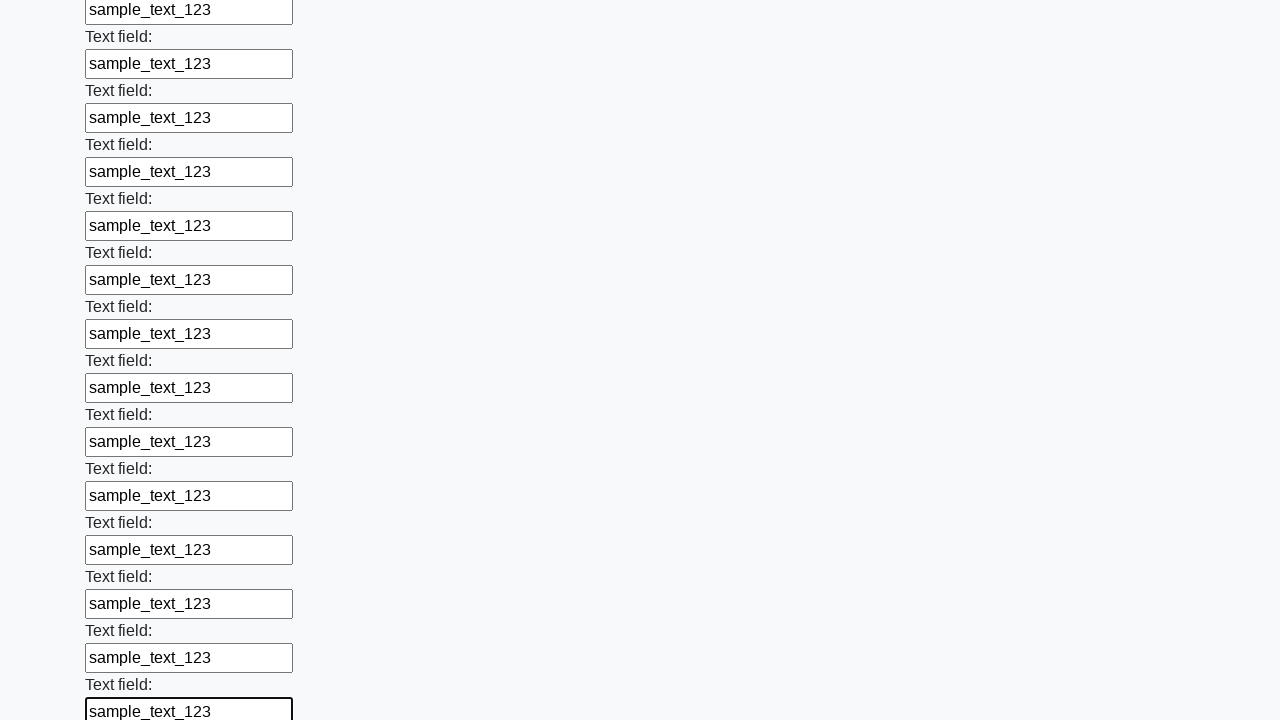

Filled input field with 'sample_text_123' on input >> nth=57
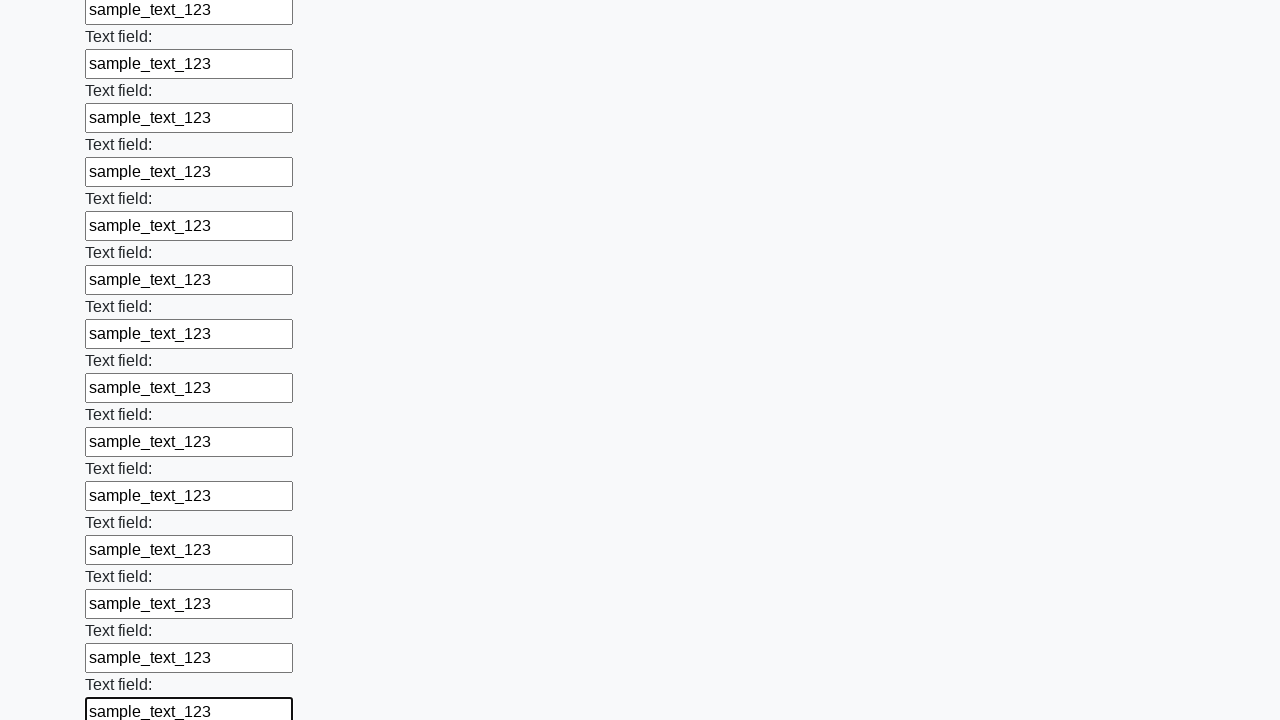

Filled input field with 'sample_text_123' on input >> nth=58
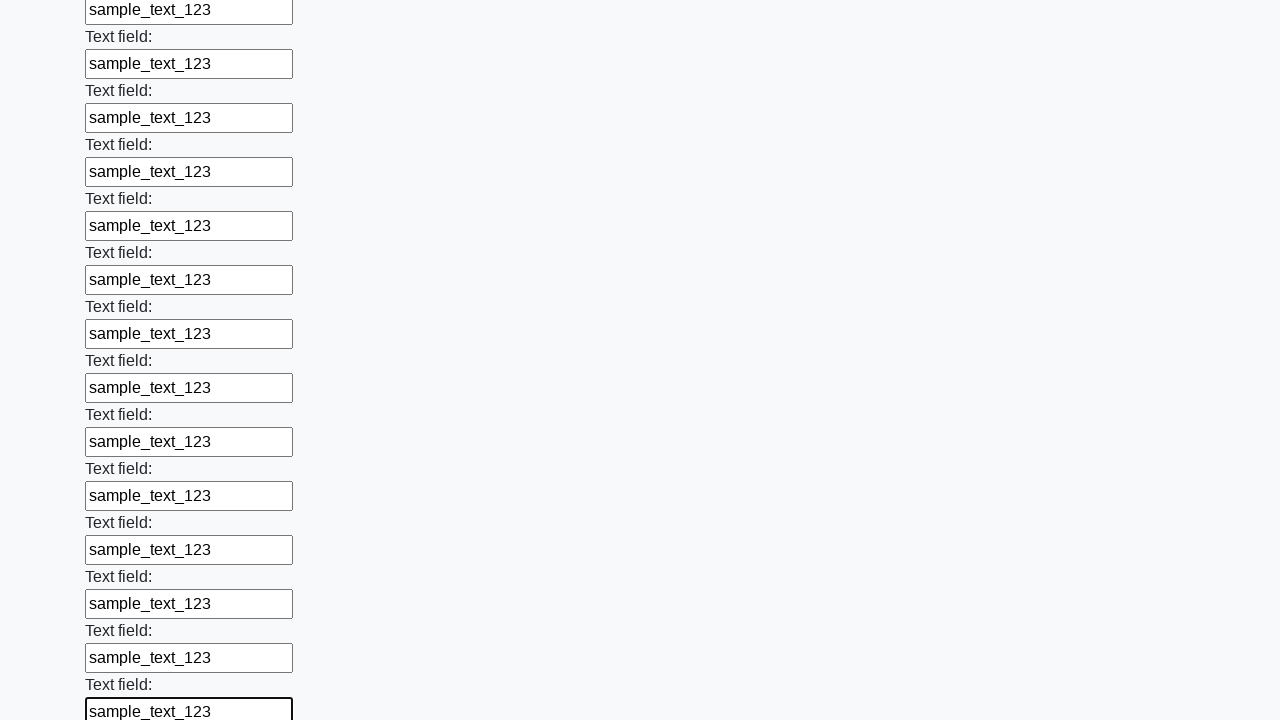

Filled input field with 'sample_text_123' on input >> nth=59
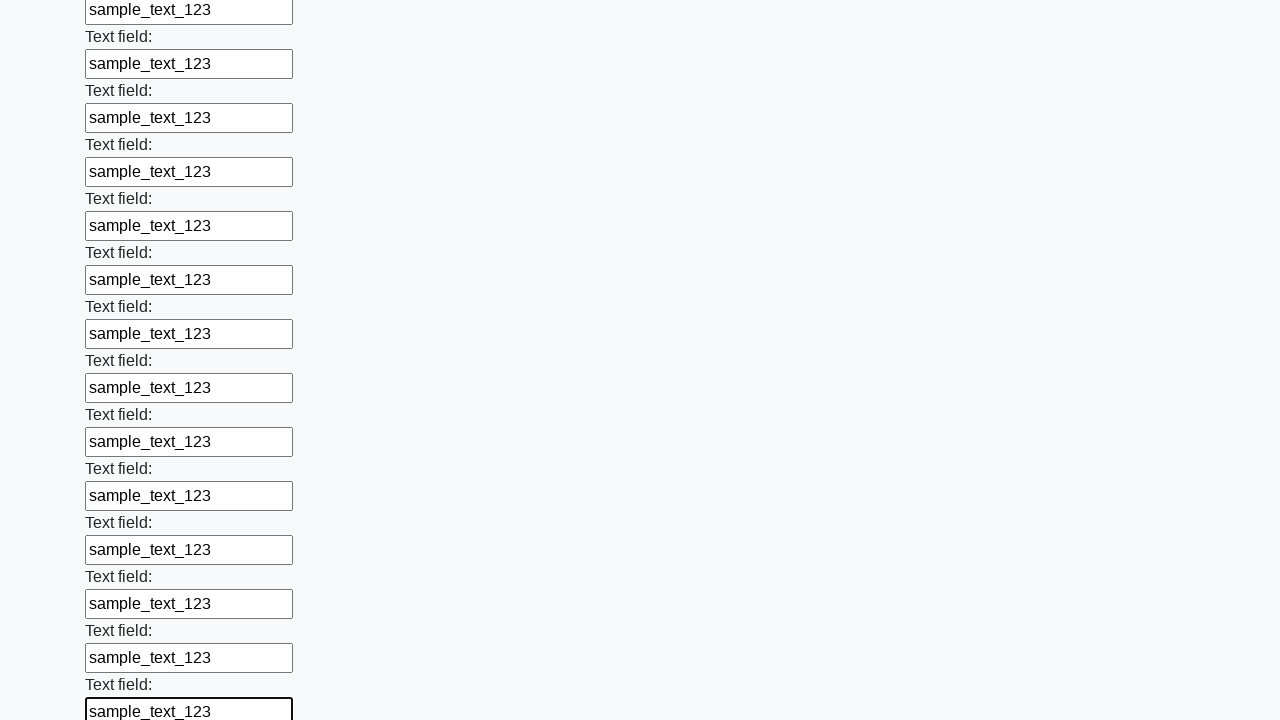

Filled input field with 'sample_text_123' on input >> nth=60
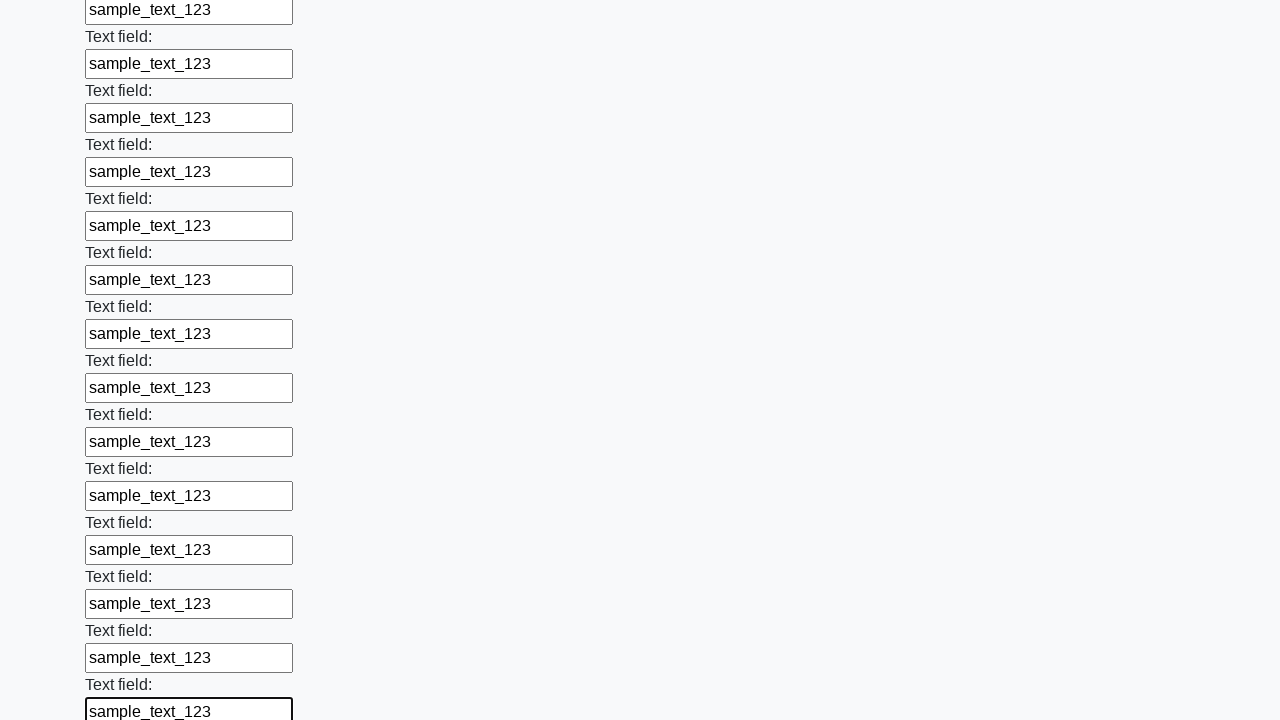

Filled input field with 'sample_text_123' on input >> nth=61
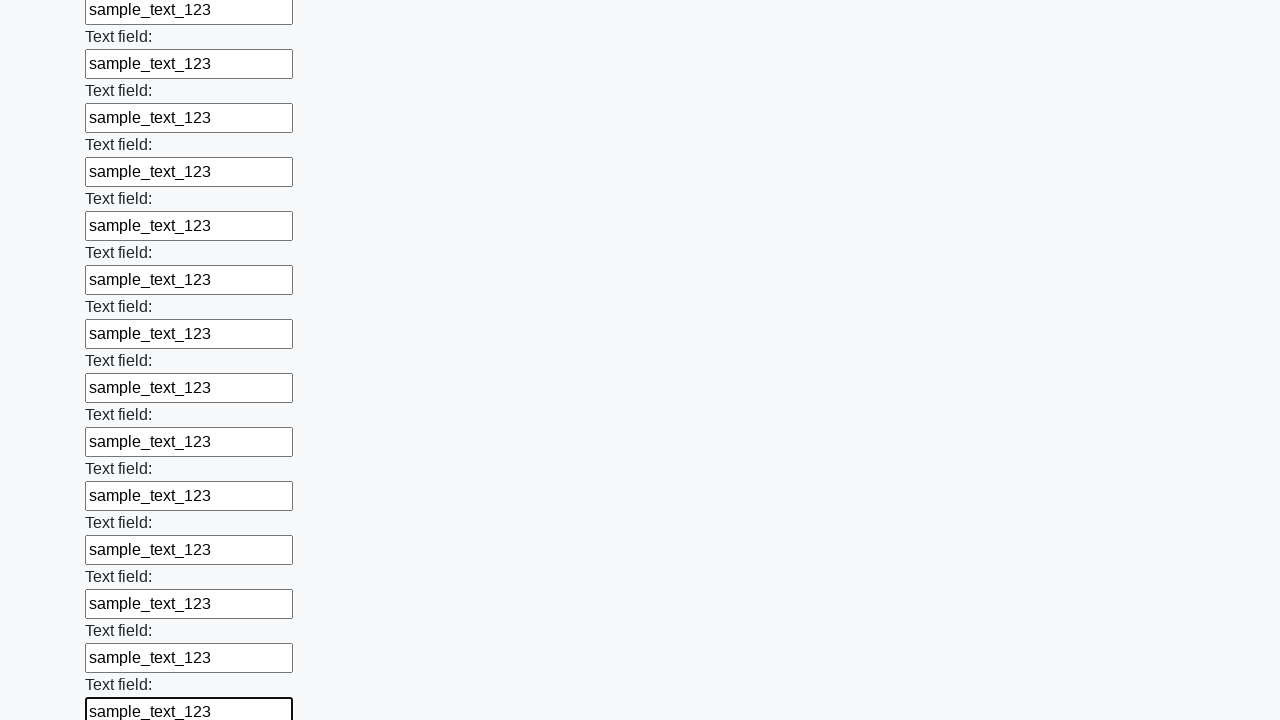

Filled input field with 'sample_text_123' on input >> nth=62
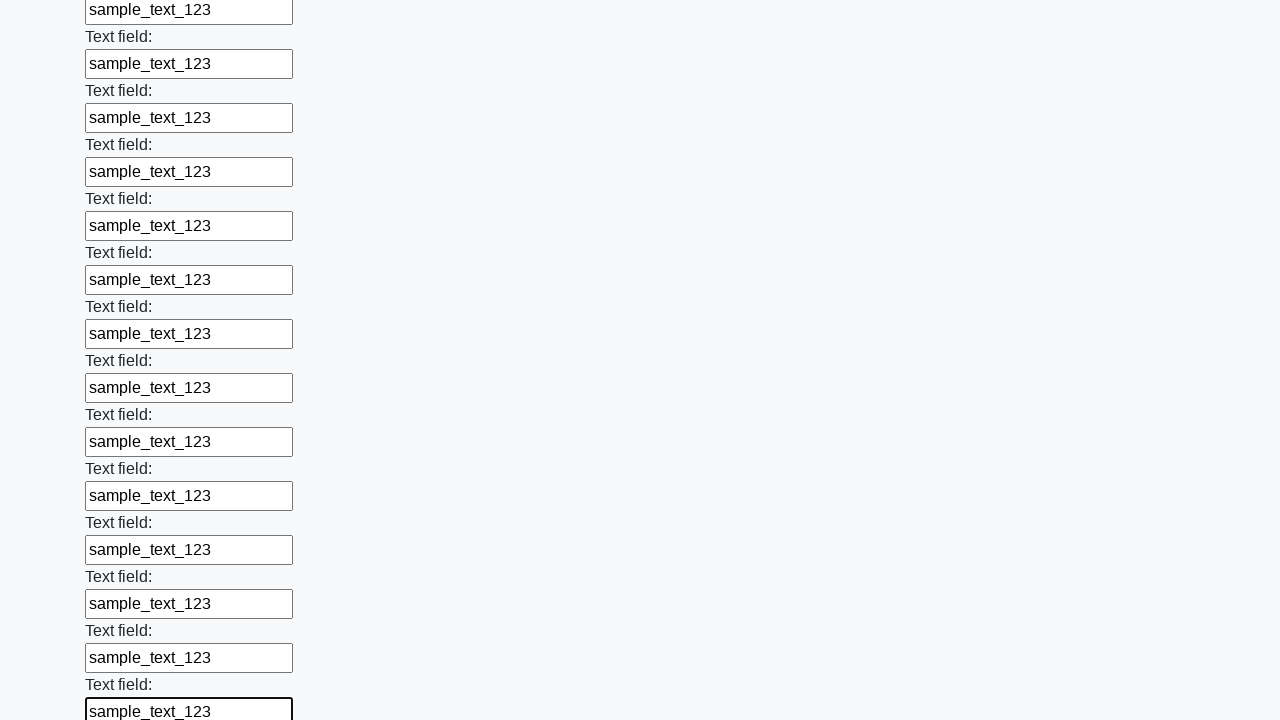

Filled input field with 'sample_text_123' on input >> nth=63
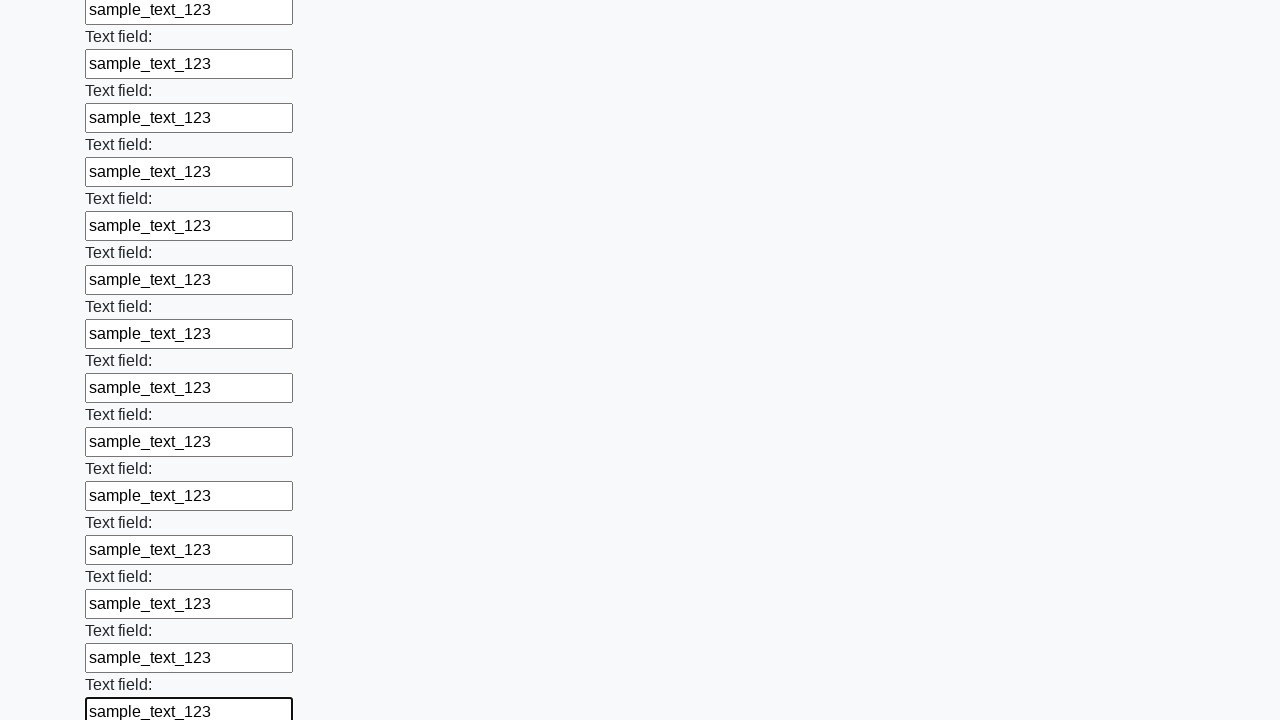

Filled input field with 'sample_text_123' on input >> nth=64
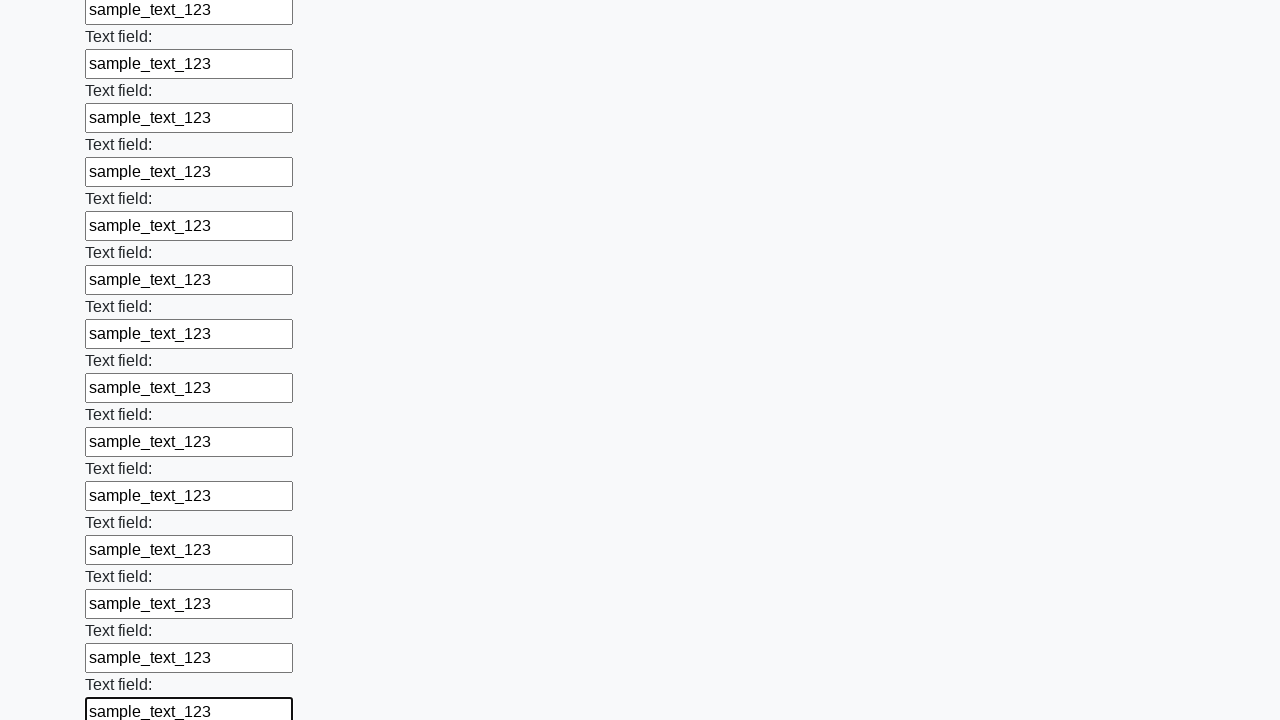

Filled input field with 'sample_text_123' on input >> nth=65
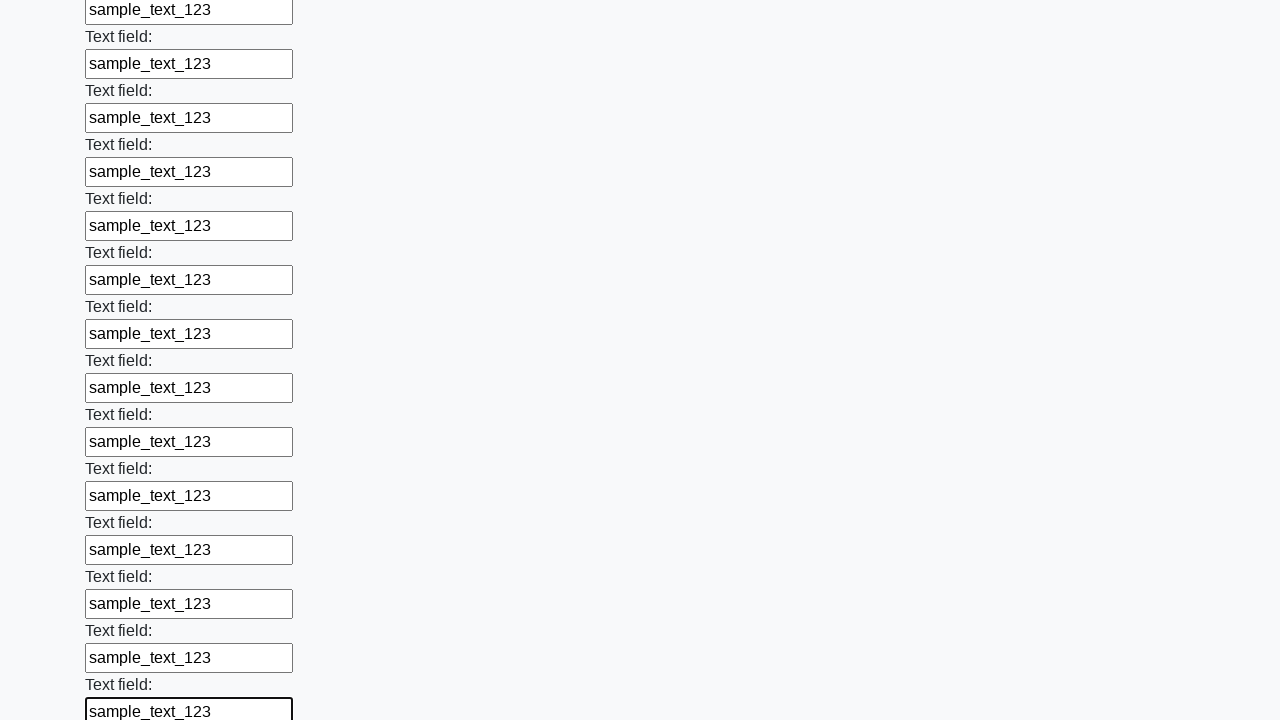

Filled input field with 'sample_text_123' on input >> nth=66
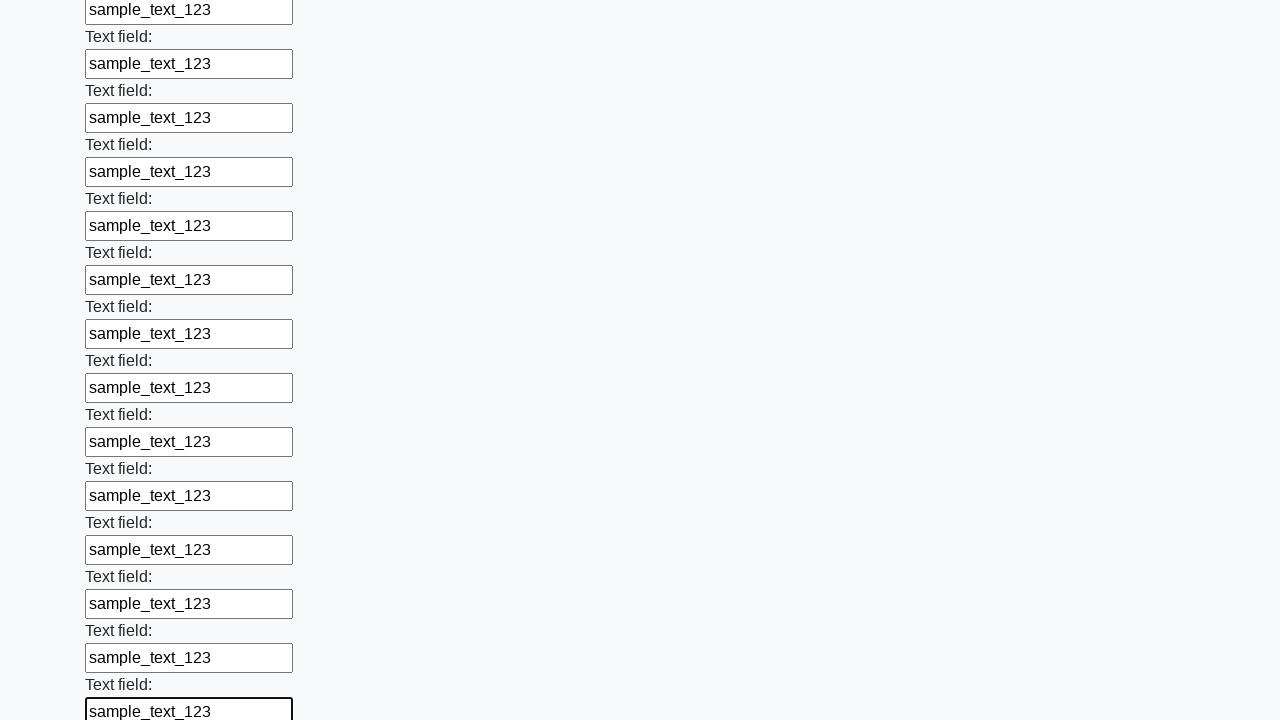

Filled input field with 'sample_text_123' on input >> nth=67
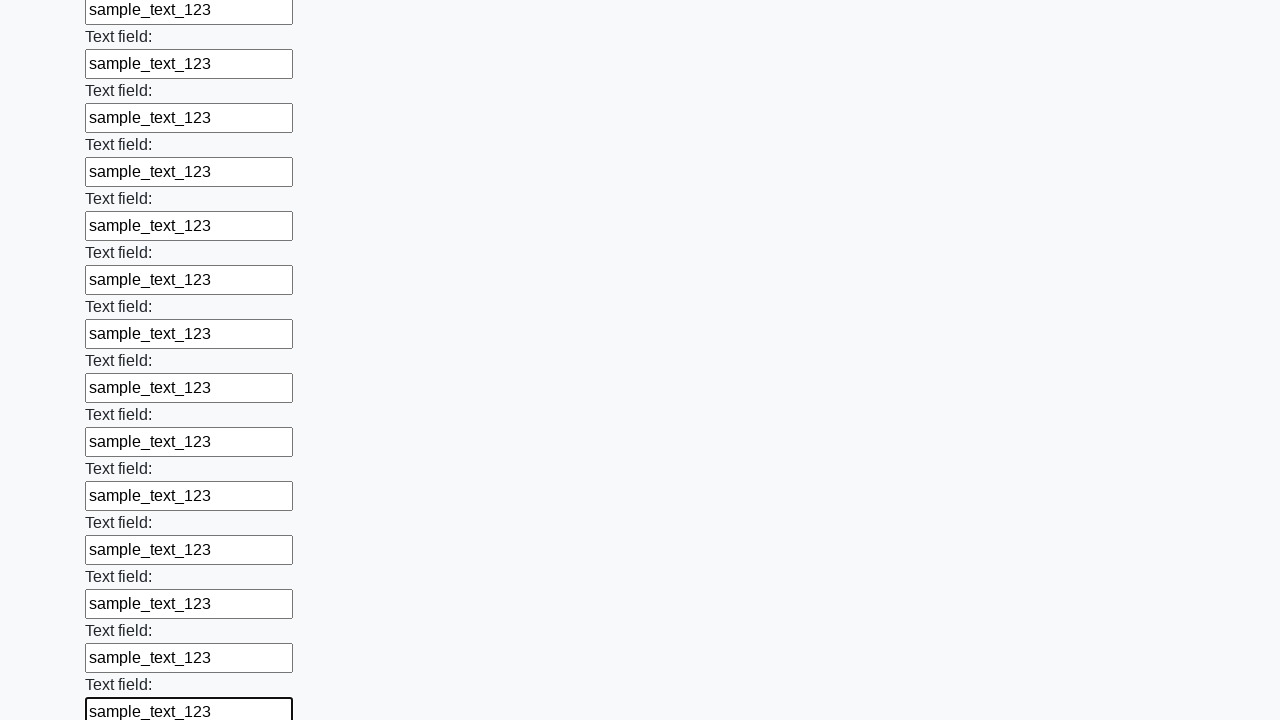

Filled input field with 'sample_text_123' on input >> nth=68
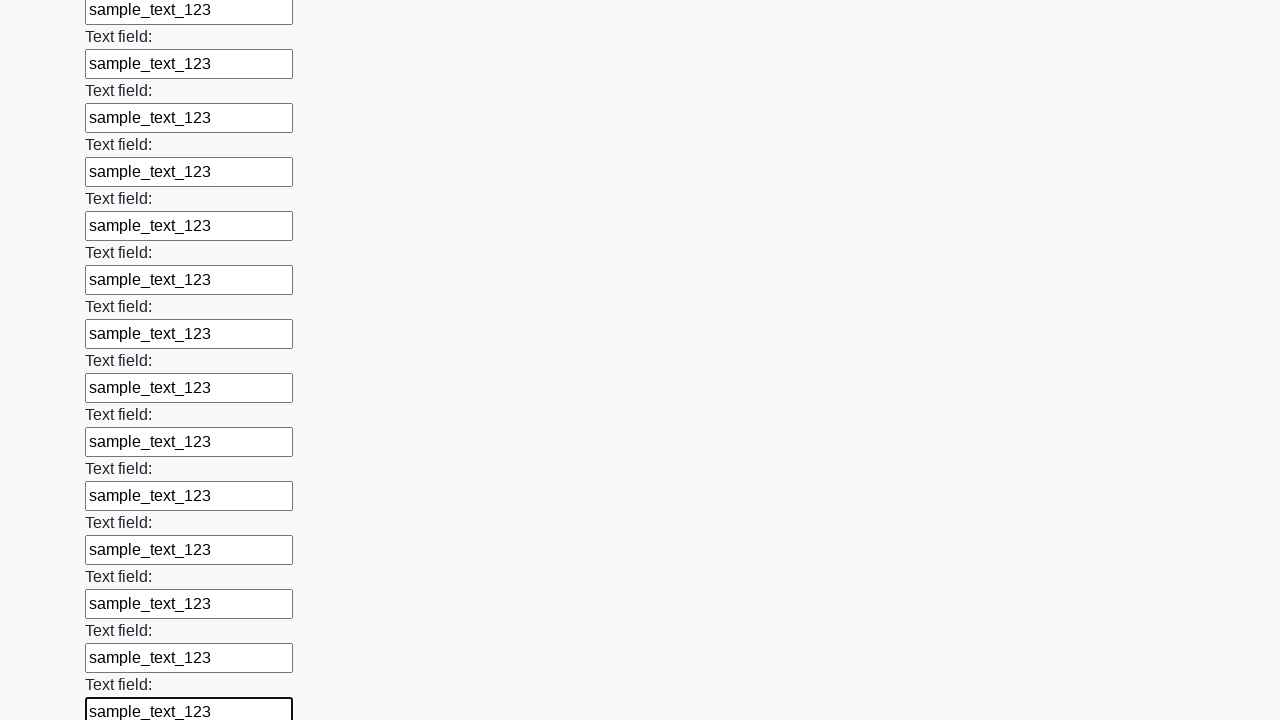

Filled input field with 'sample_text_123' on input >> nth=69
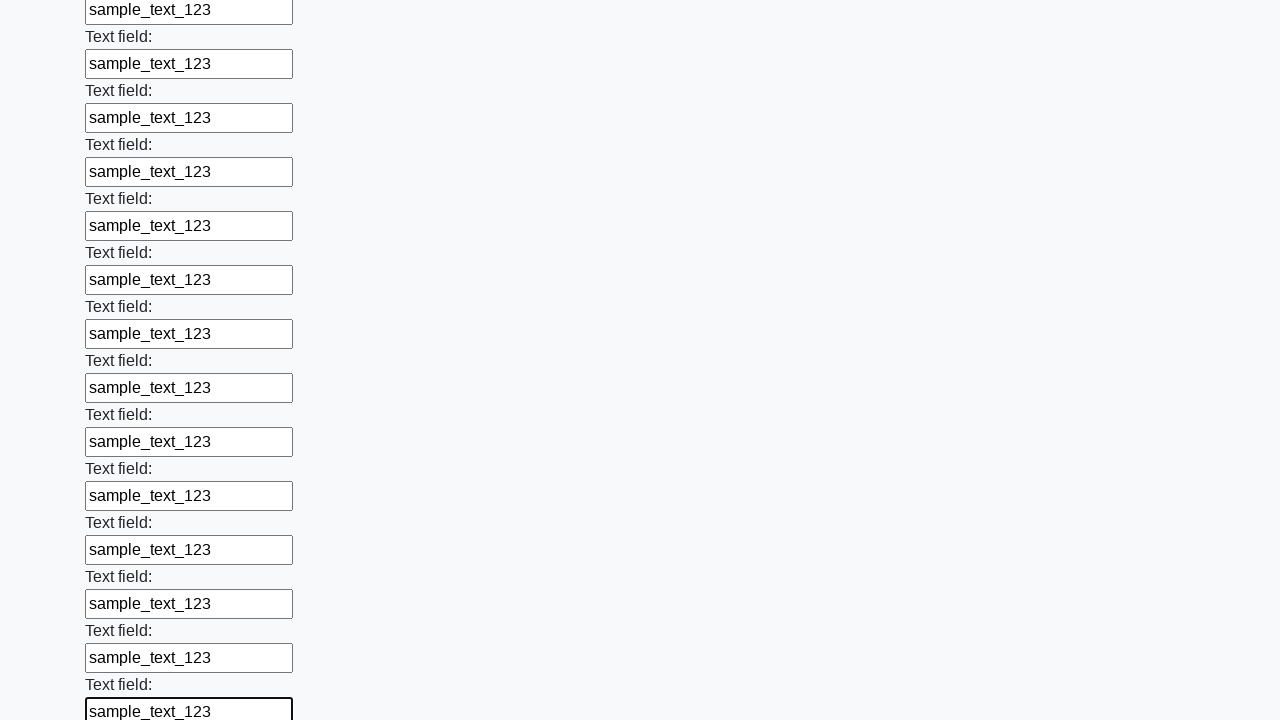

Filled input field with 'sample_text_123' on input >> nth=70
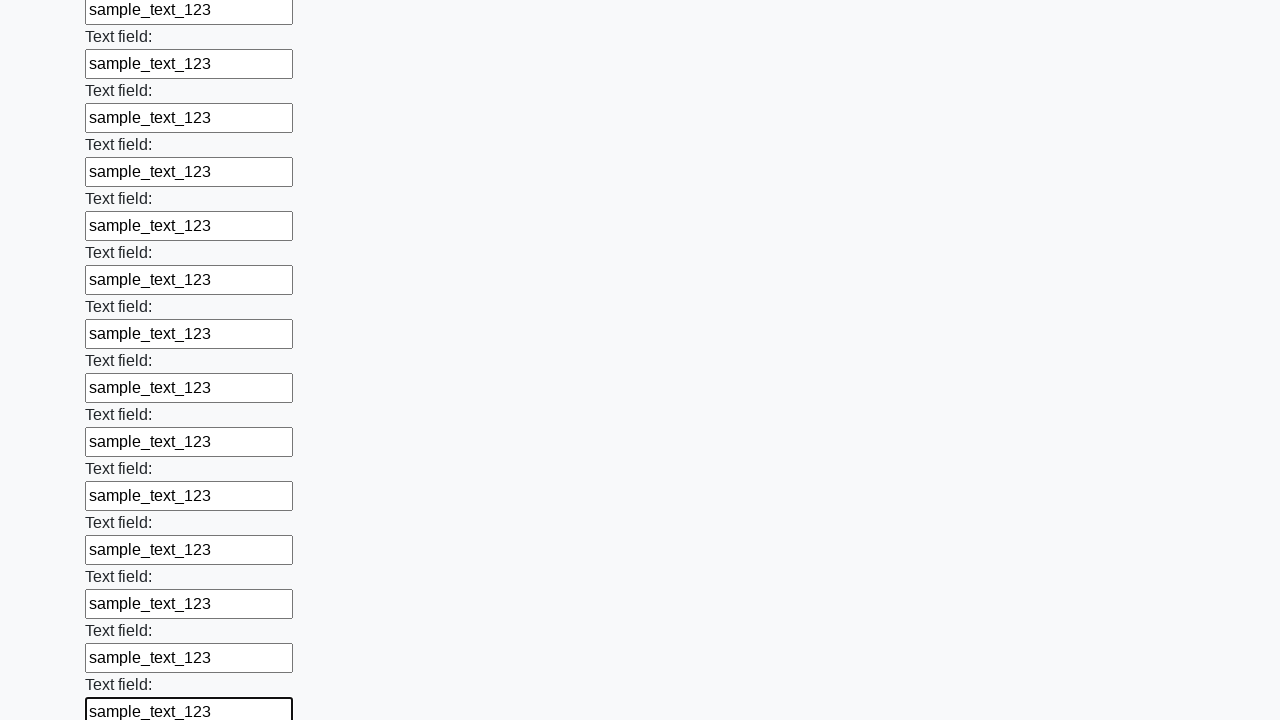

Filled input field with 'sample_text_123' on input >> nth=71
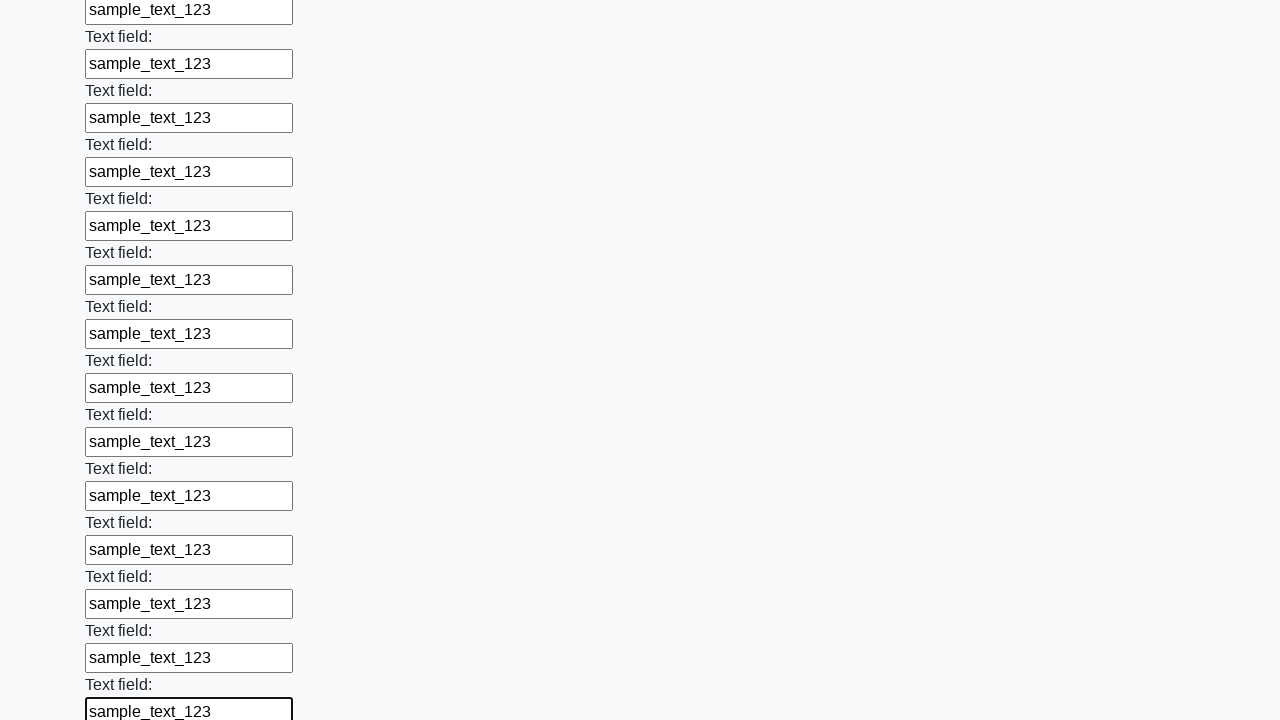

Filled input field with 'sample_text_123' on input >> nth=72
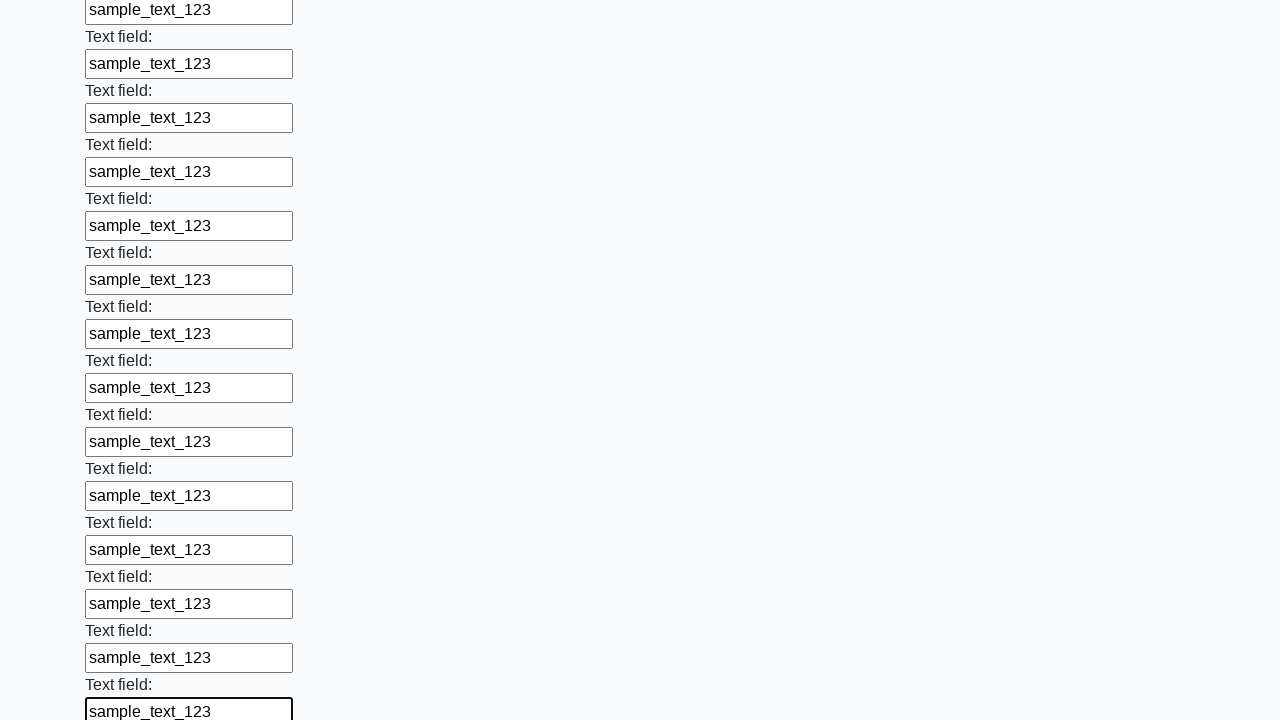

Filled input field with 'sample_text_123' on input >> nth=73
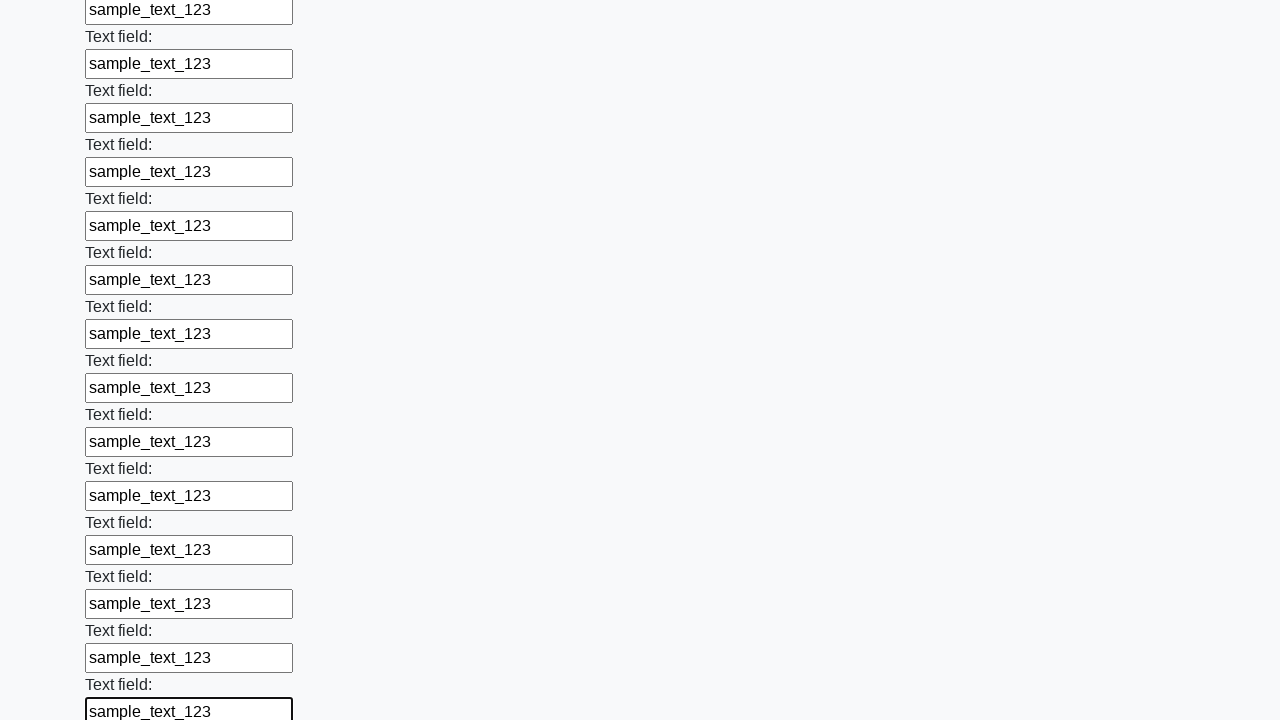

Filled input field with 'sample_text_123' on input >> nth=74
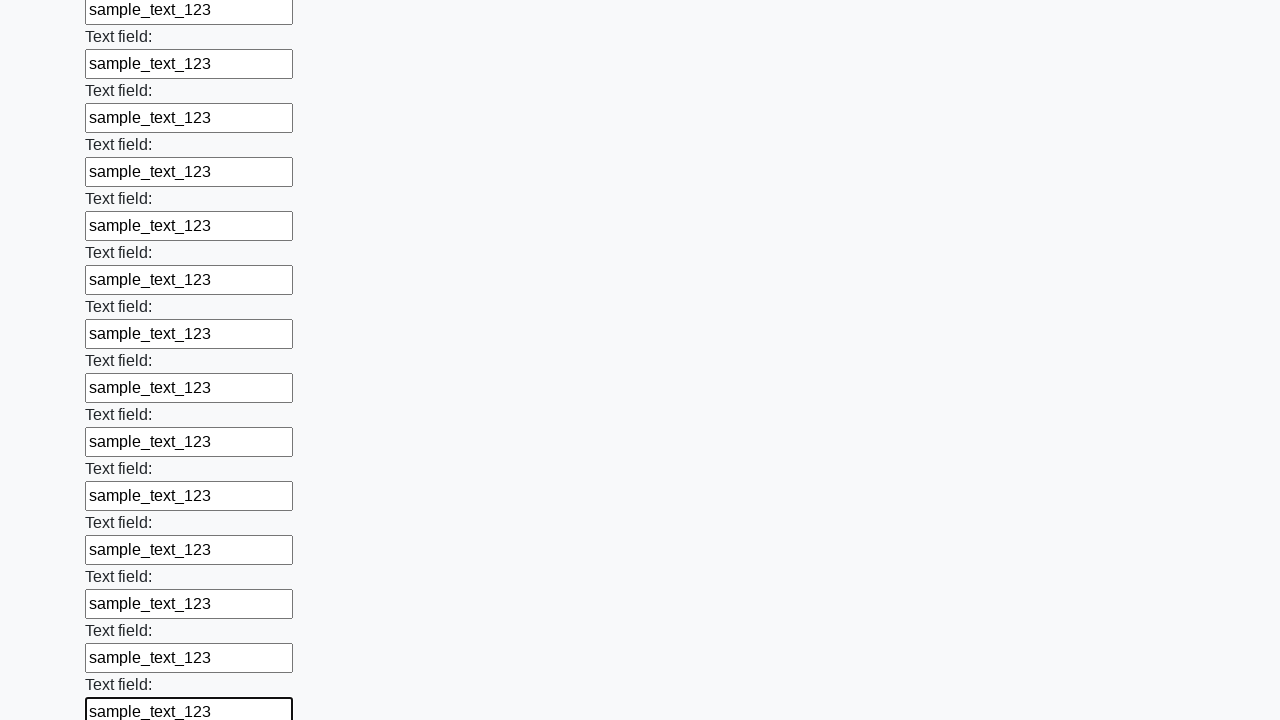

Filled input field with 'sample_text_123' on input >> nth=75
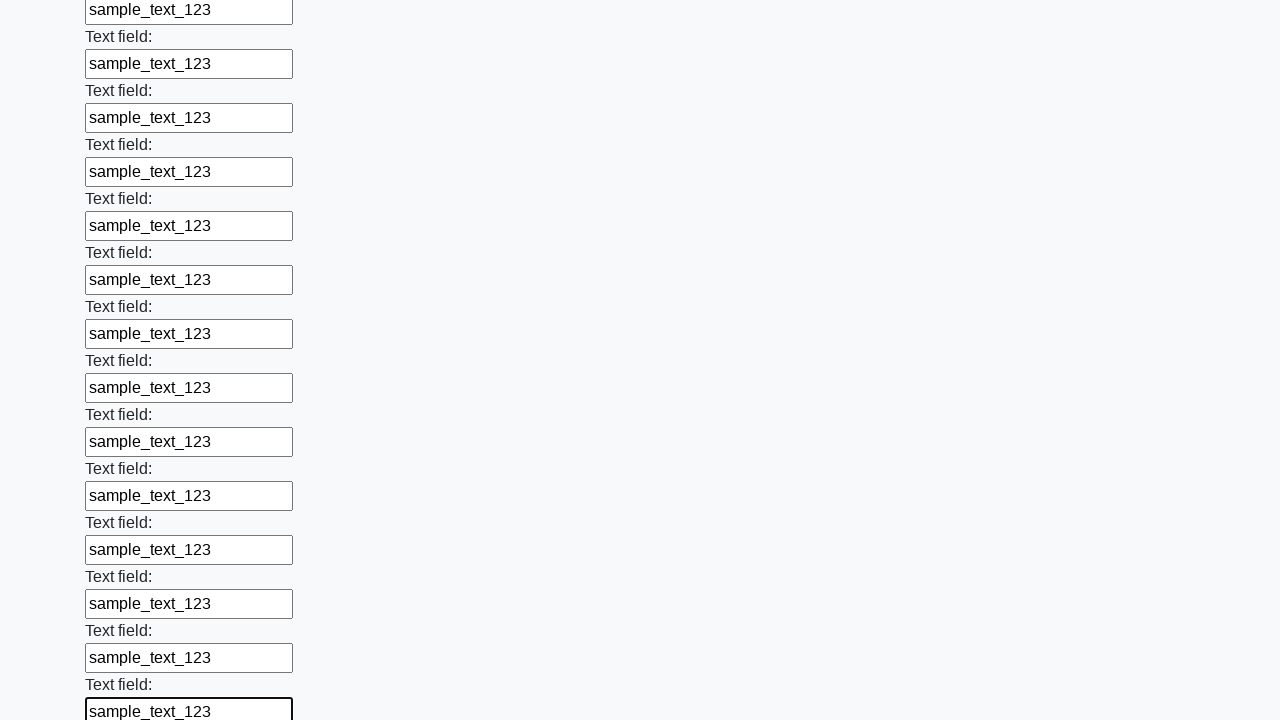

Filled input field with 'sample_text_123' on input >> nth=76
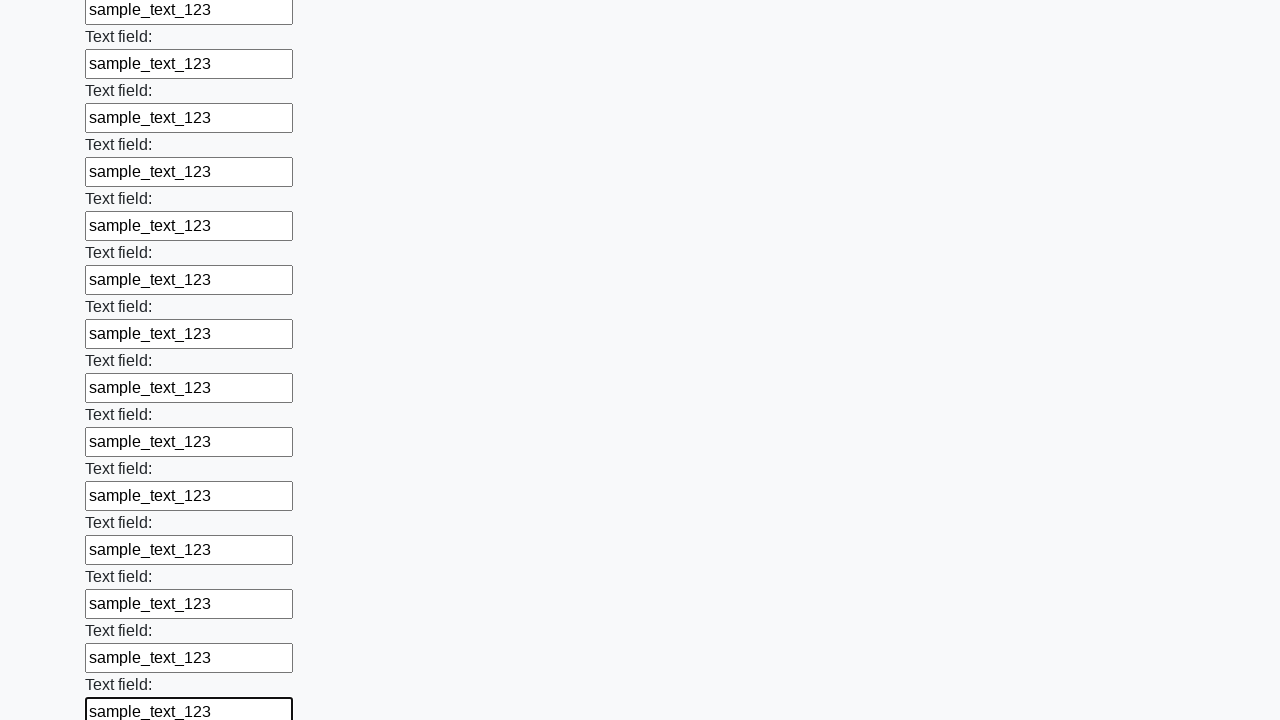

Filled input field with 'sample_text_123' on input >> nth=77
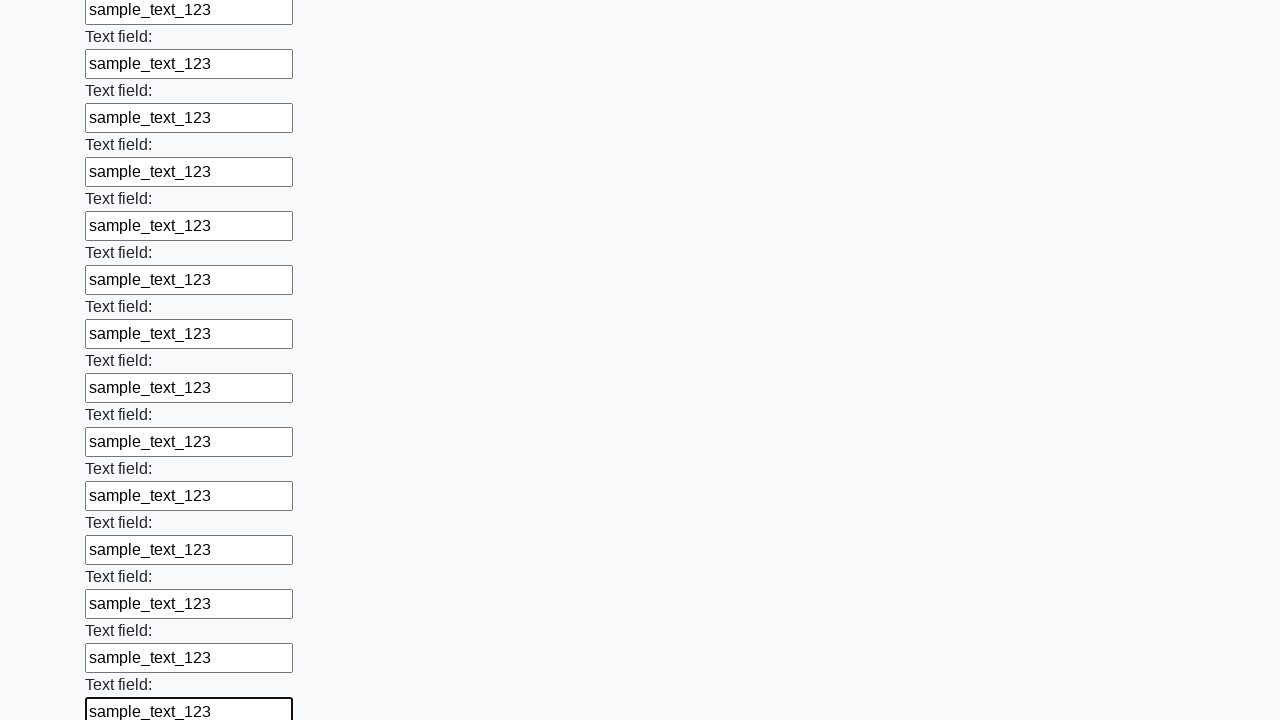

Filled input field with 'sample_text_123' on input >> nth=78
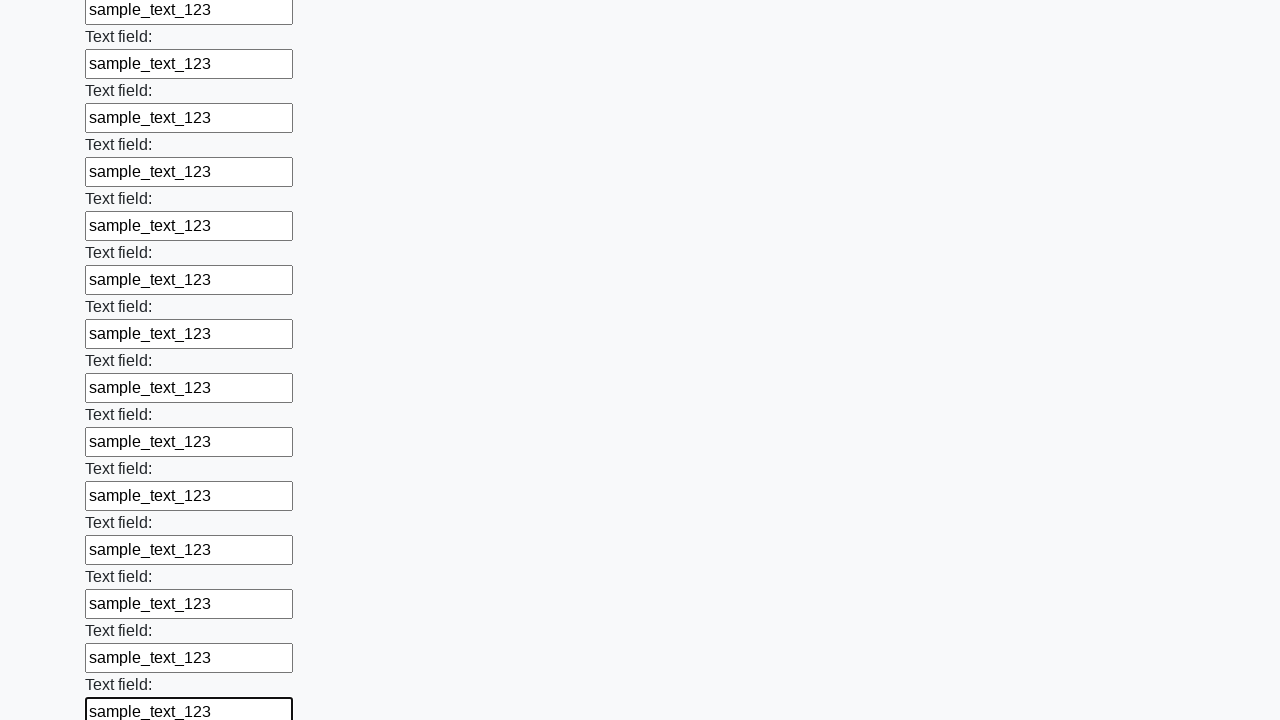

Filled input field with 'sample_text_123' on input >> nth=79
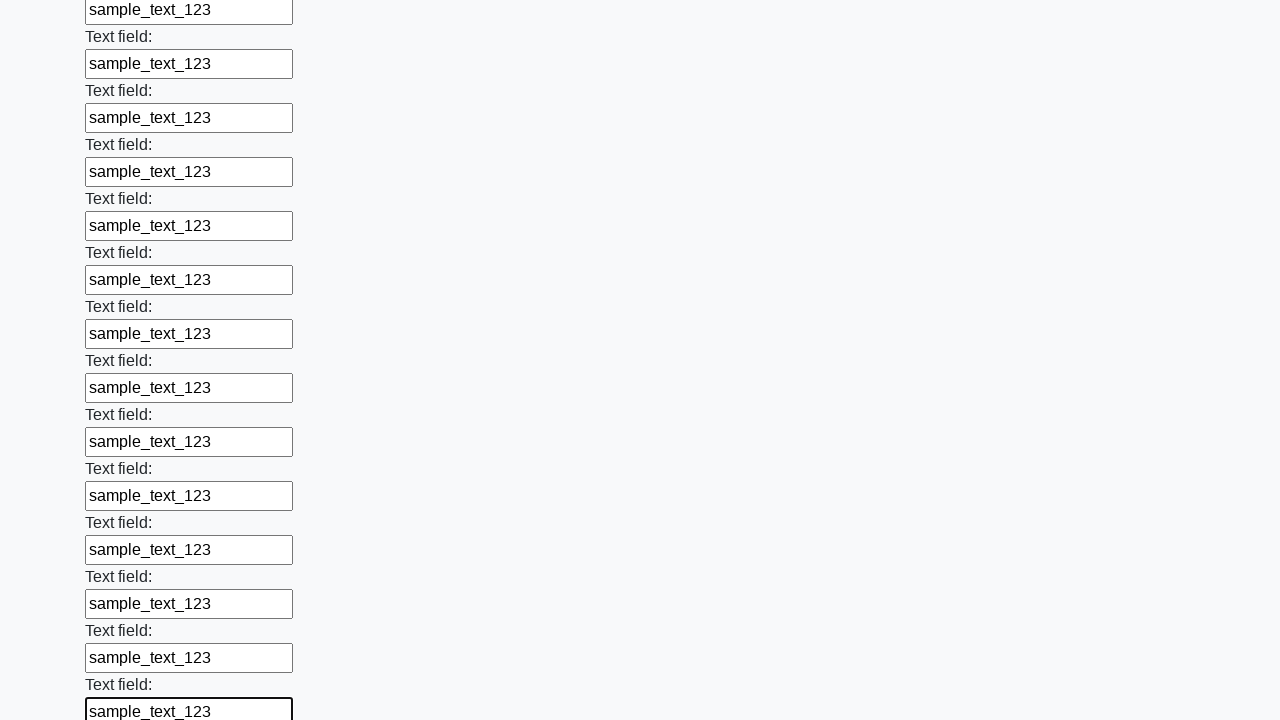

Filled input field with 'sample_text_123' on input >> nth=80
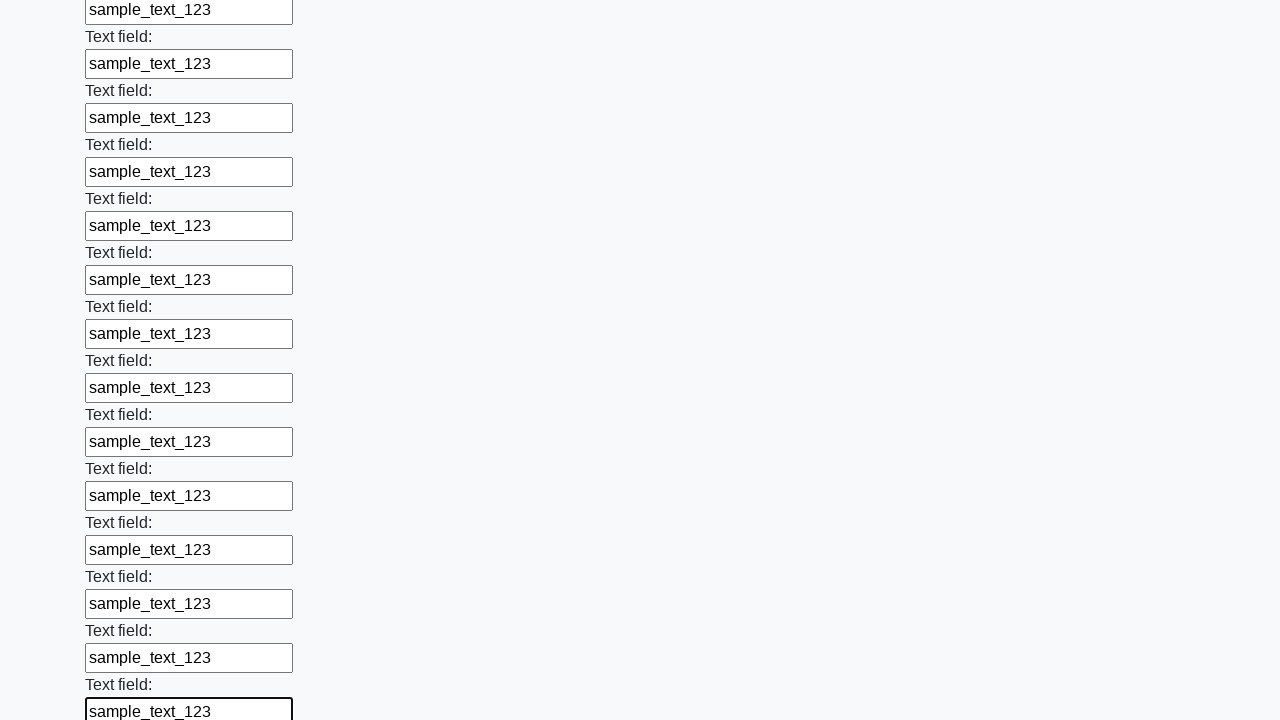

Filled input field with 'sample_text_123' on input >> nth=81
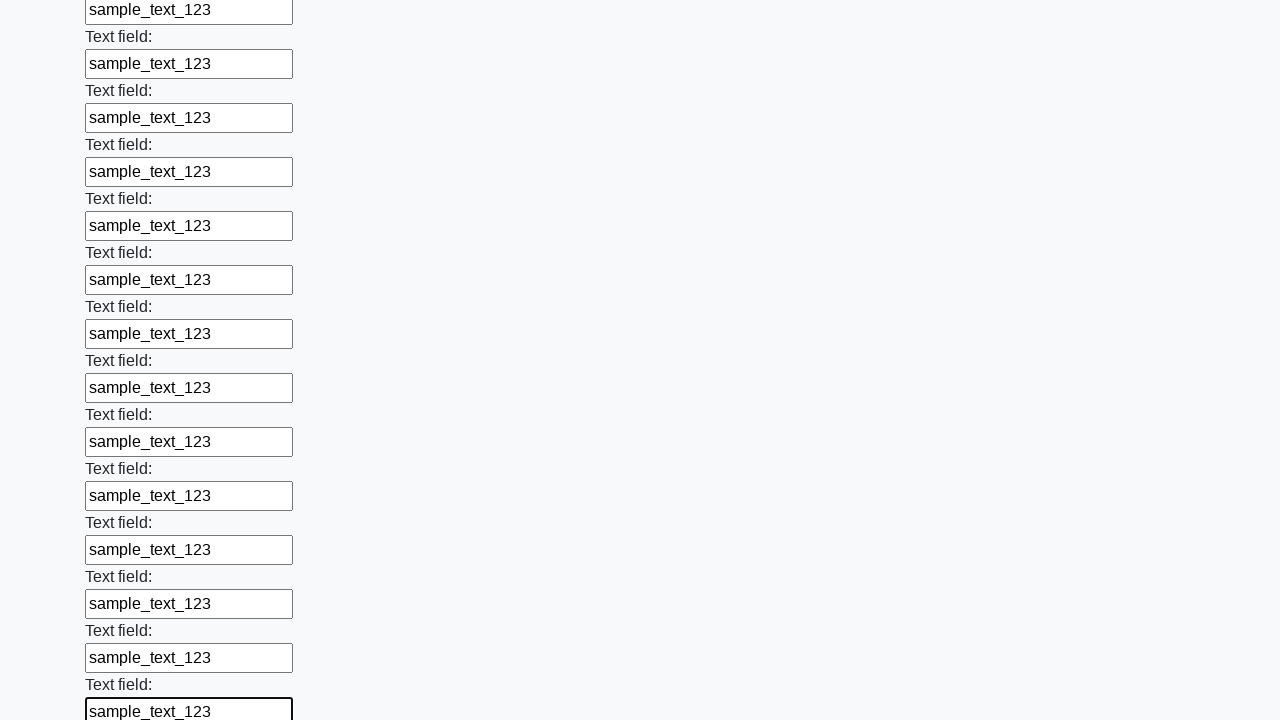

Filled input field with 'sample_text_123' on input >> nth=82
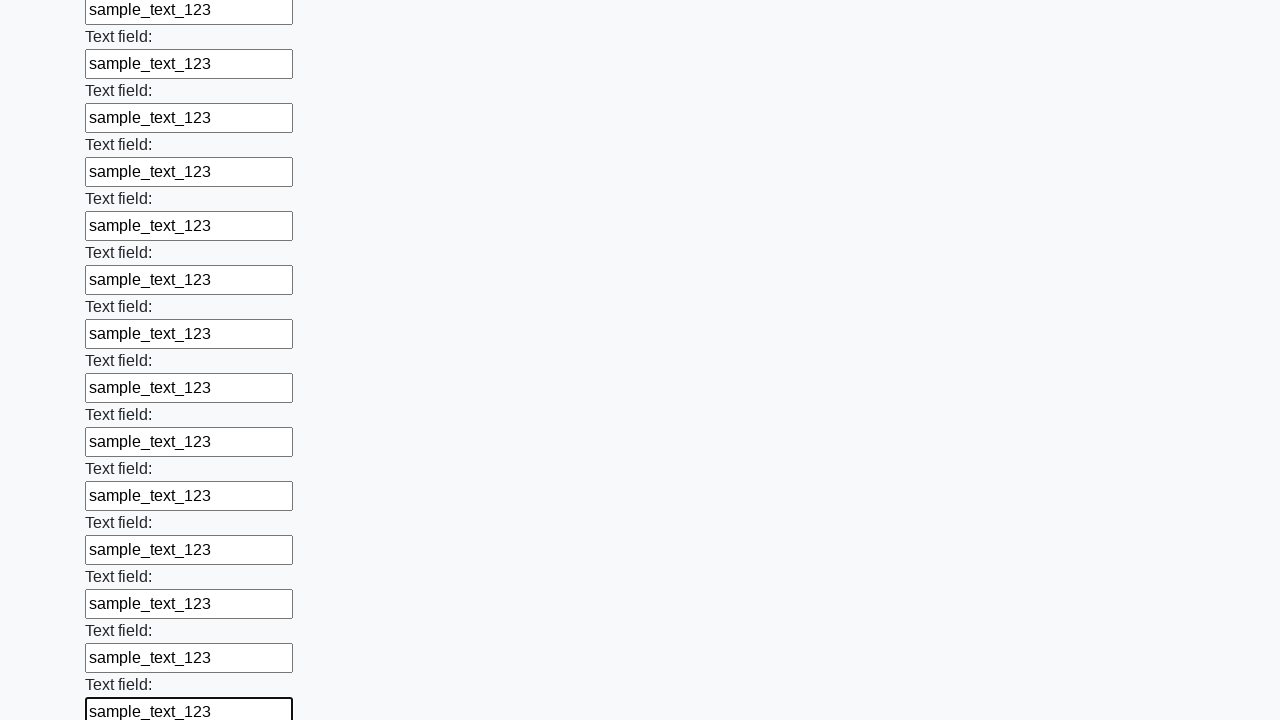

Filled input field with 'sample_text_123' on input >> nth=83
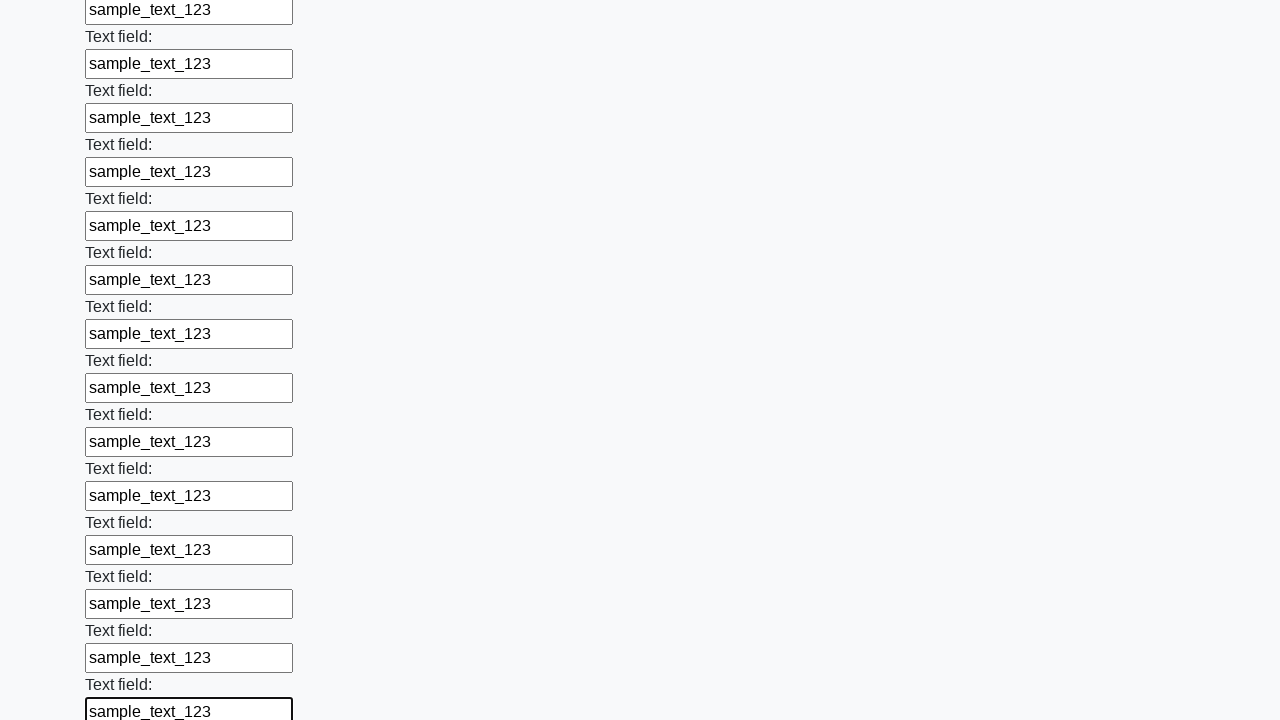

Filled input field with 'sample_text_123' on input >> nth=84
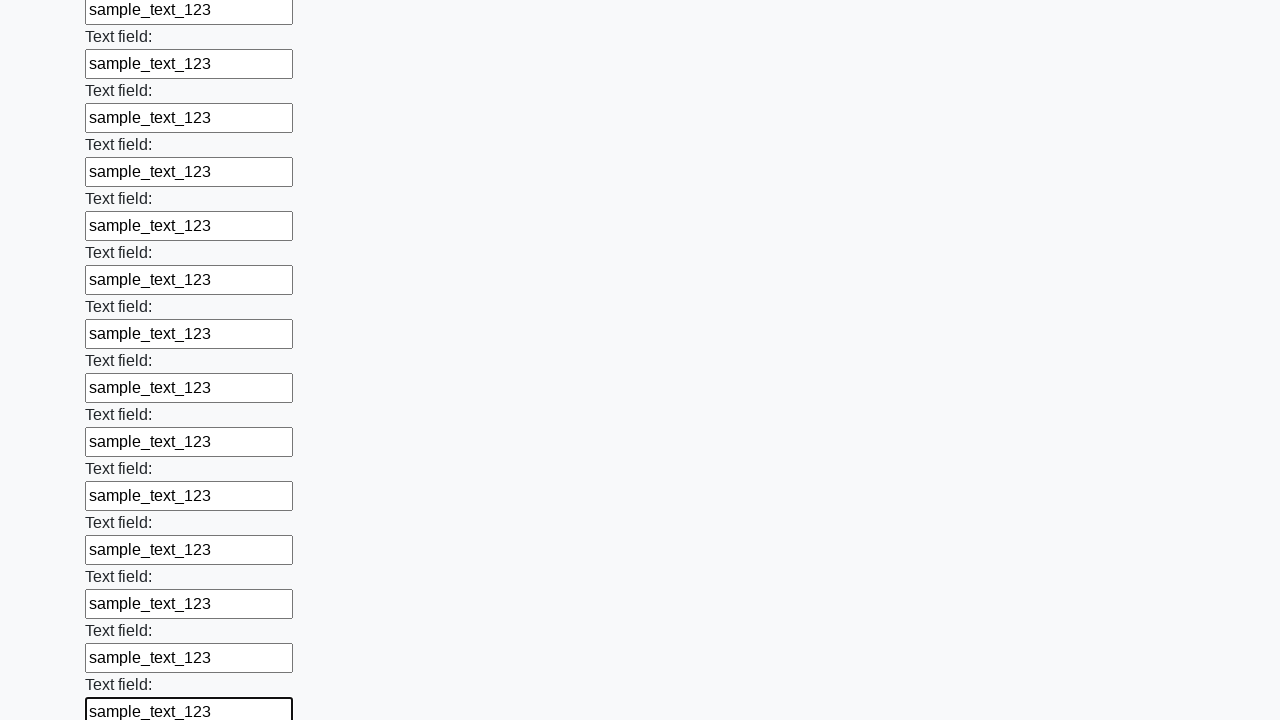

Filled input field with 'sample_text_123' on input >> nth=85
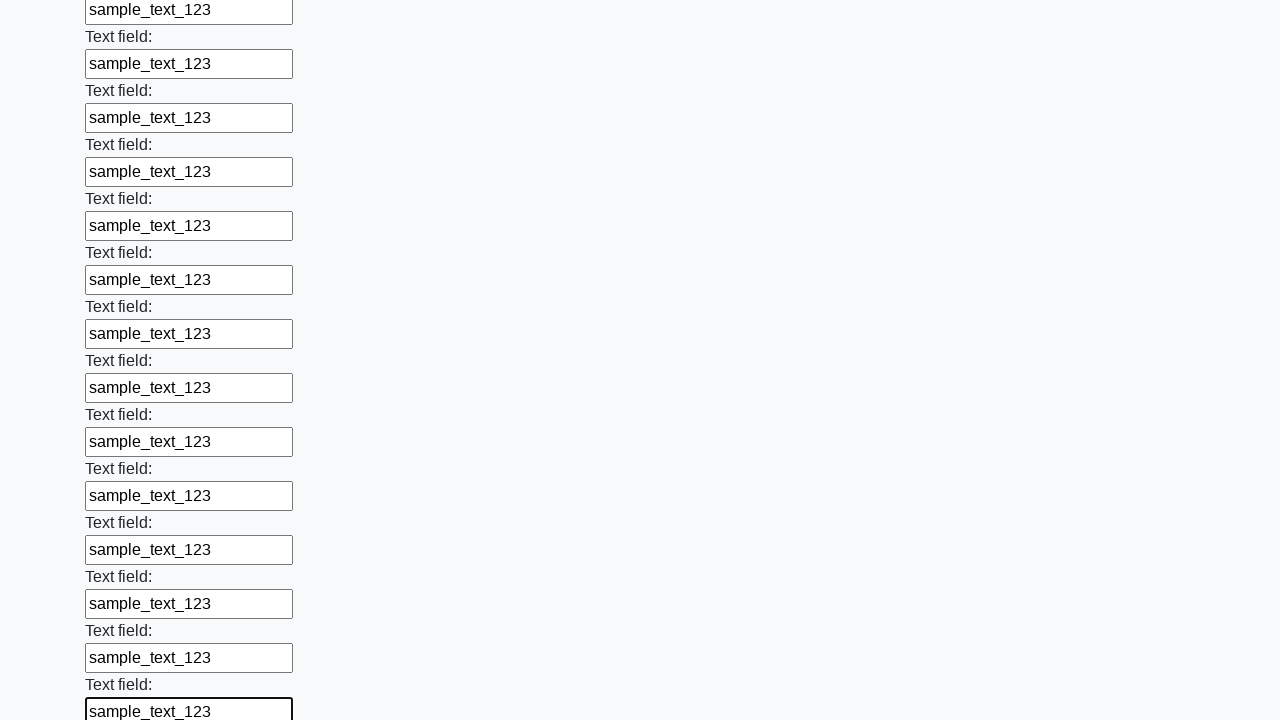

Filled input field with 'sample_text_123' on input >> nth=86
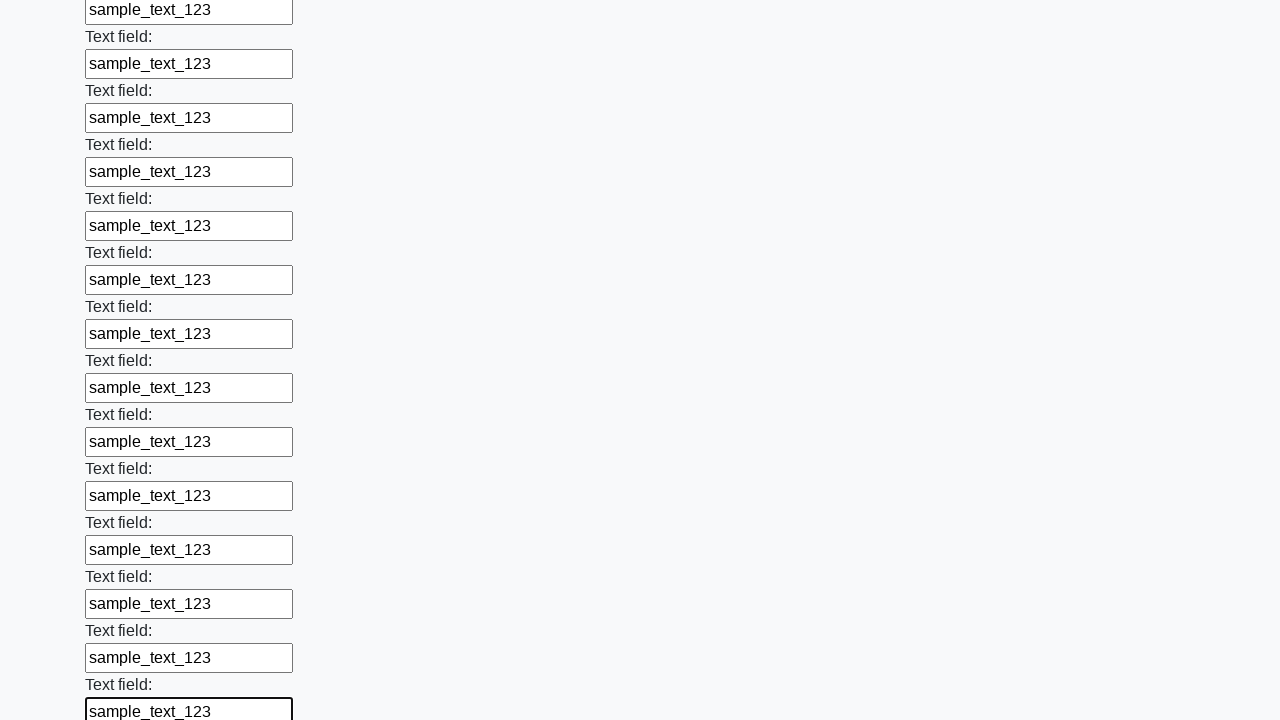

Filled input field with 'sample_text_123' on input >> nth=87
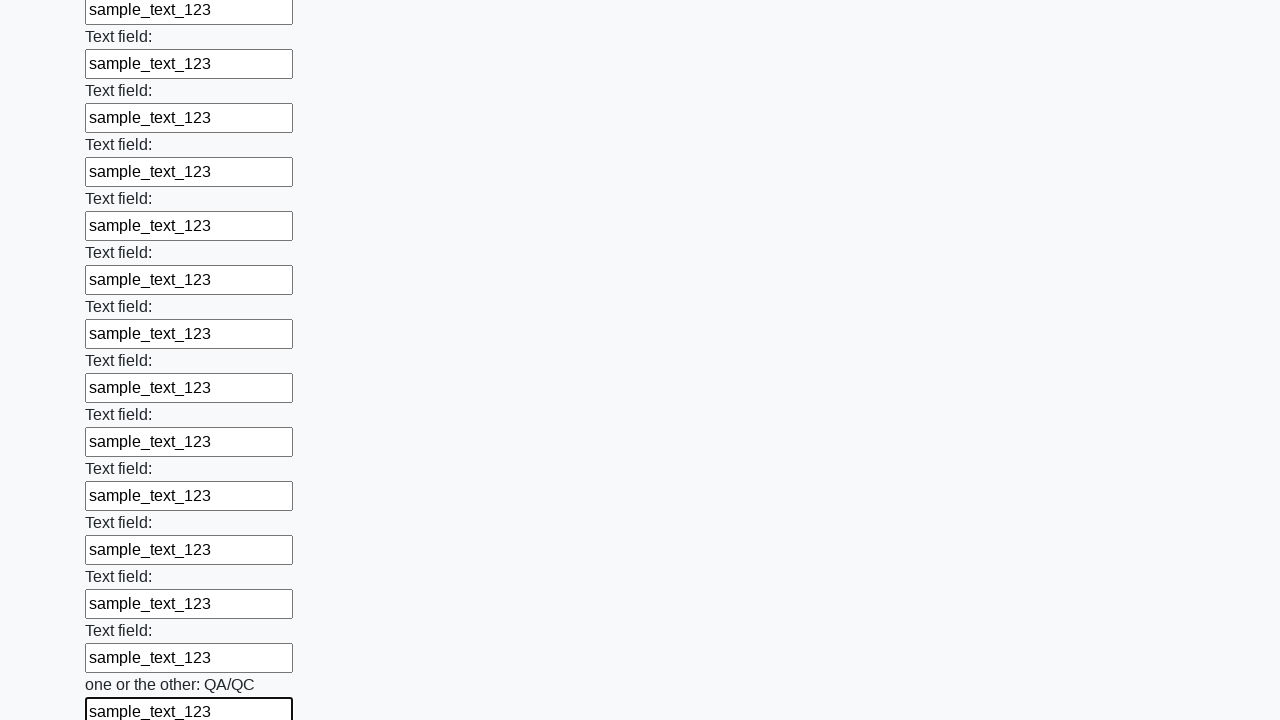

Filled input field with 'sample_text_123' on input >> nth=88
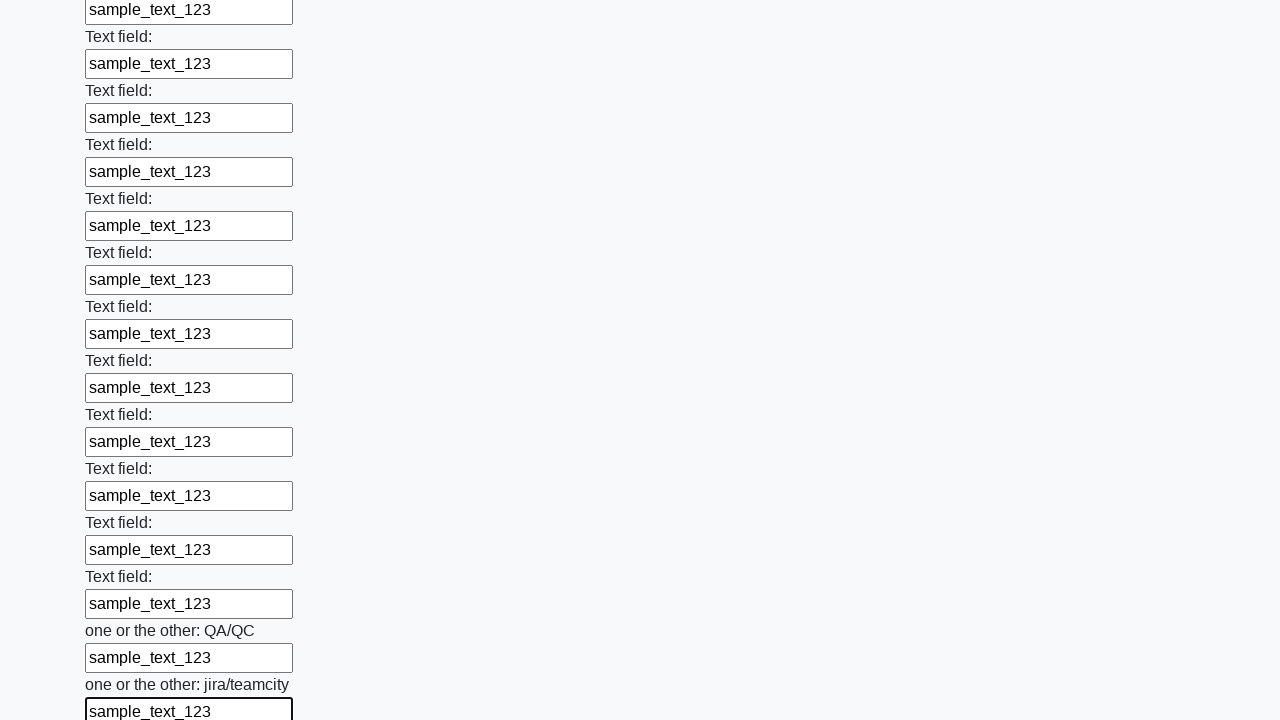

Filled input field with 'sample_text_123' on input >> nth=89
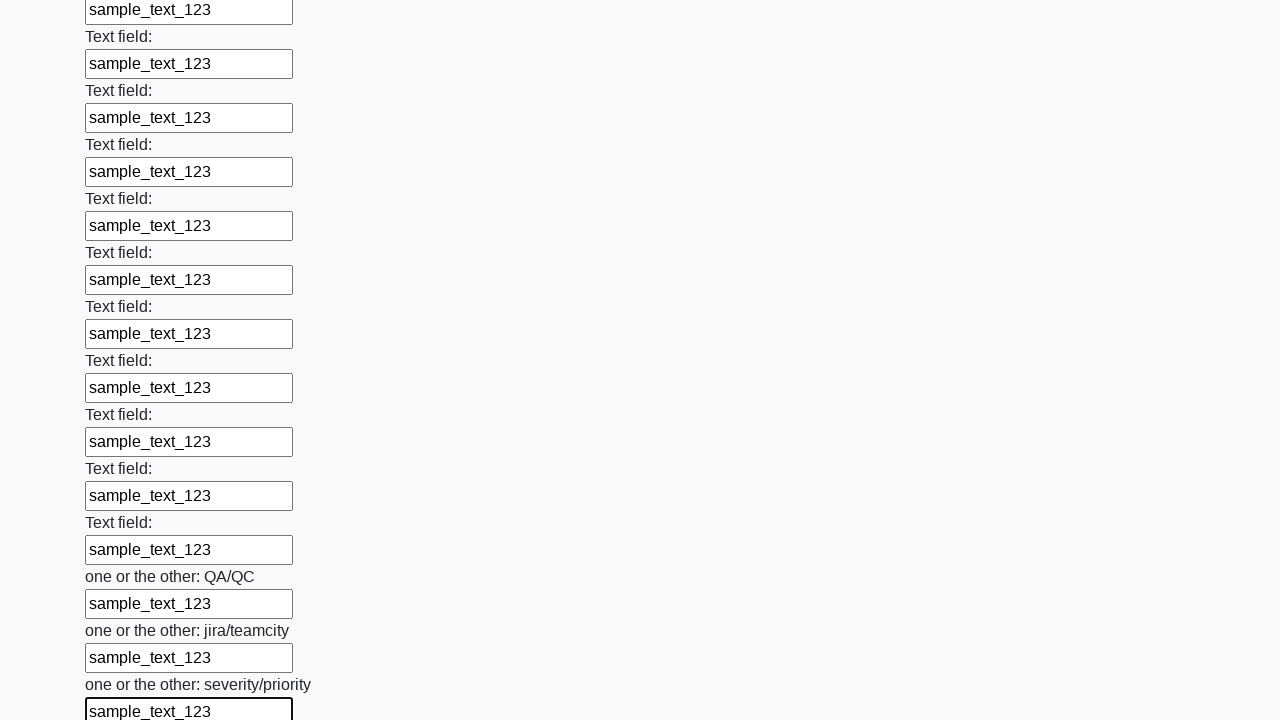

Filled input field with 'sample_text_123' on input >> nth=90
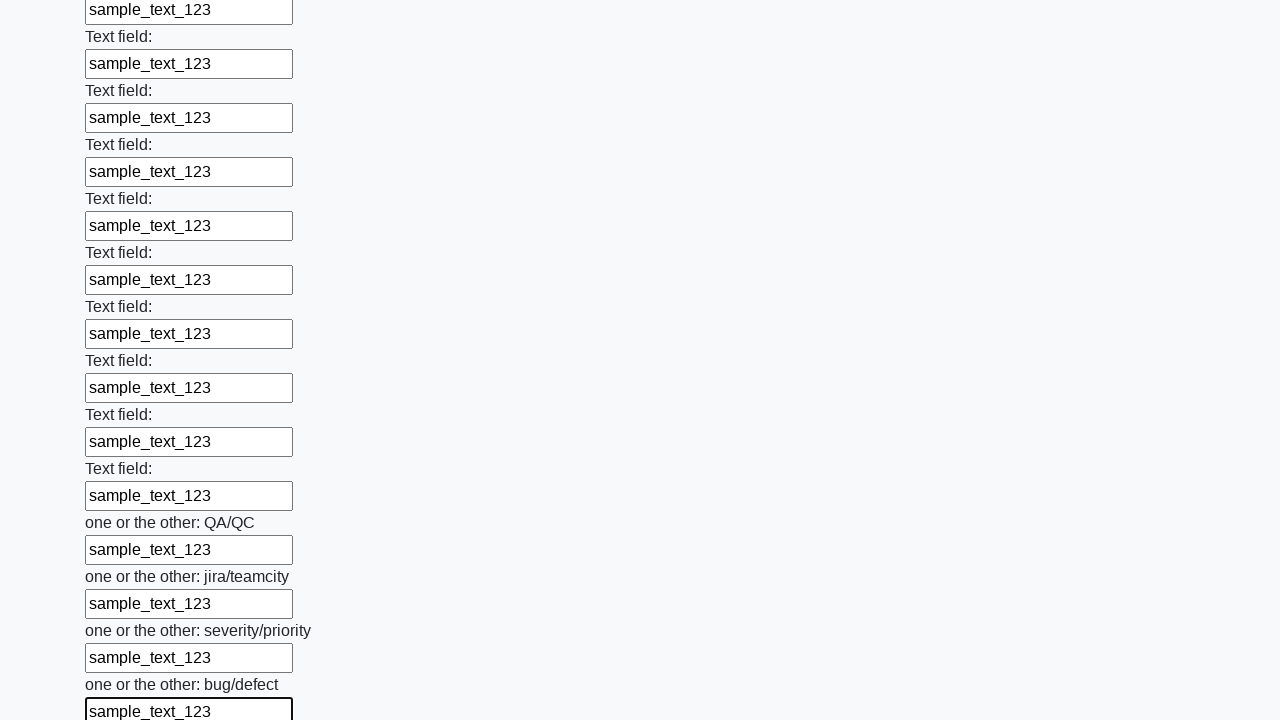

Filled input field with 'sample_text_123' on input >> nth=91
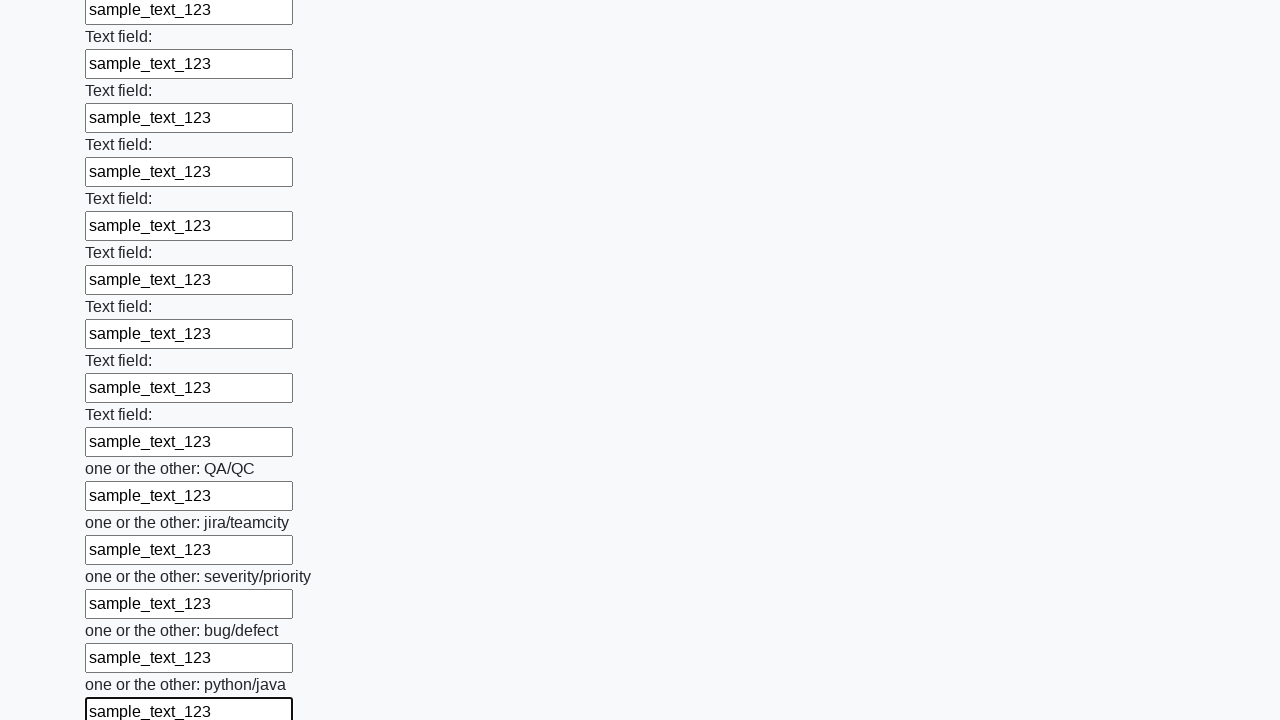

Filled input field with 'sample_text_123' on input >> nth=92
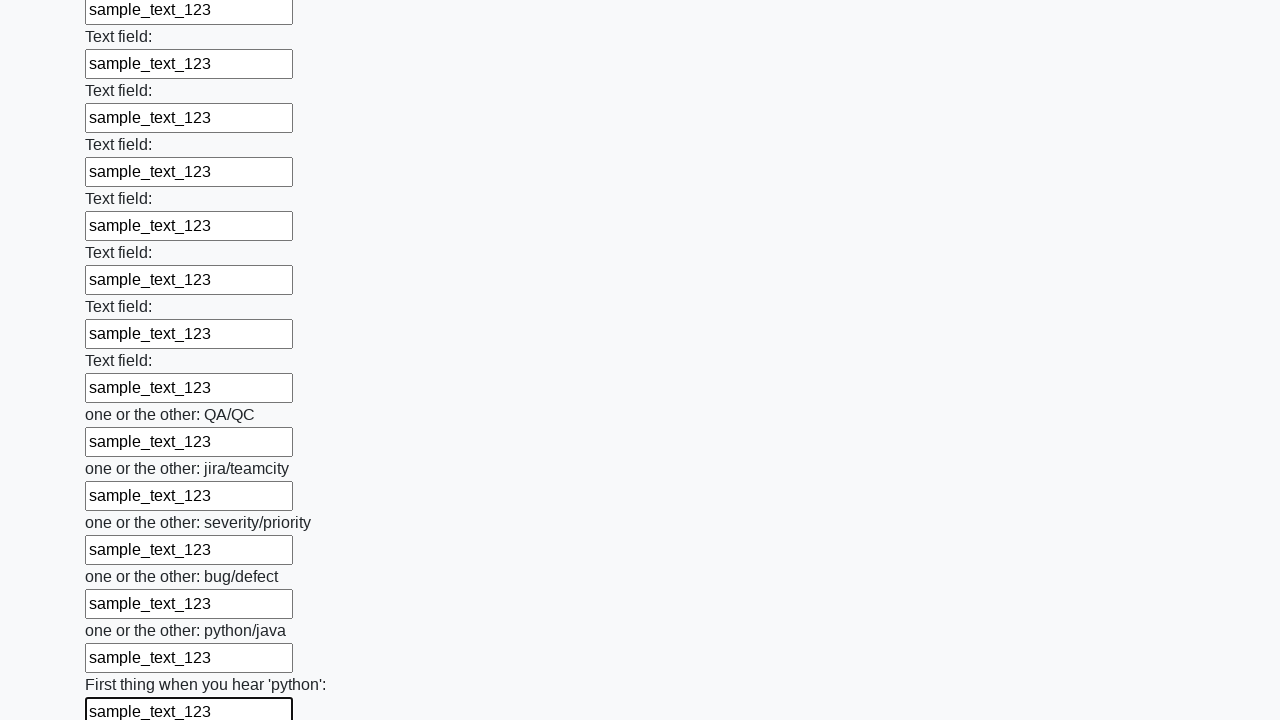

Filled input field with 'sample_text_123' on input >> nth=93
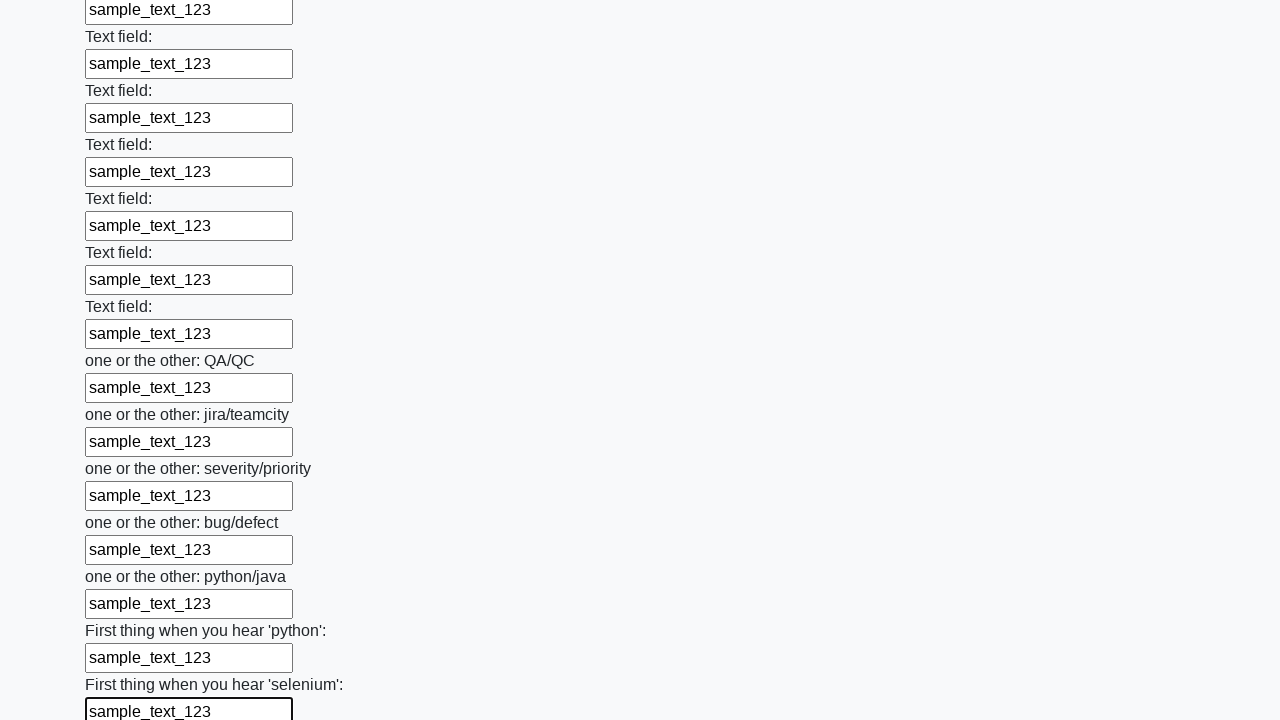

Filled input field with 'sample_text_123' on input >> nth=94
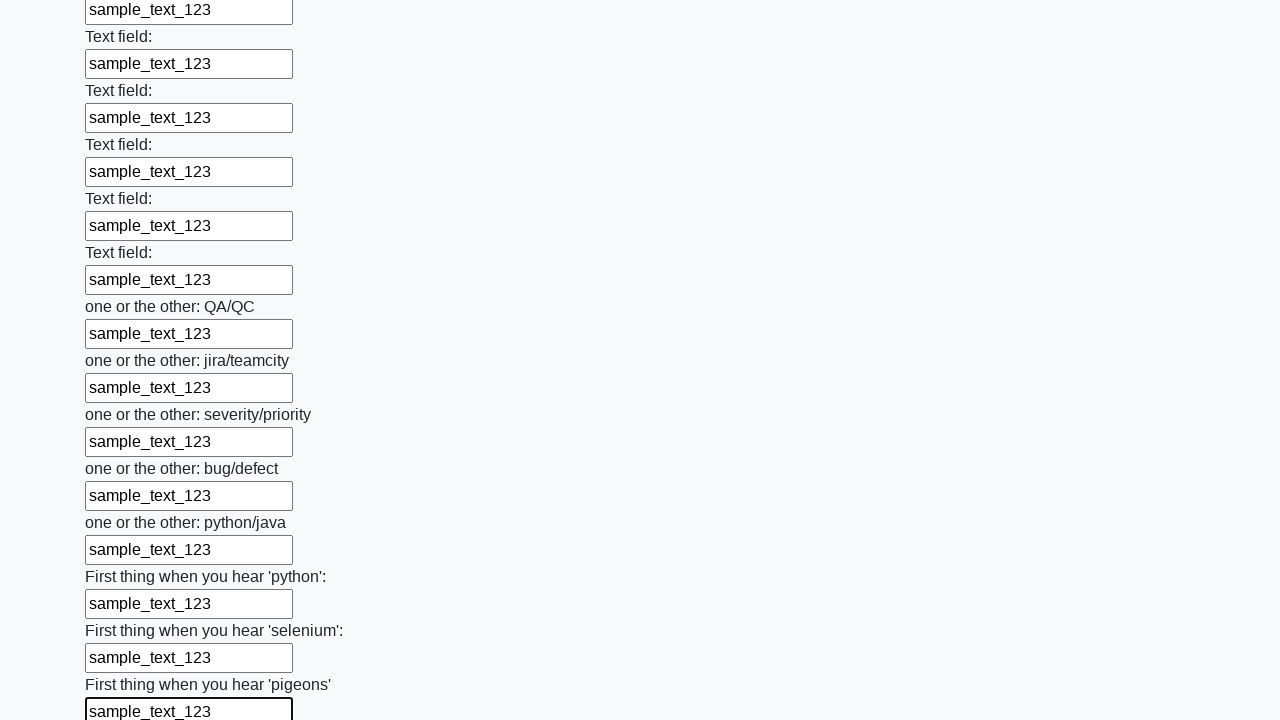

Filled input field with 'sample_text_123' on input >> nth=95
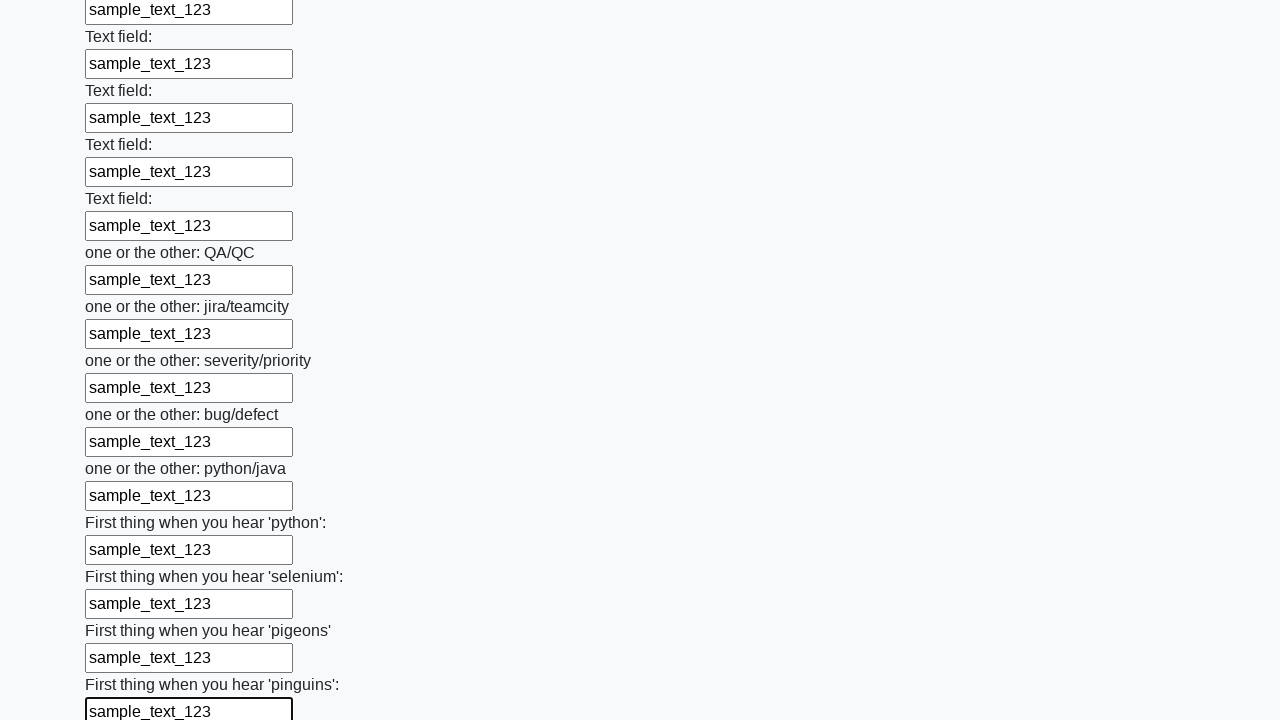

Filled input field with 'sample_text_123' on input >> nth=96
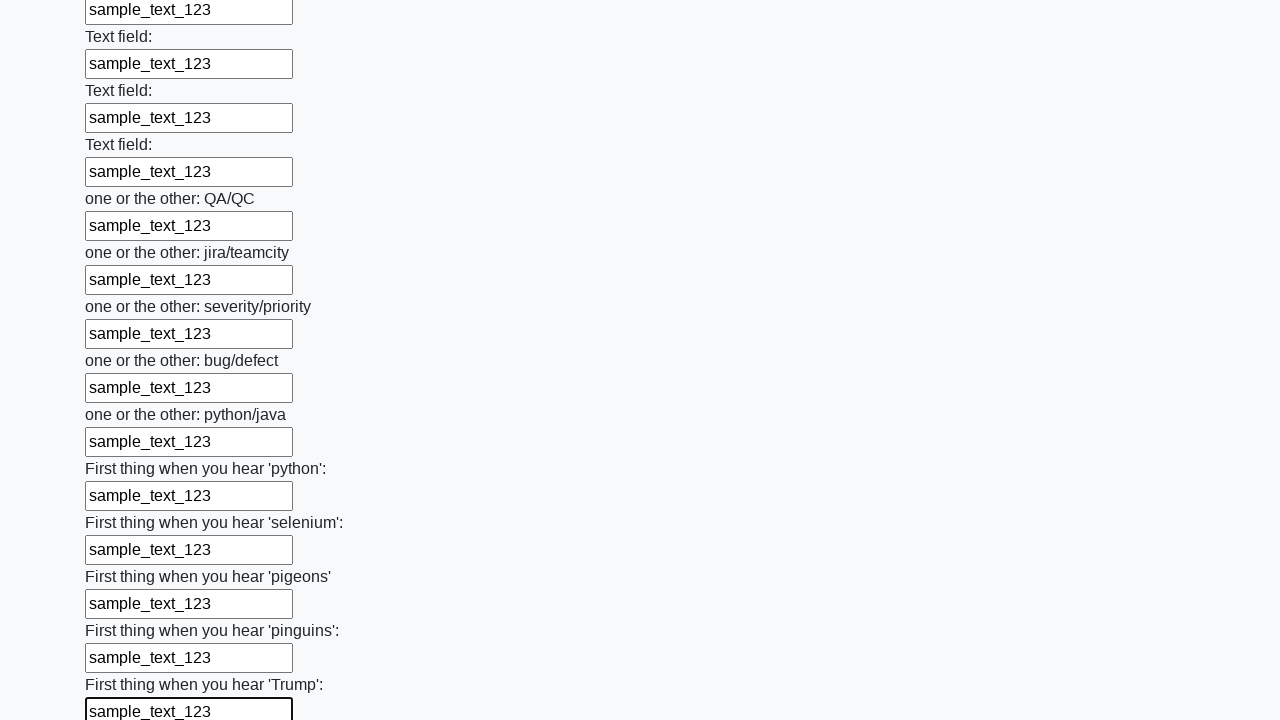

Filled input field with 'sample_text_123' on input >> nth=97
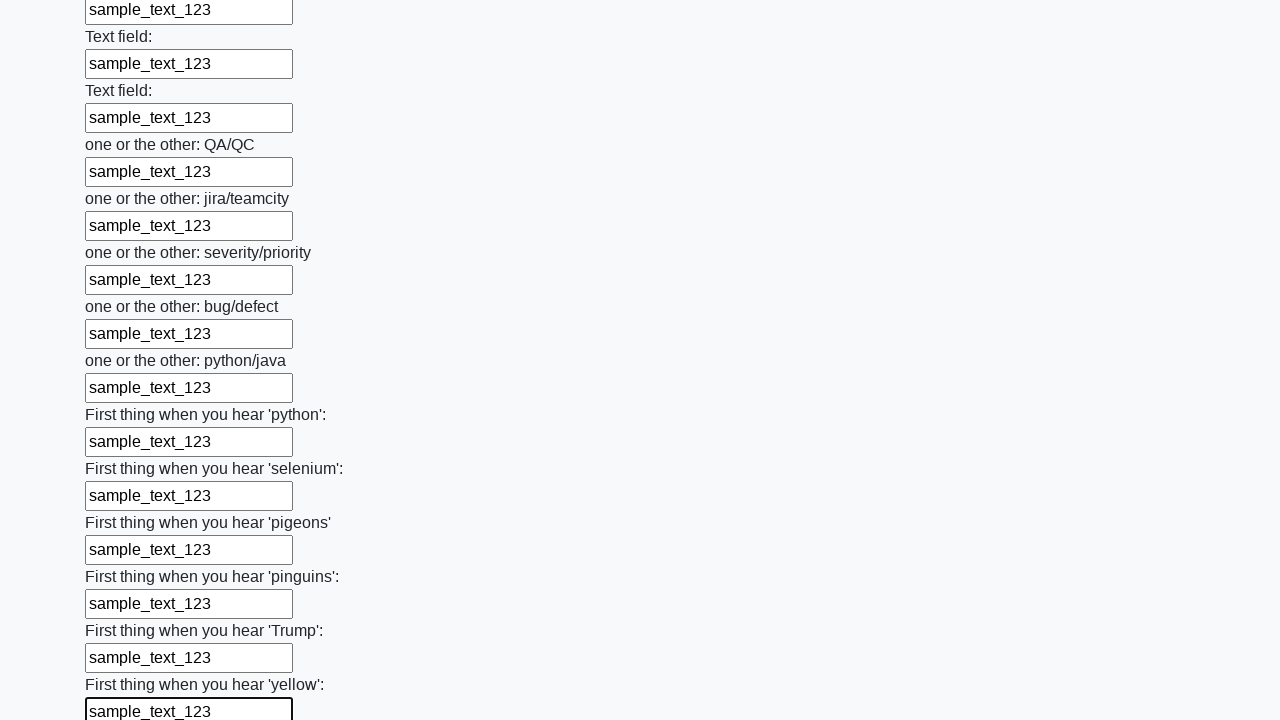

Filled input field with 'sample_text_123' on input >> nth=98
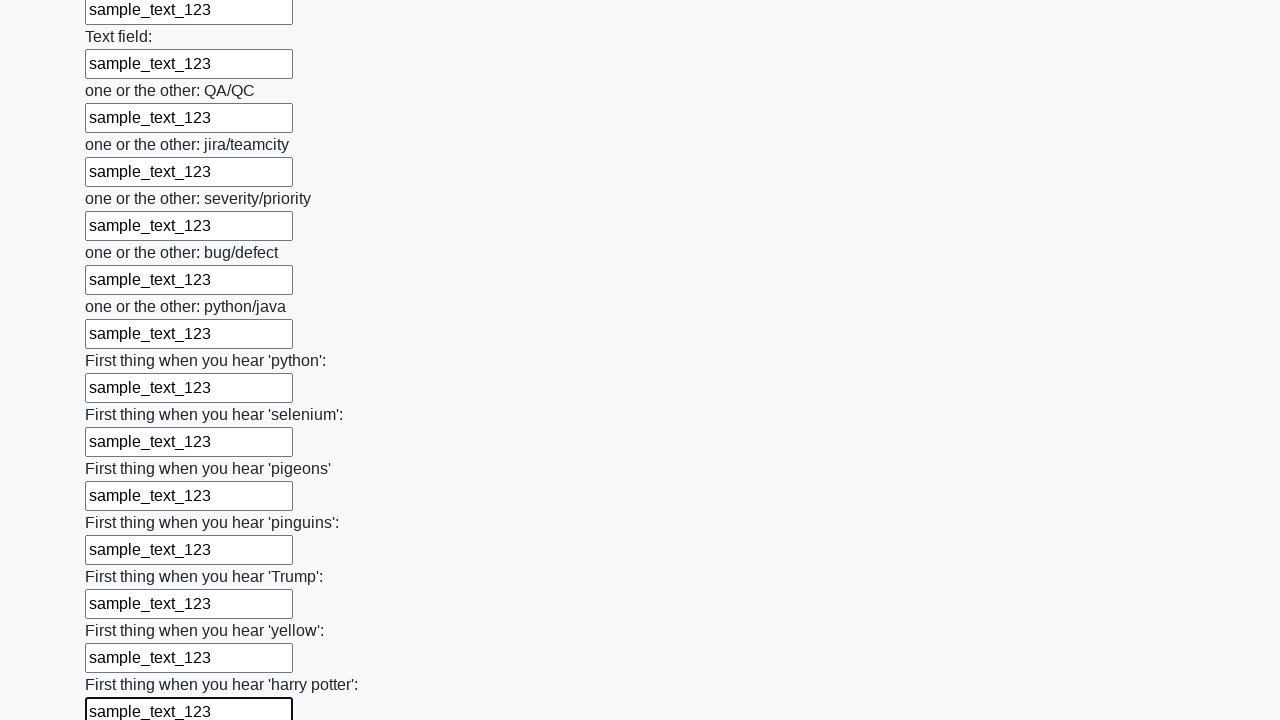

Filled input field with 'sample_text_123' on input >> nth=99
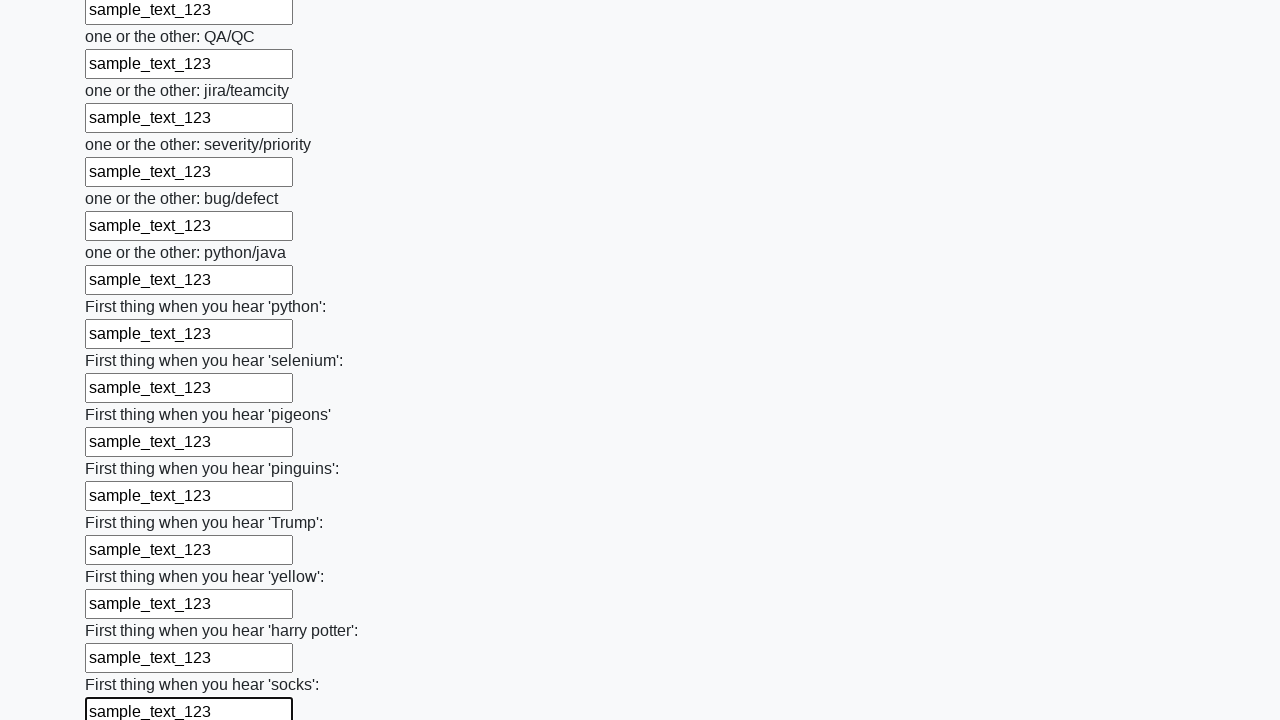

Clicked the submit button at (123, 611) on button.btn
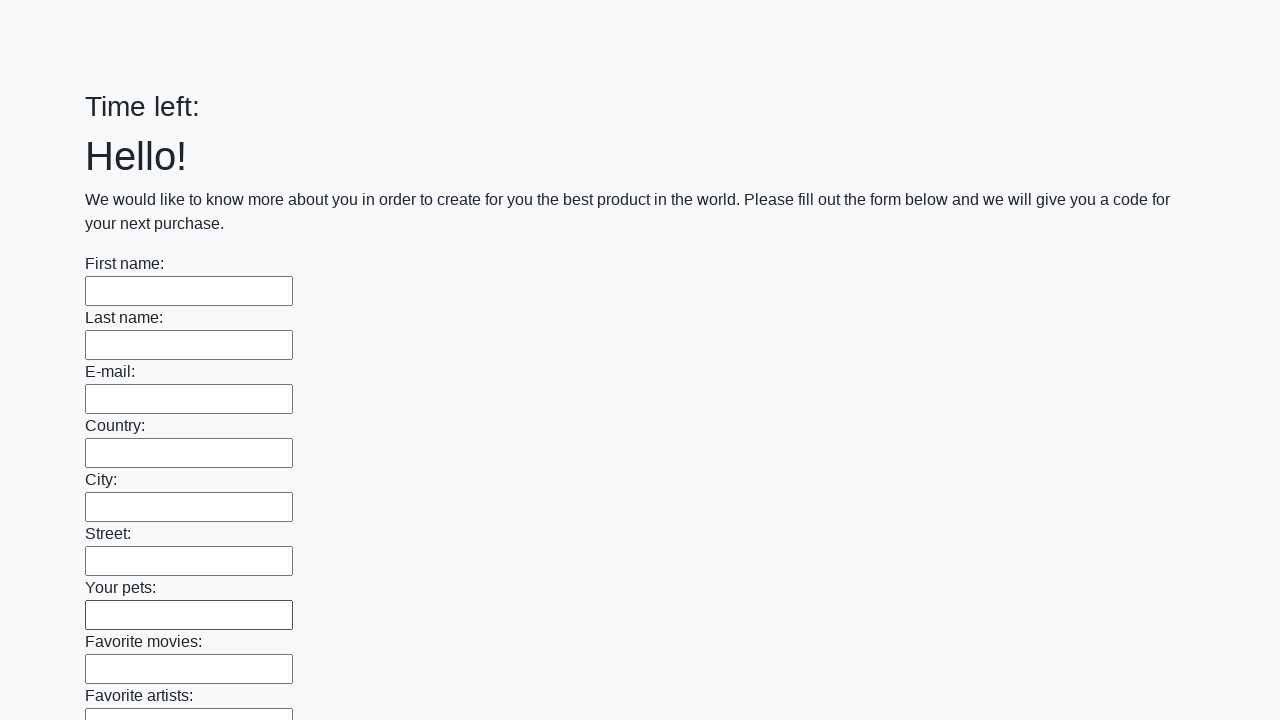

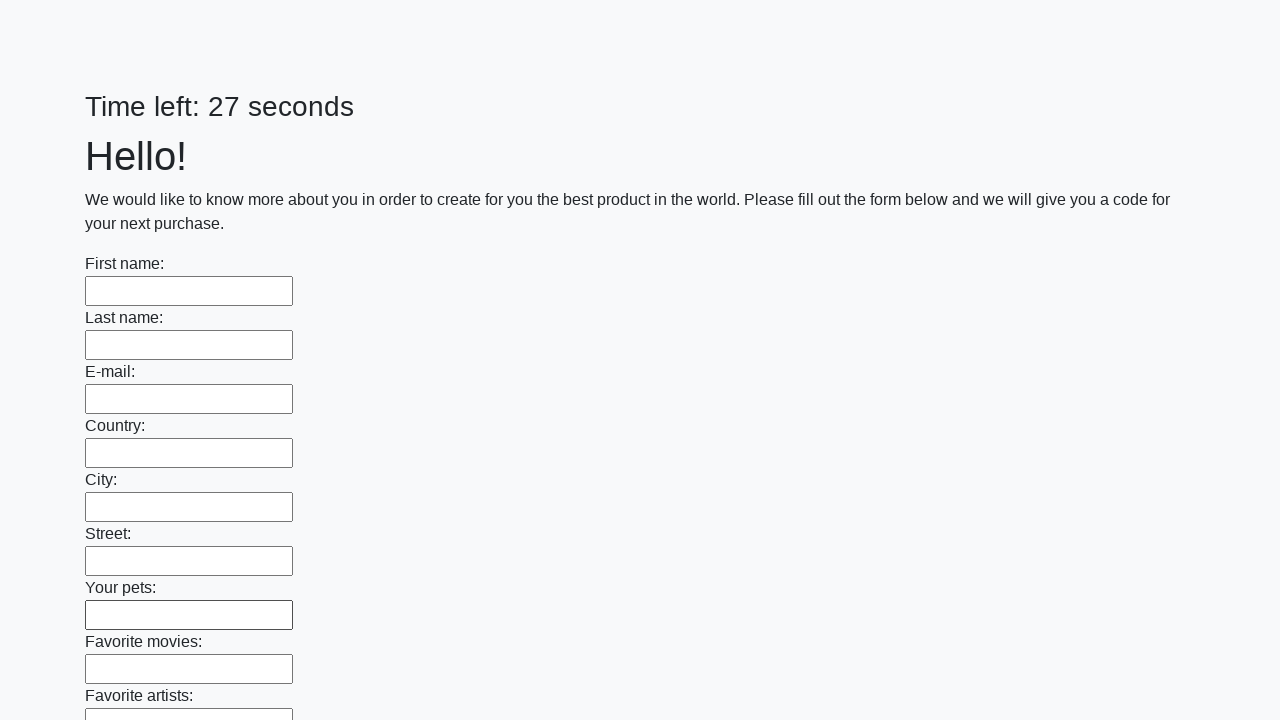